Tests a form with multiple input fields by filling all inputs with the same text value and clicking the submit button

Starting URL: http://suninjuly.github.io/huge_form.html

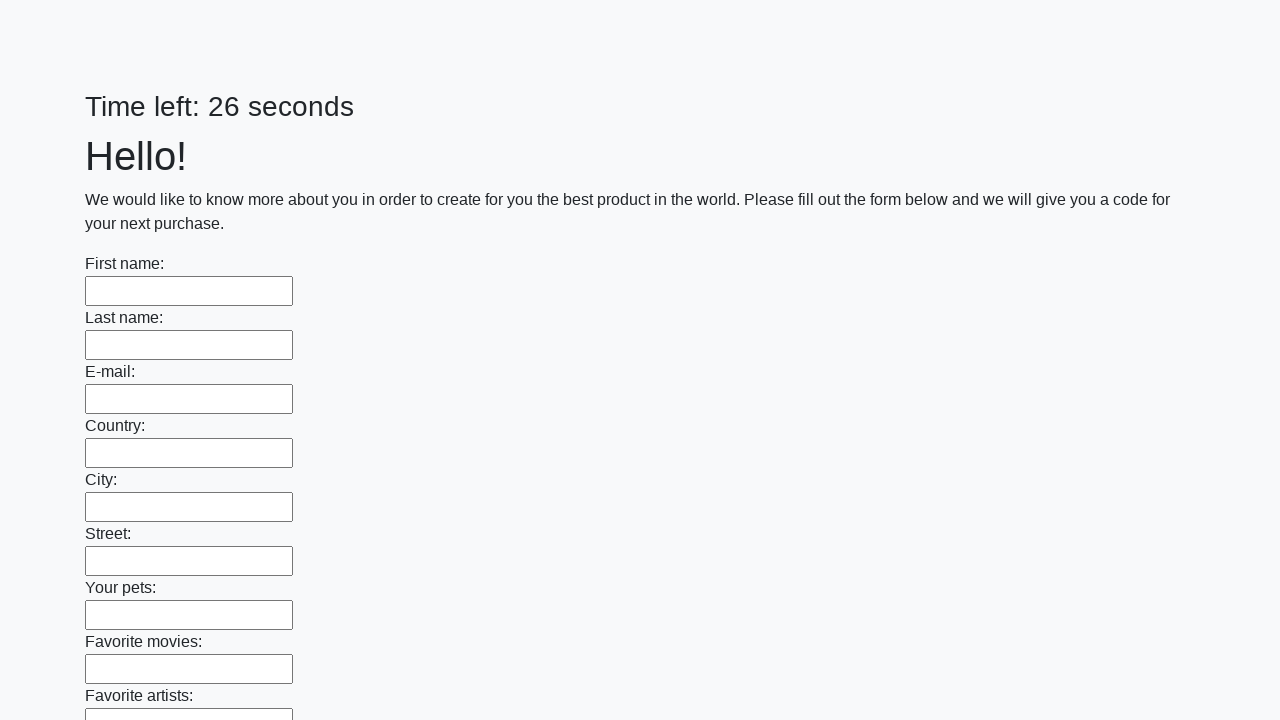

Navigated to huge form test page
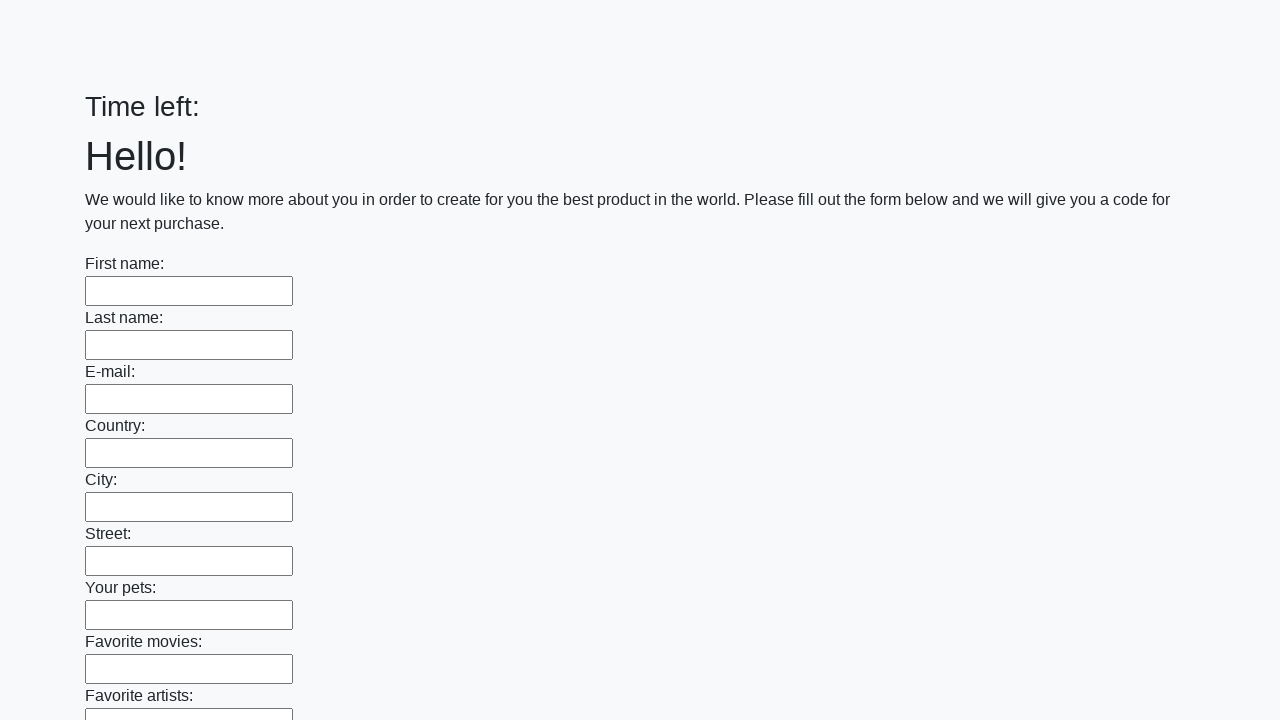

Found 100 input fields on the form
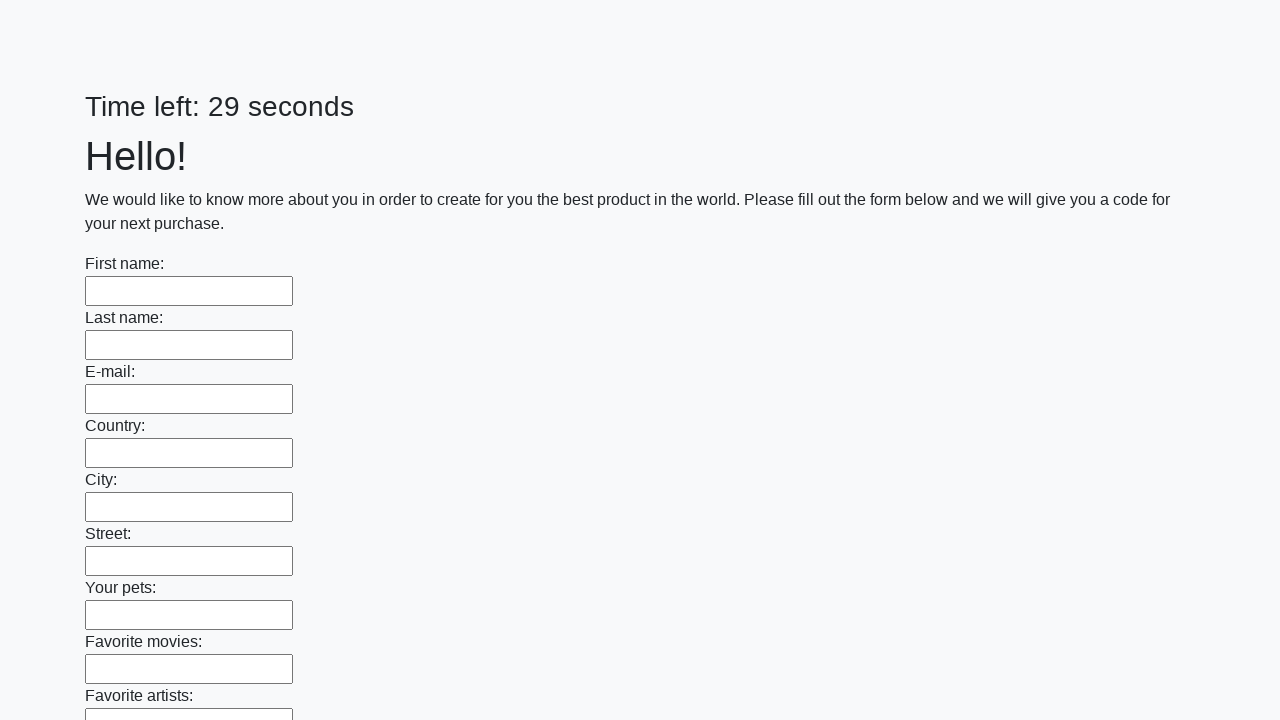

Filled an input field with 'Мой ответ' on input >> nth=0
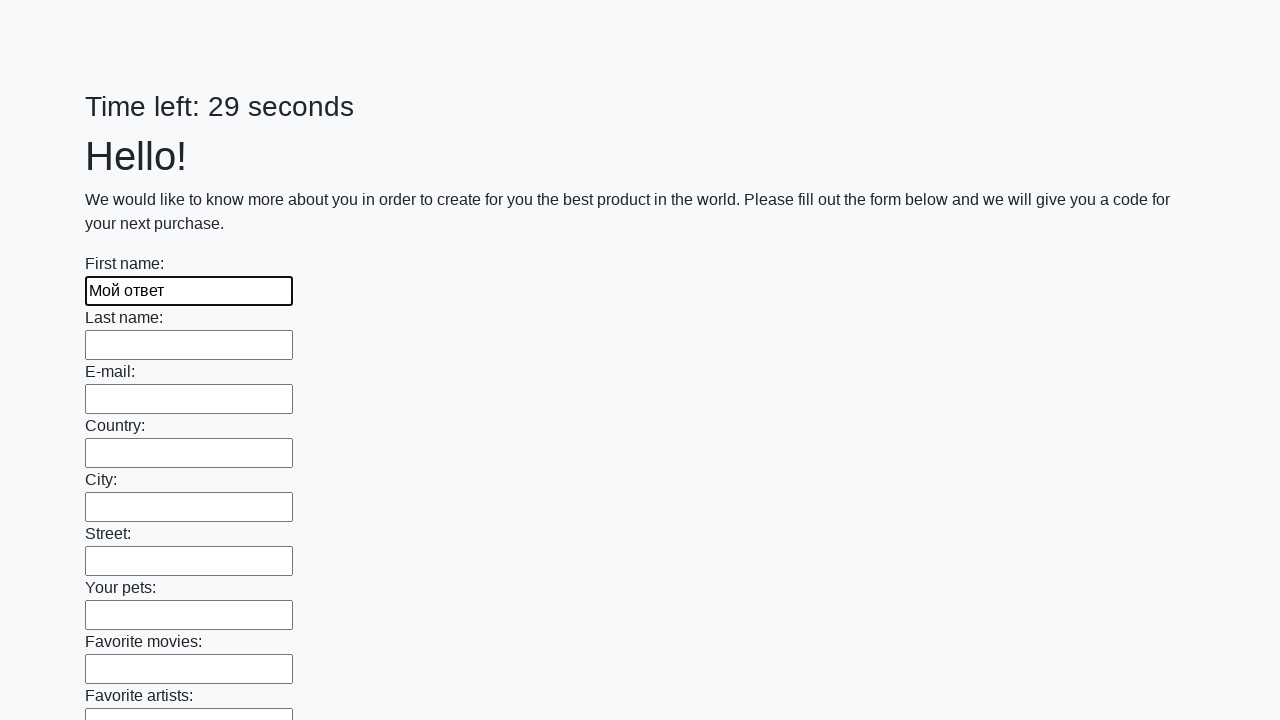

Filled an input field with 'Мой ответ' on input >> nth=1
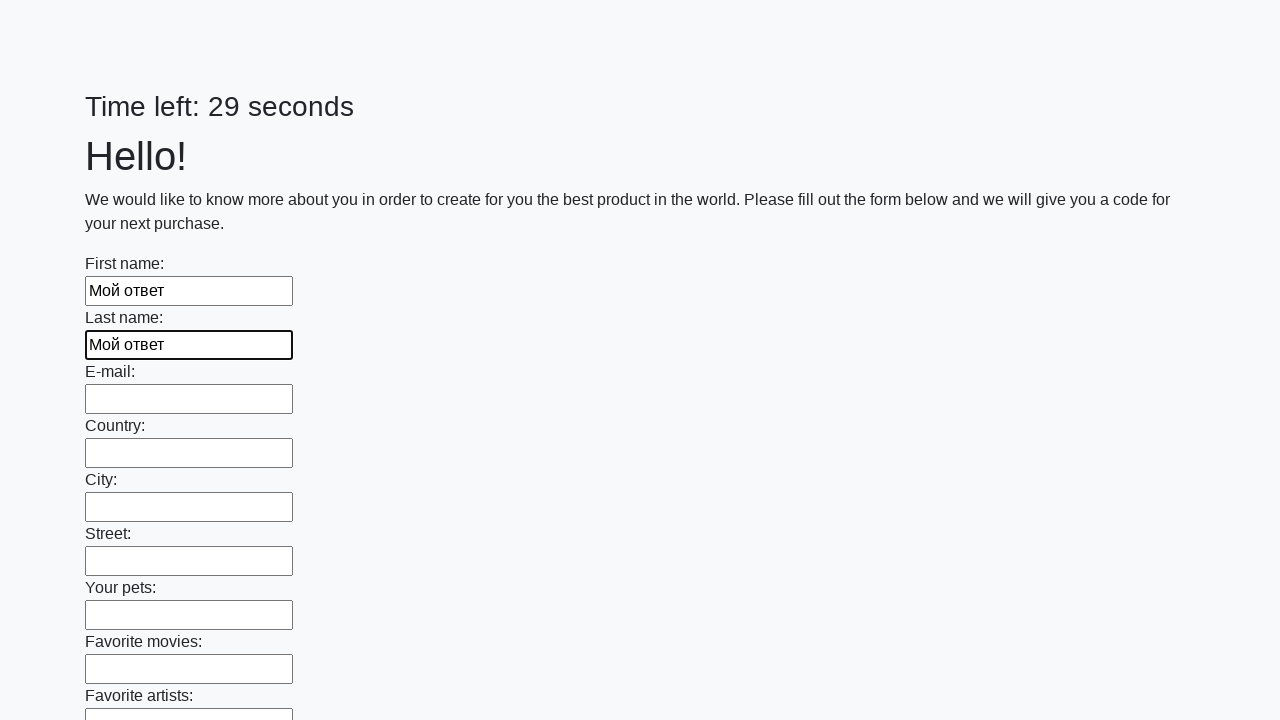

Filled an input field with 'Мой ответ' on input >> nth=2
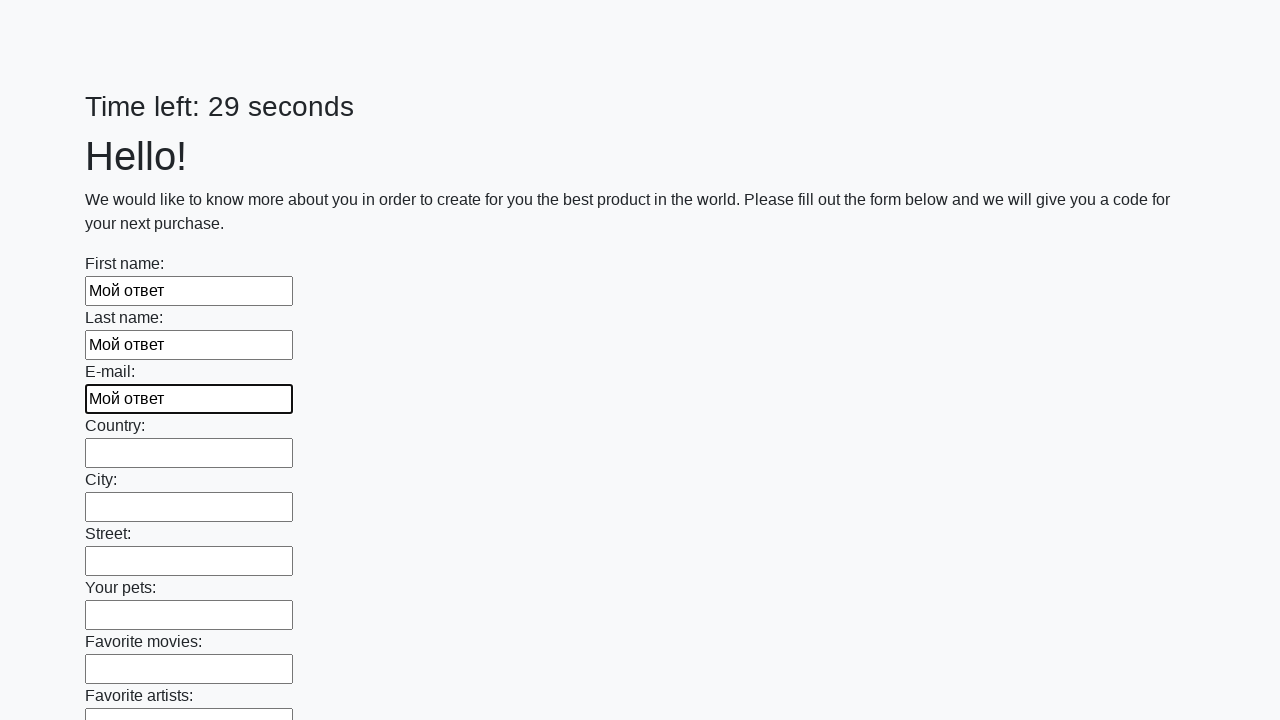

Filled an input field with 'Мой ответ' on input >> nth=3
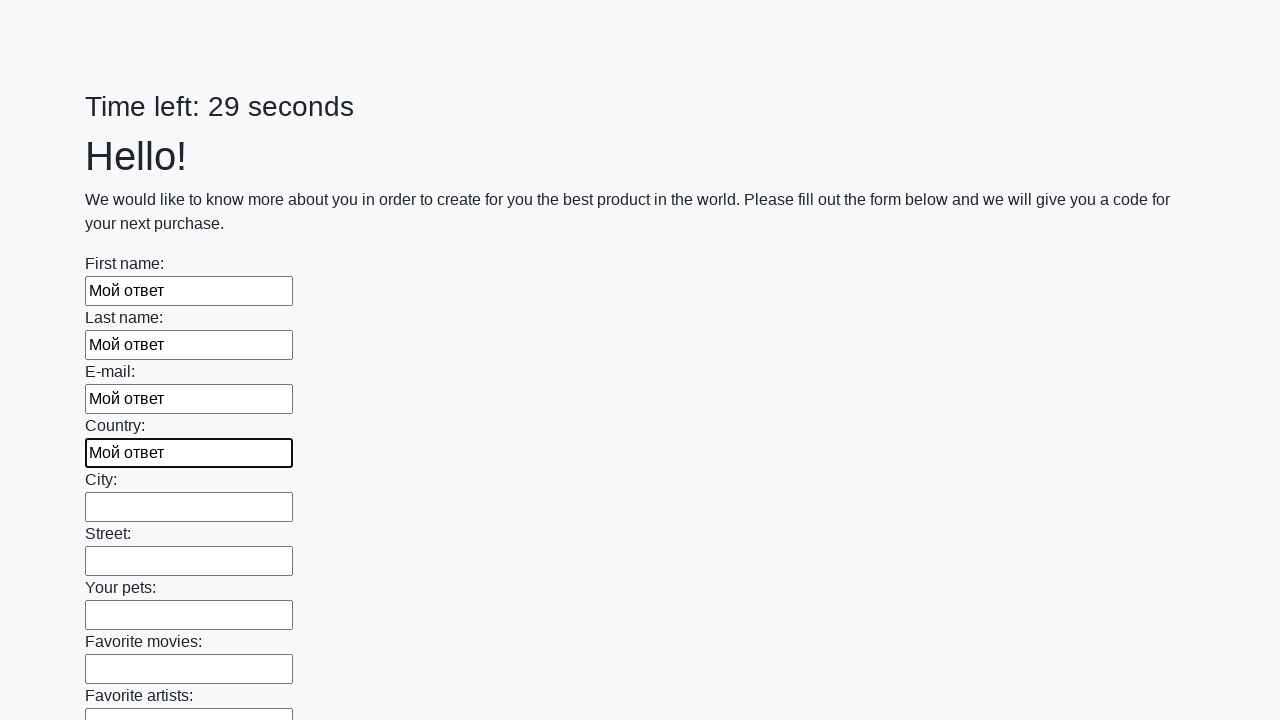

Filled an input field with 'Мой ответ' on input >> nth=4
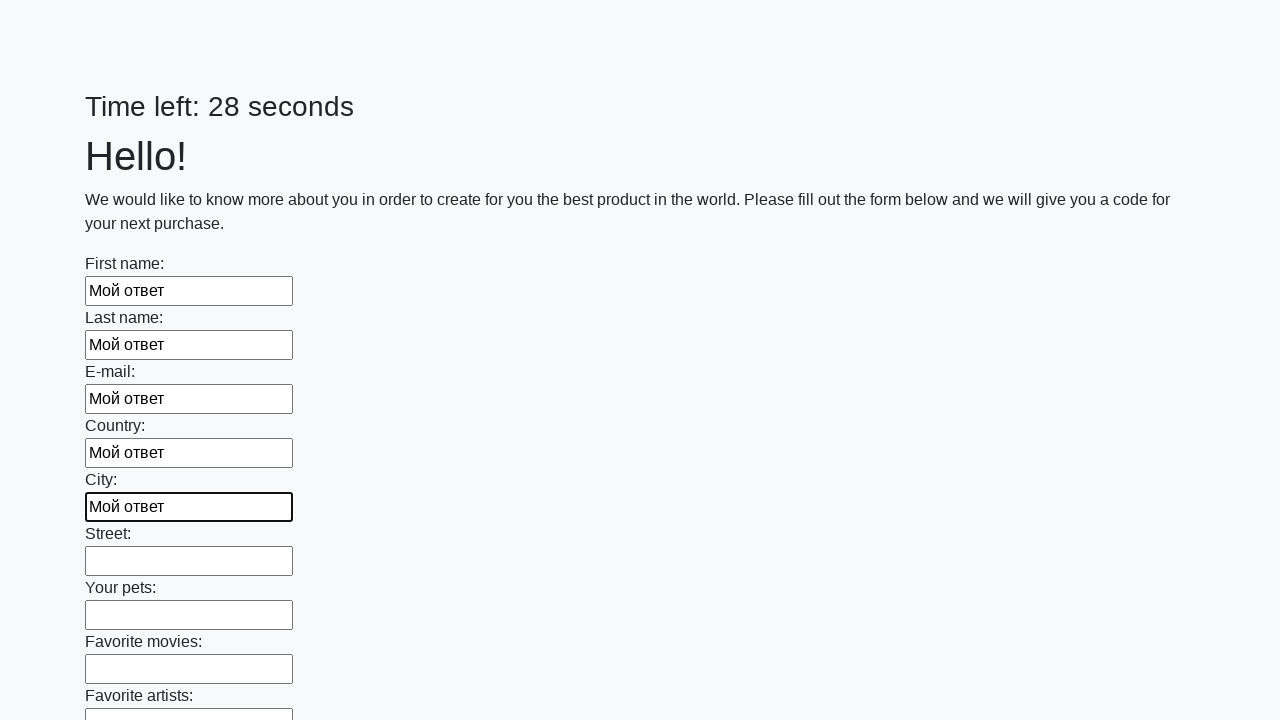

Filled an input field with 'Мой ответ' on input >> nth=5
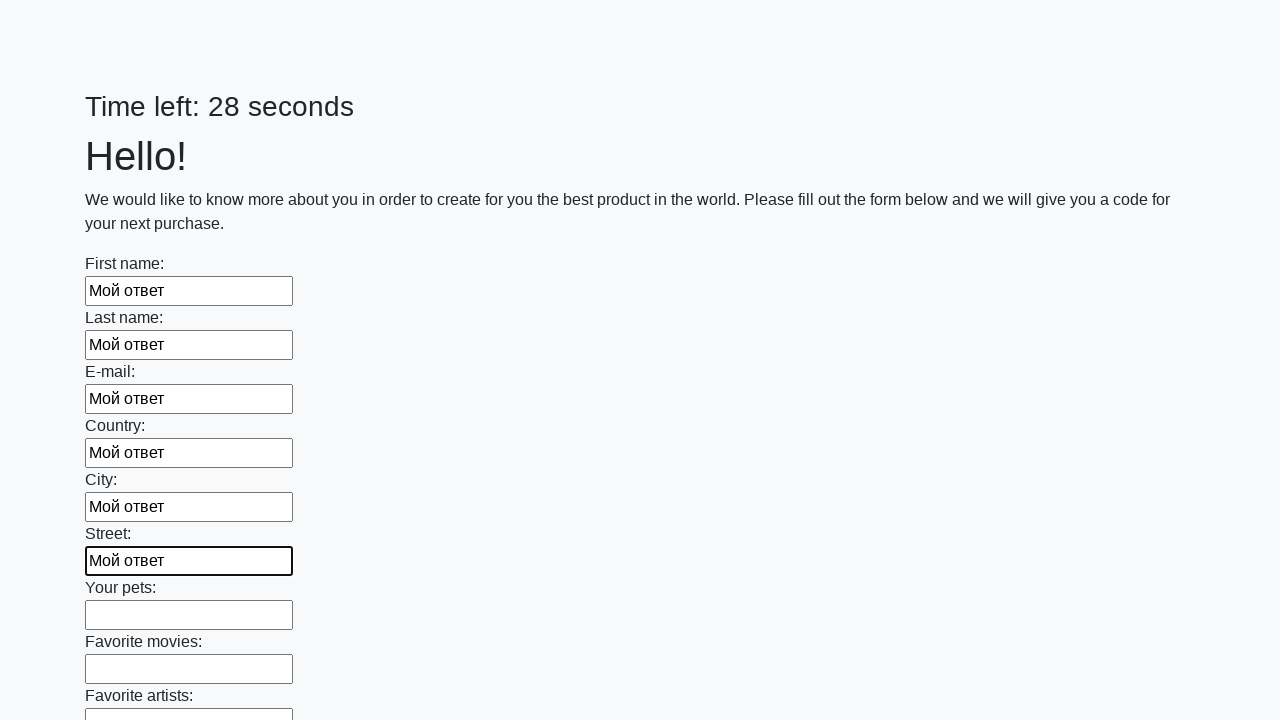

Filled an input field with 'Мой ответ' on input >> nth=6
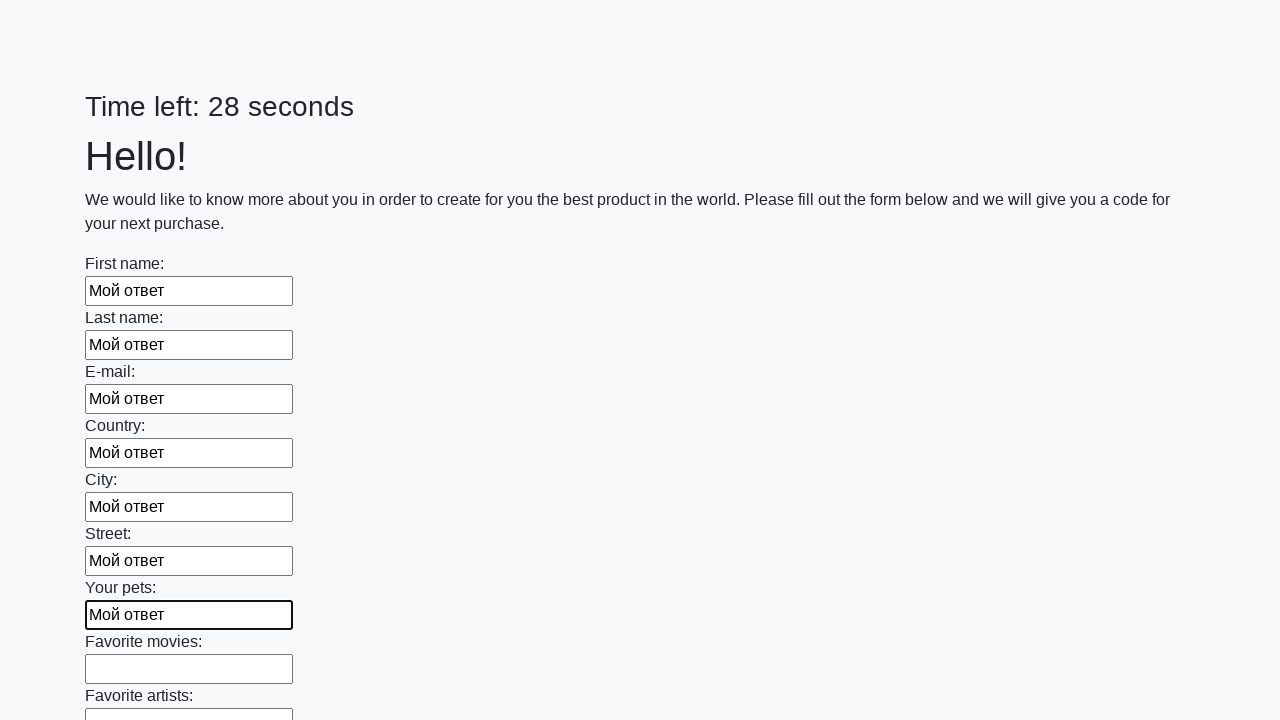

Filled an input field with 'Мой ответ' on input >> nth=7
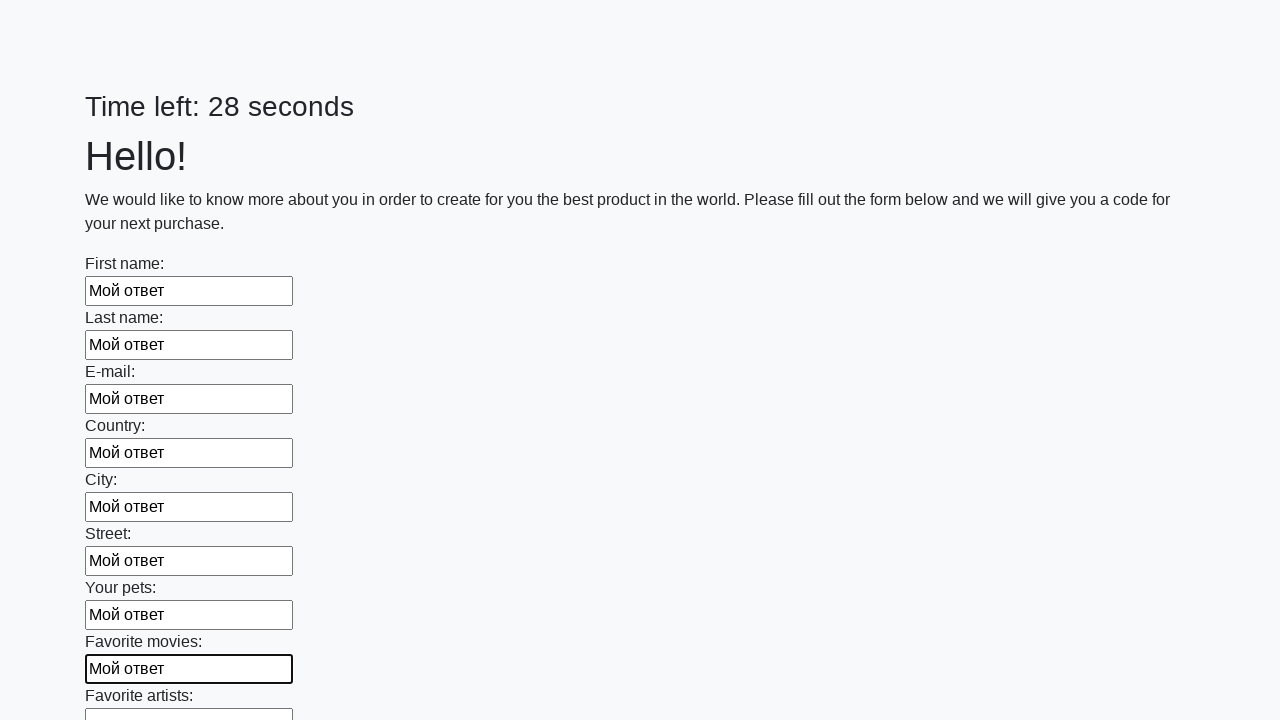

Filled an input field with 'Мой ответ' on input >> nth=8
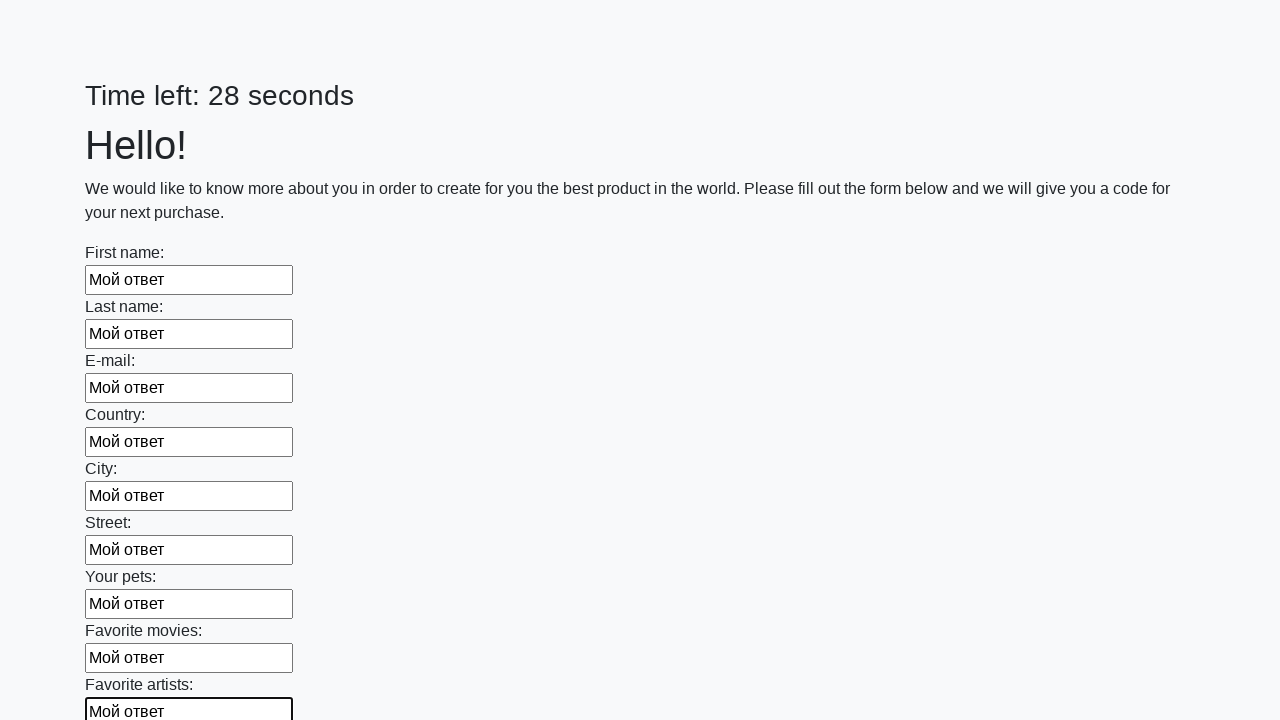

Filled an input field with 'Мой ответ' on input >> nth=9
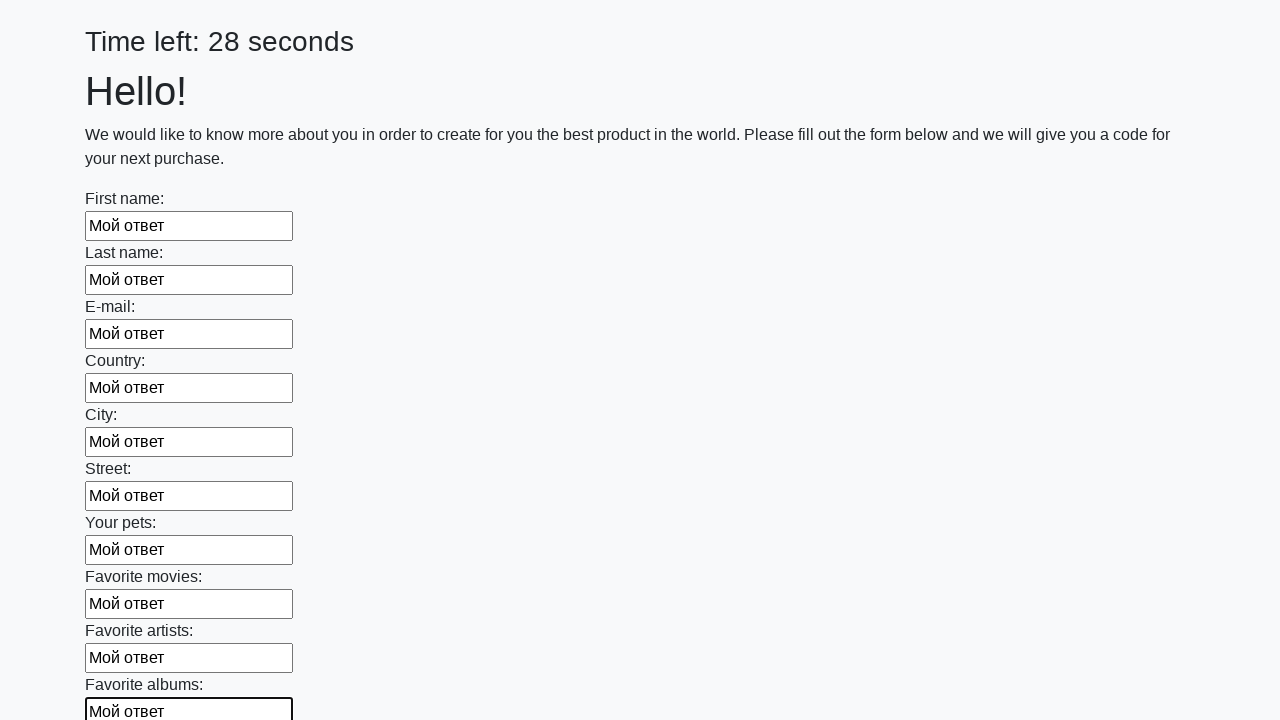

Filled an input field with 'Мой ответ' on input >> nth=10
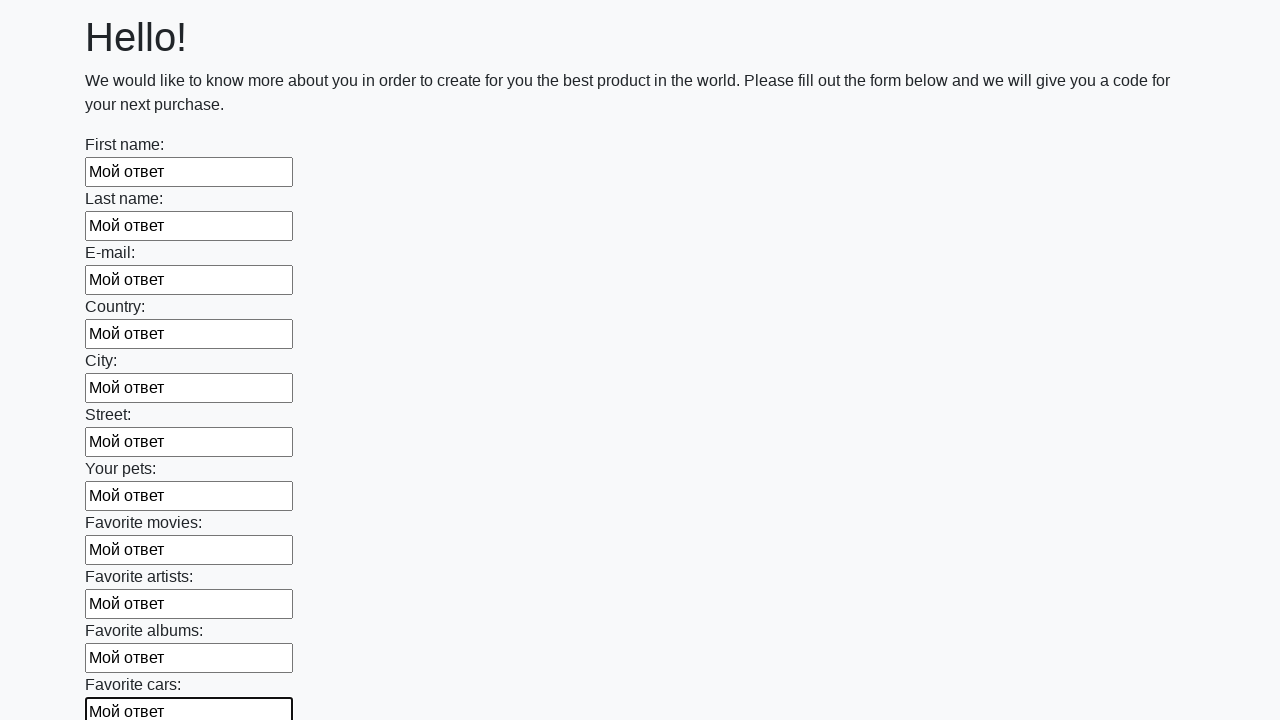

Filled an input field with 'Мой ответ' on input >> nth=11
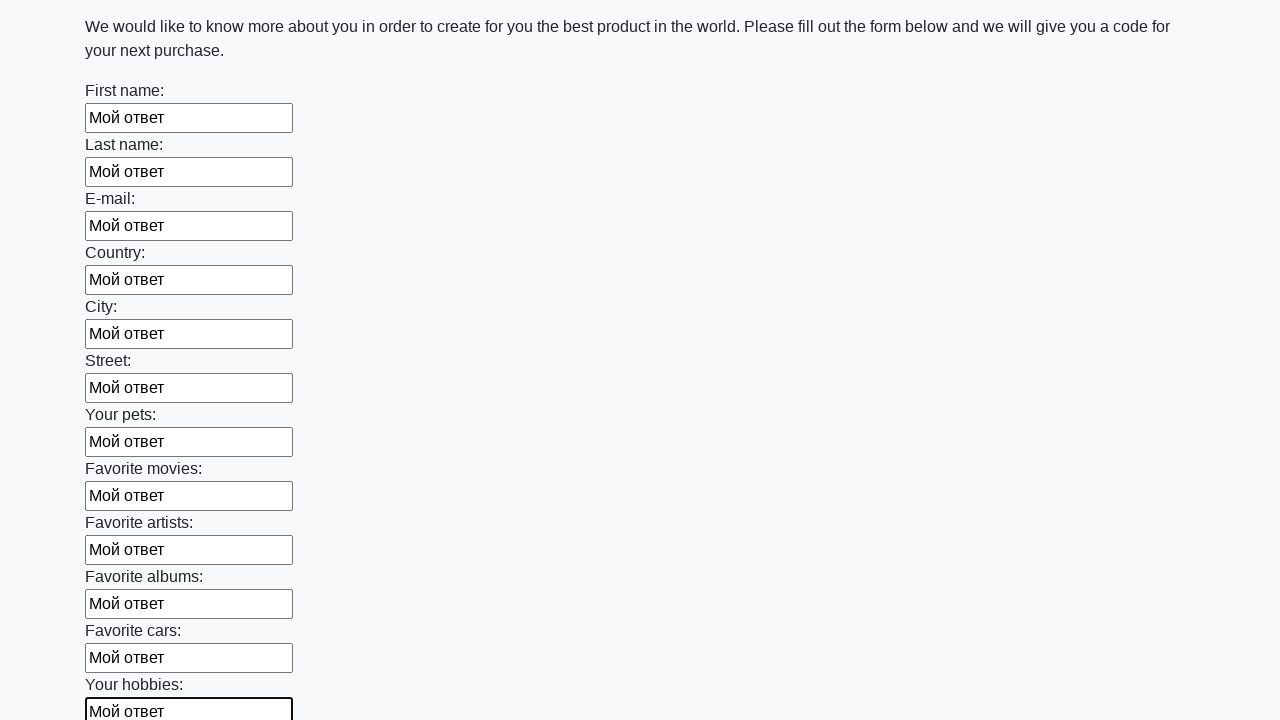

Filled an input field with 'Мой ответ' on input >> nth=12
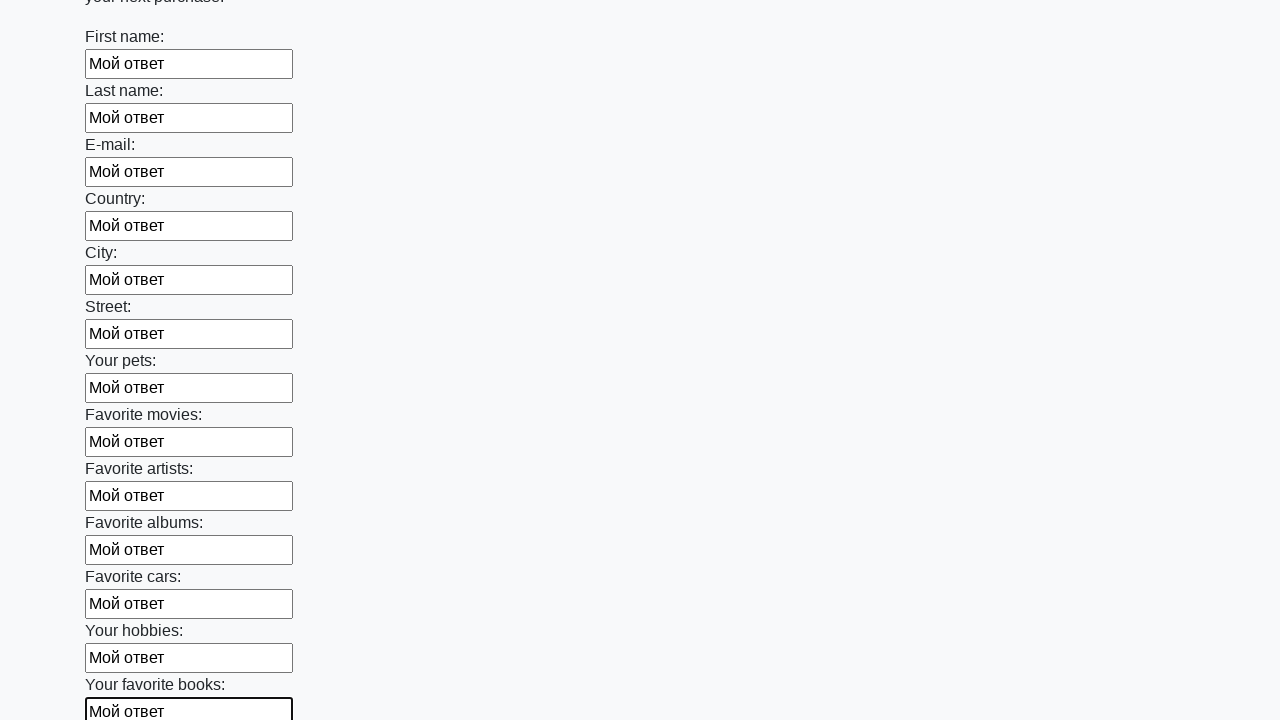

Filled an input field with 'Мой ответ' on input >> nth=13
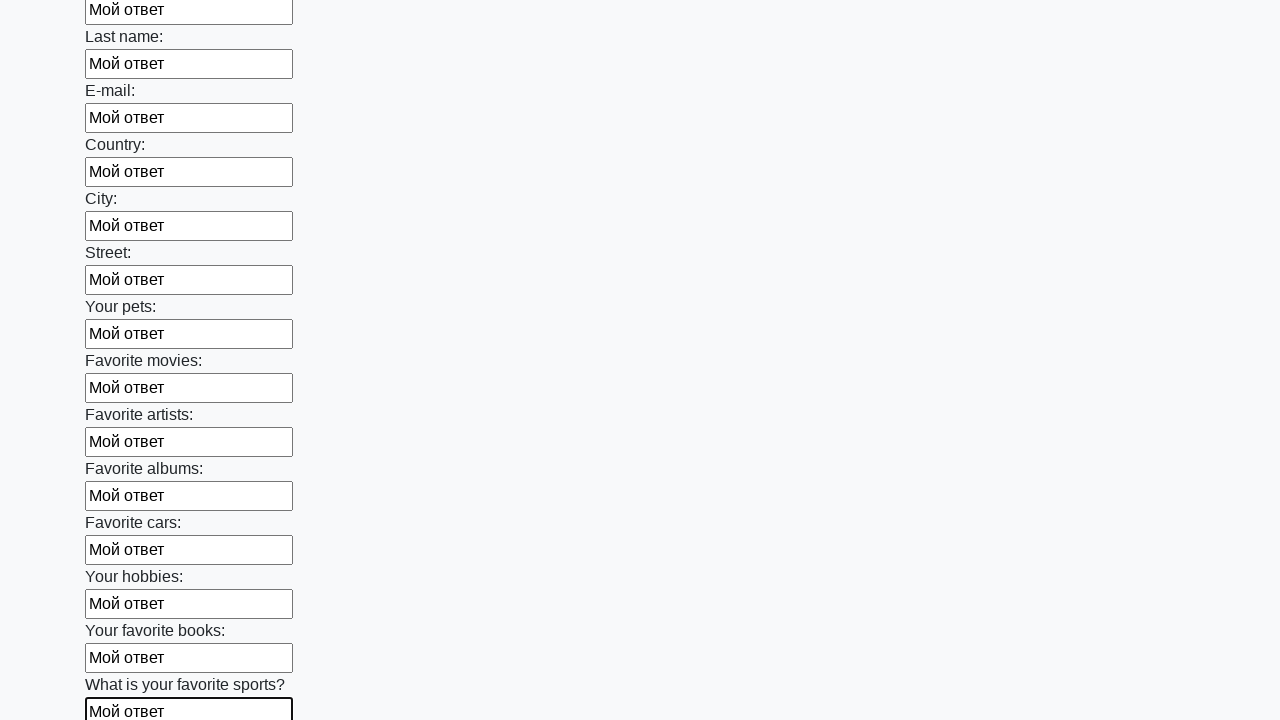

Filled an input field with 'Мой ответ' on input >> nth=14
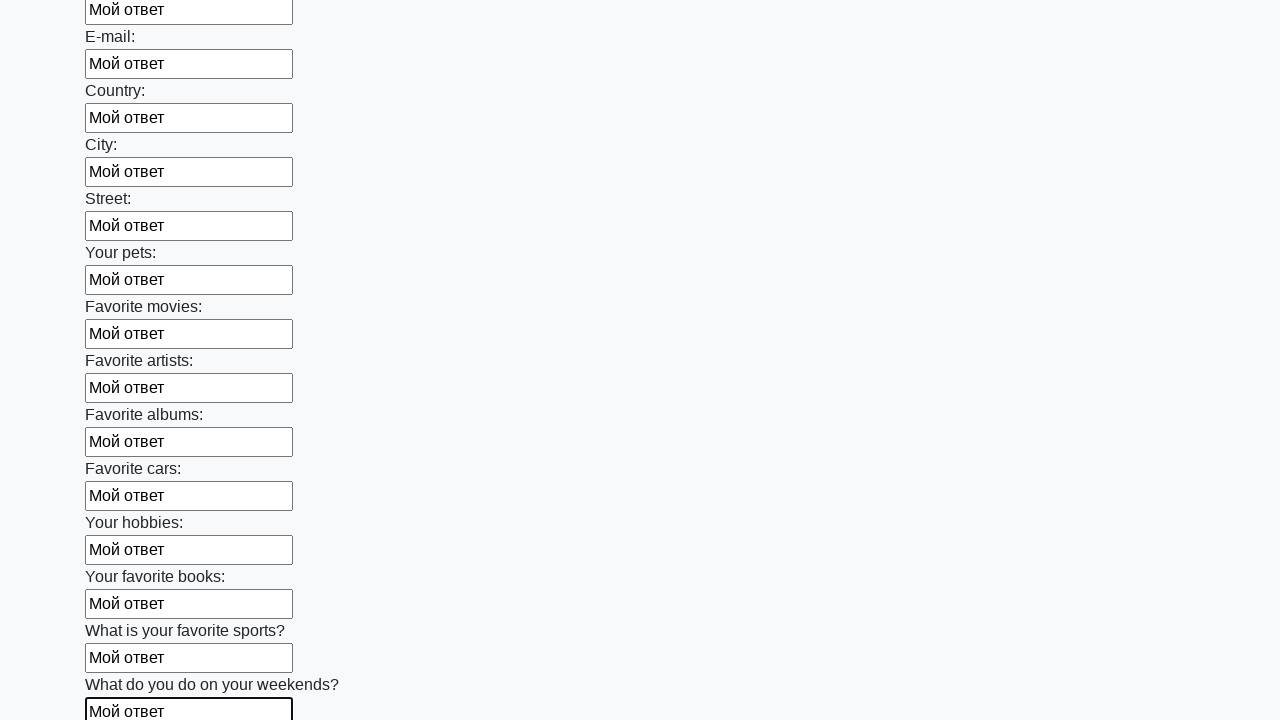

Filled an input field with 'Мой ответ' on input >> nth=15
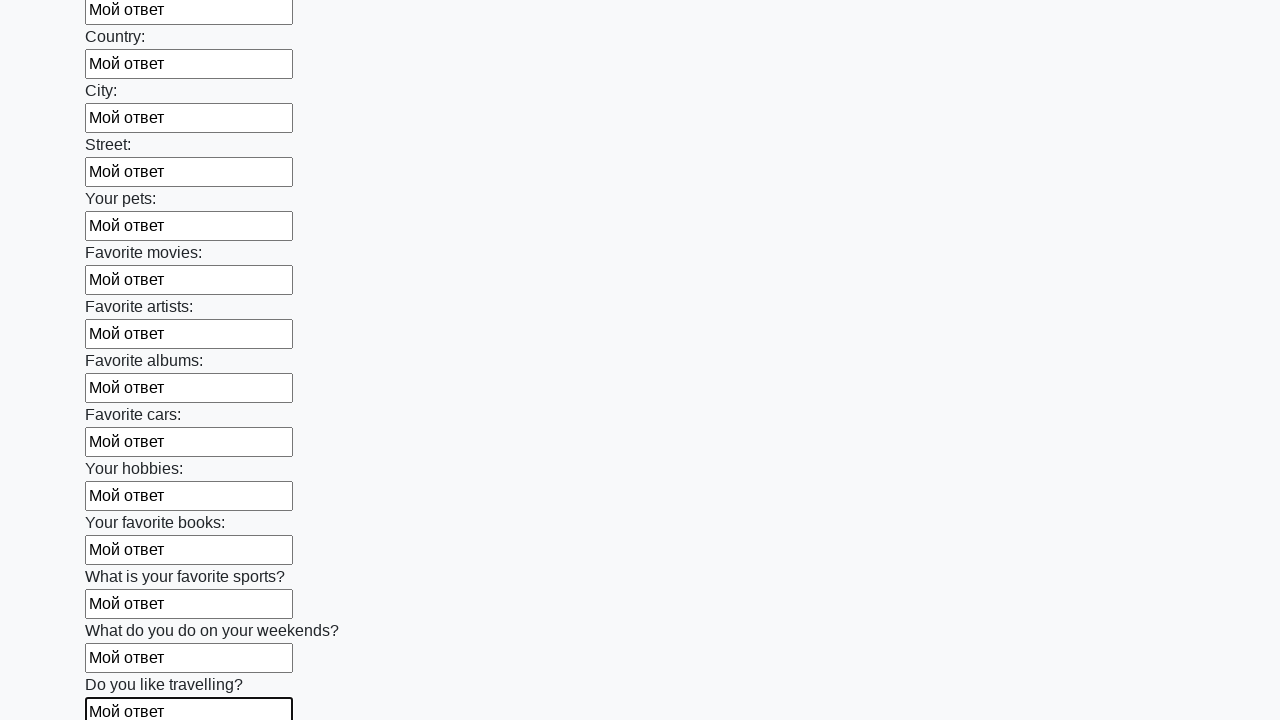

Filled an input field with 'Мой ответ' on input >> nth=16
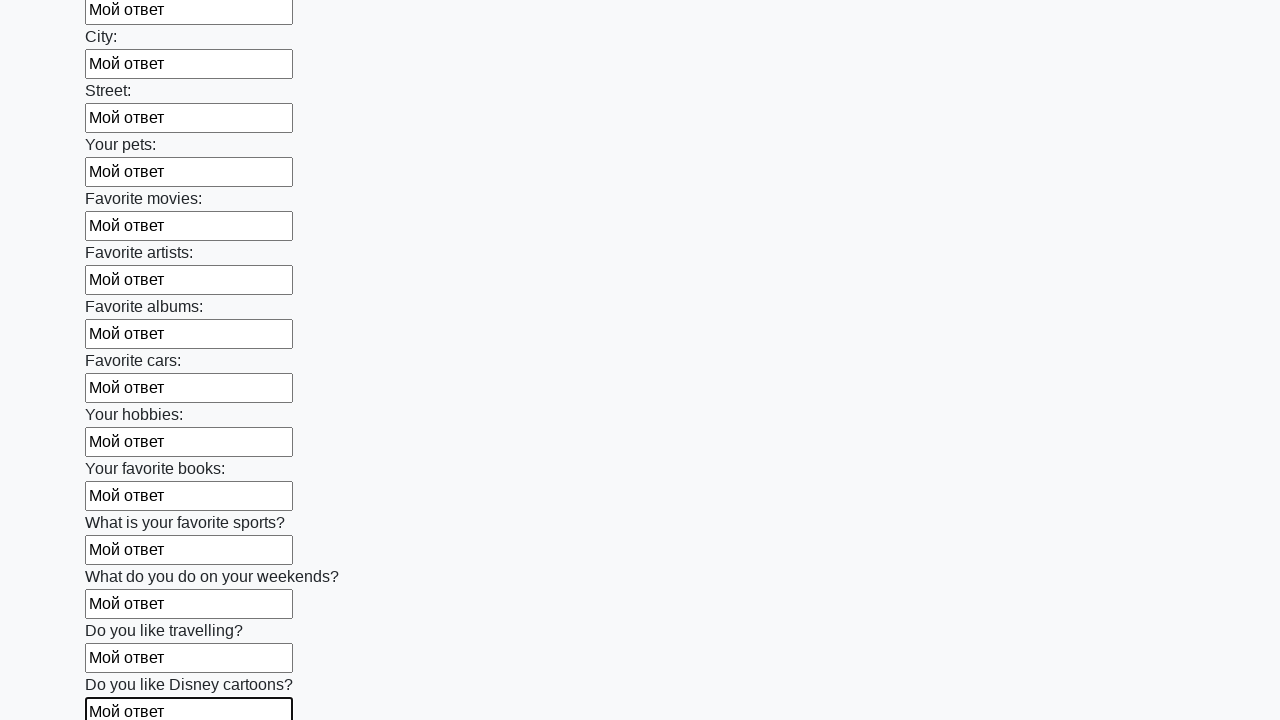

Filled an input field with 'Мой ответ' on input >> nth=17
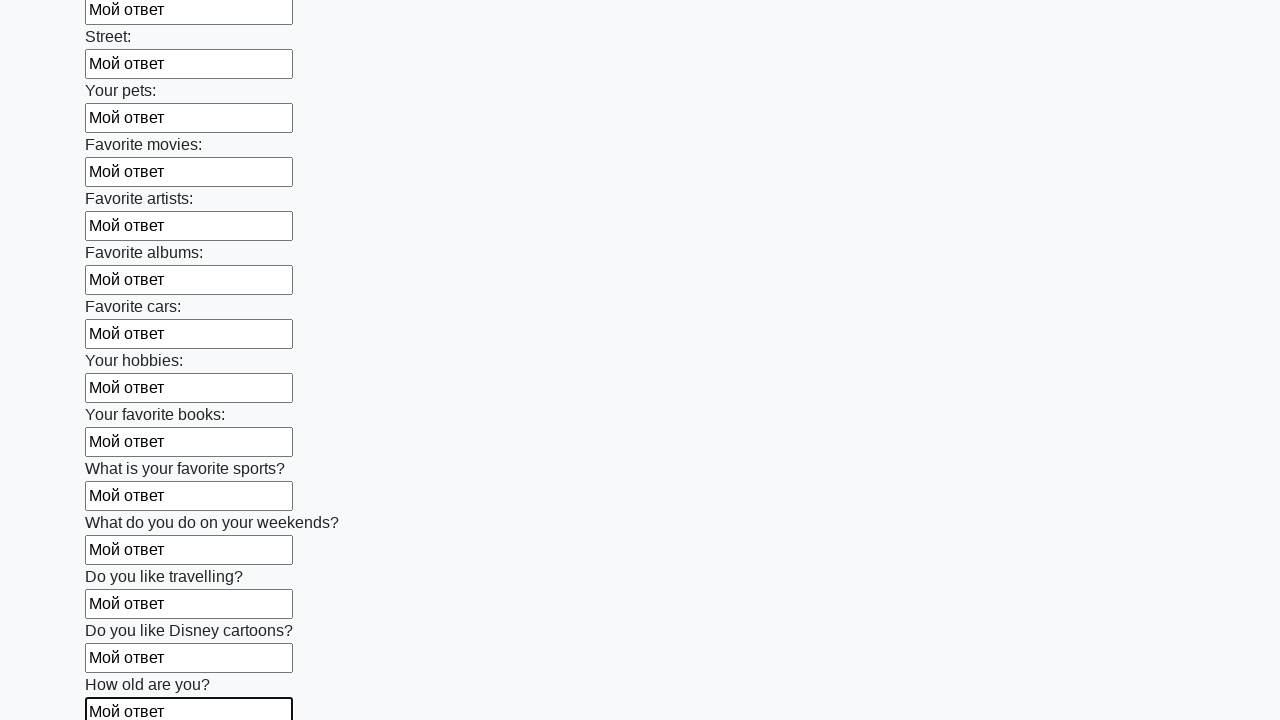

Filled an input field with 'Мой ответ' on input >> nth=18
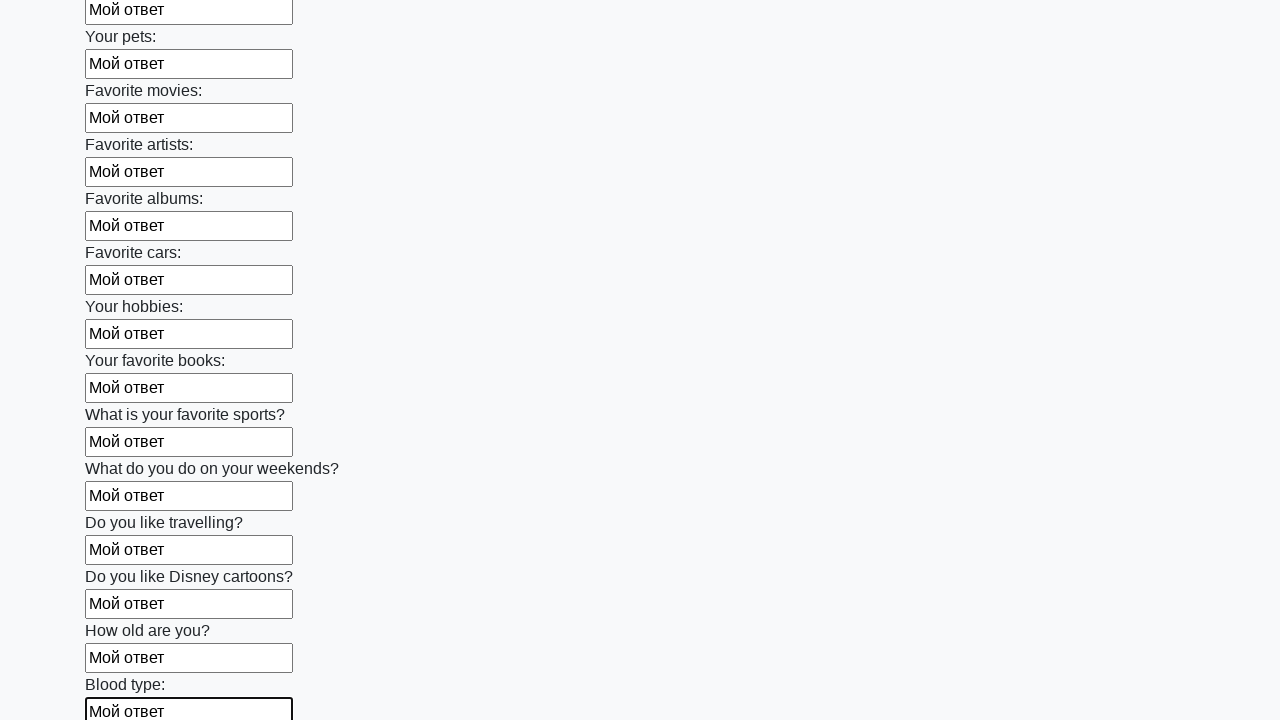

Filled an input field with 'Мой ответ' on input >> nth=19
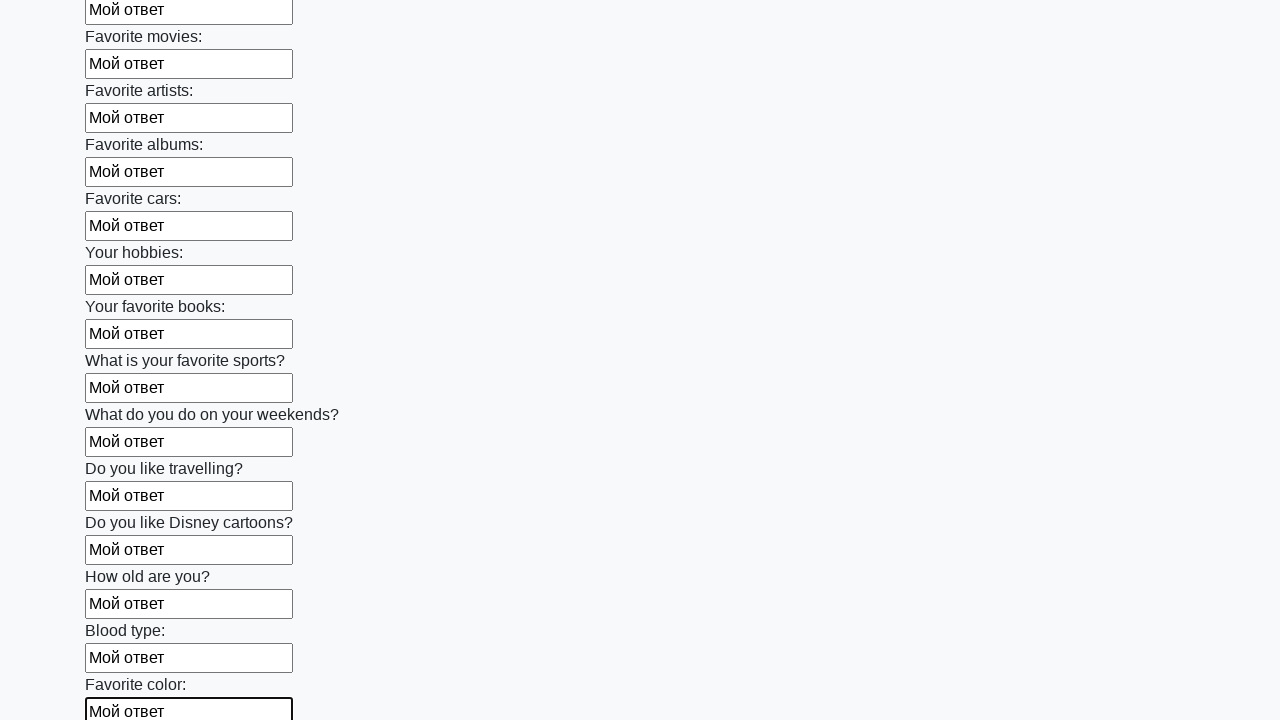

Filled an input field with 'Мой ответ' on input >> nth=20
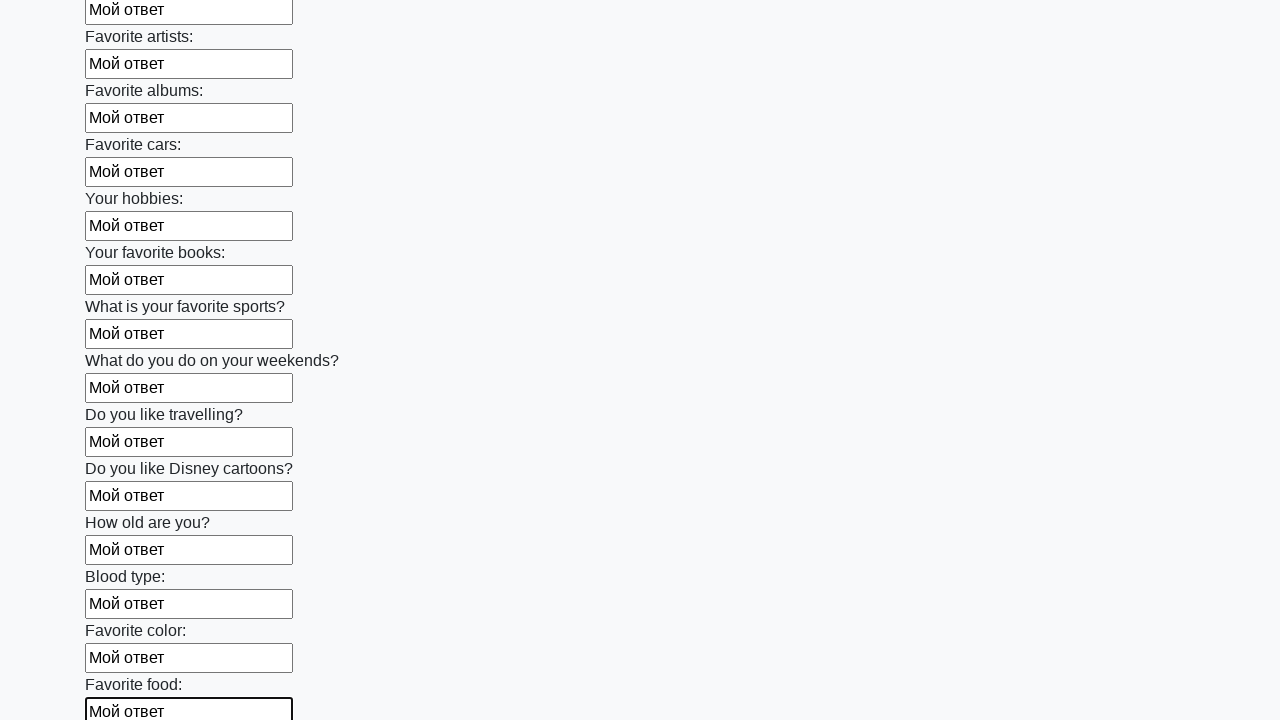

Filled an input field with 'Мой ответ' on input >> nth=21
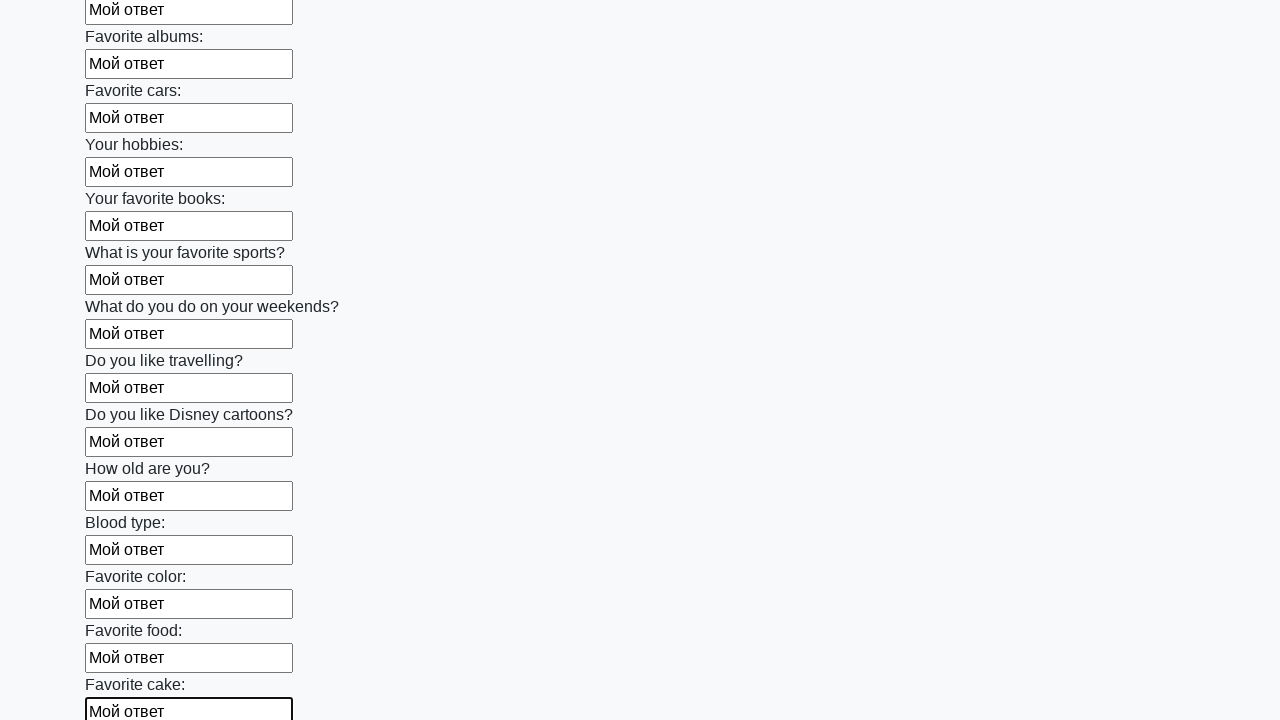

Filled an input field with 'Мой ответ' on input >> nth=22
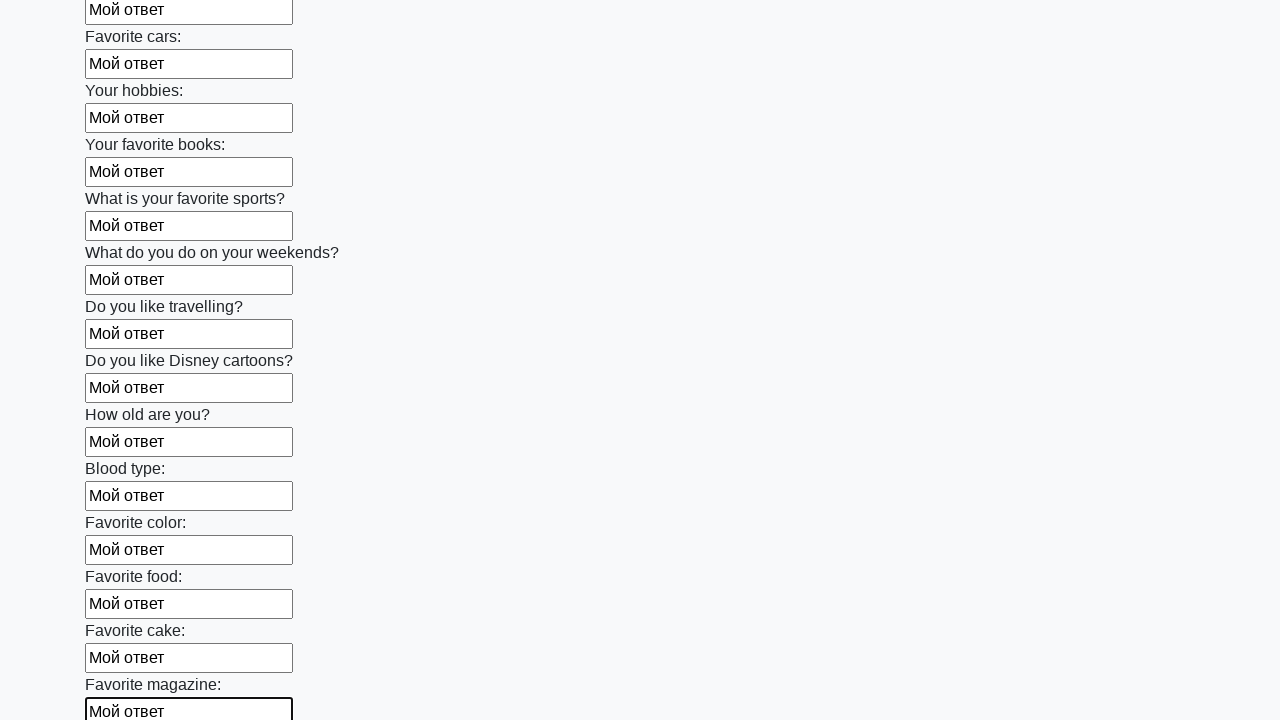

Filled an input field with 'Мой ответ' on input >> nth=23
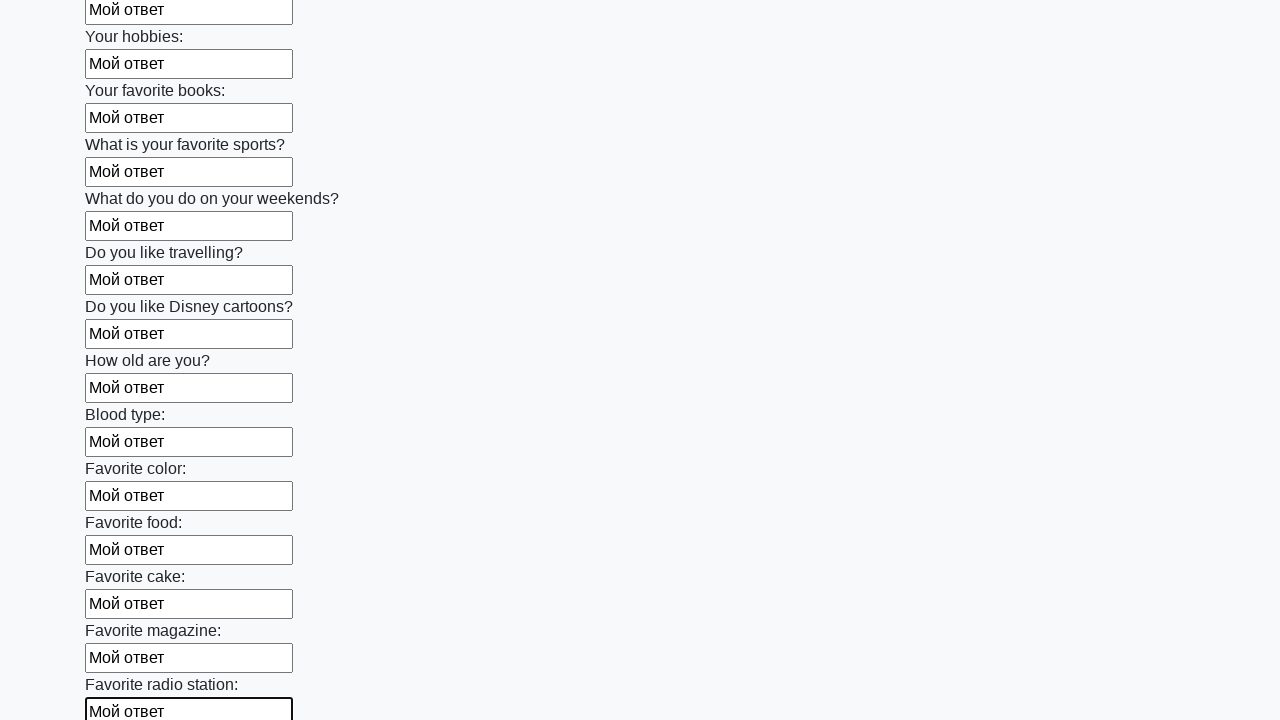

Filled an input field with 'Мой ответ' on input >> nth=24
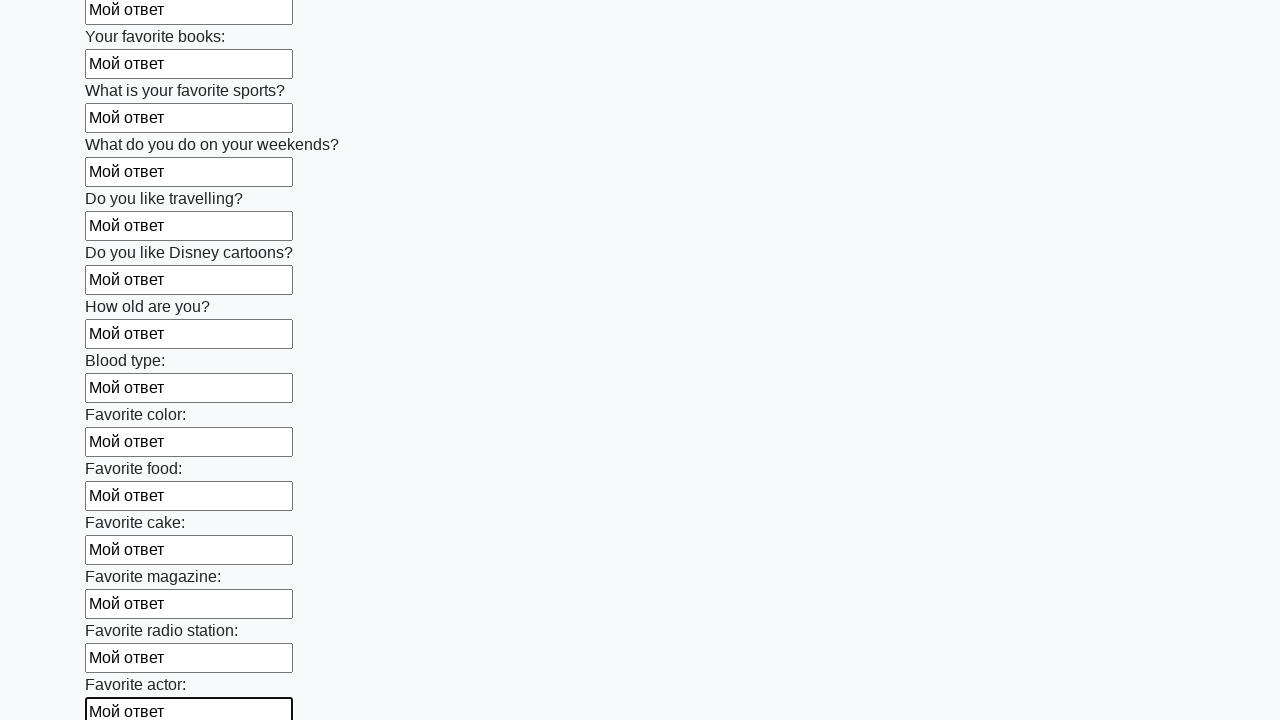

Filled an input field with 'Мой ответ' on input >> nth=25
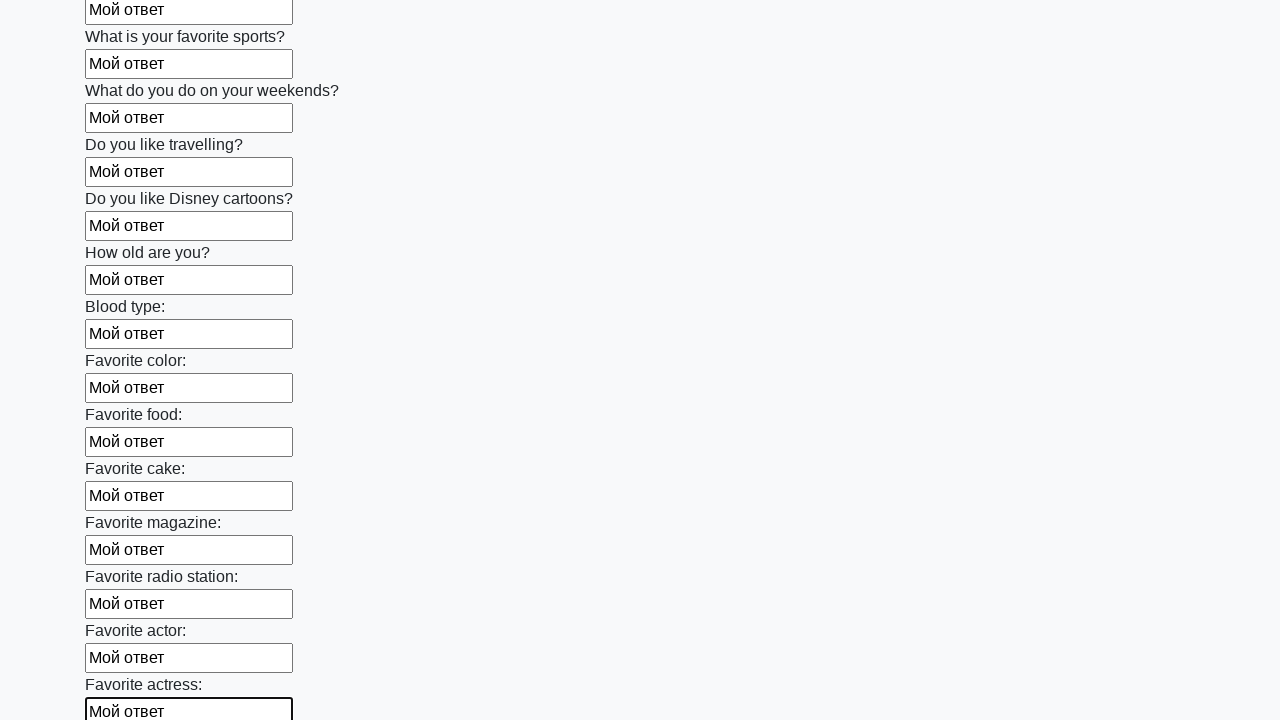

Filled an input field with 'Мой ответ' on input >> nth=26
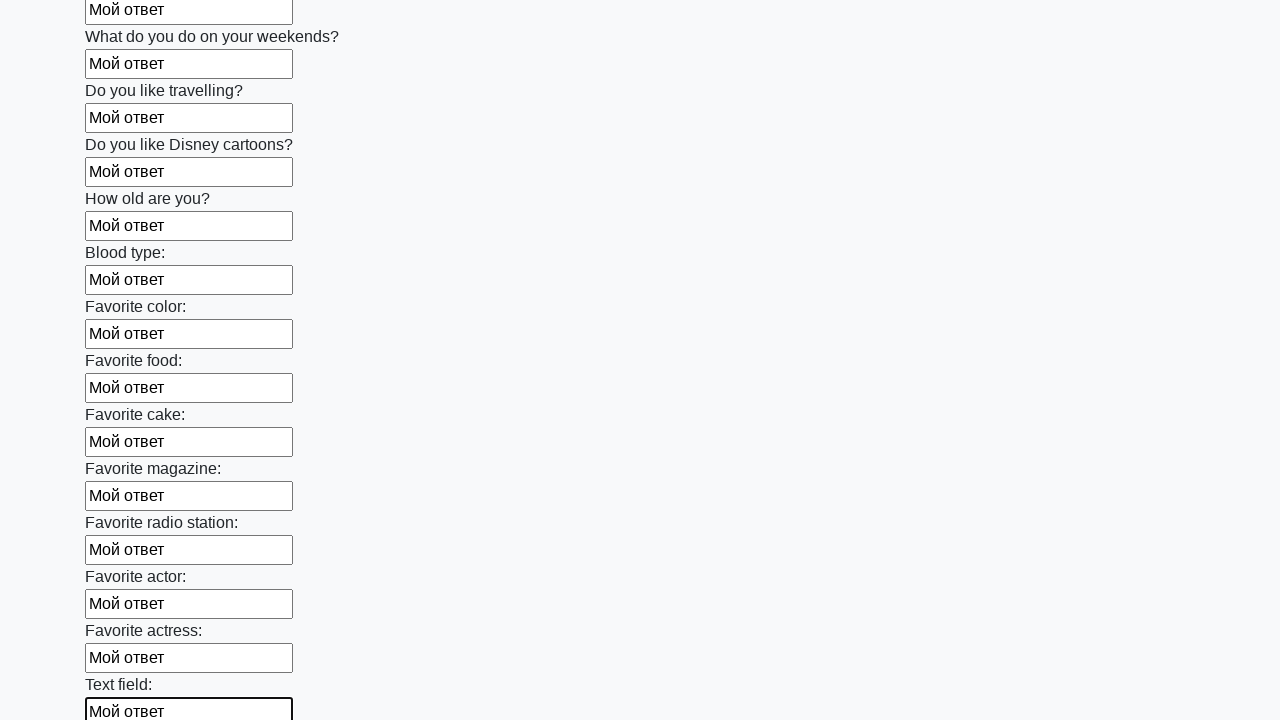

Filled an input field with 'Мой ответ' on input >> nth=27
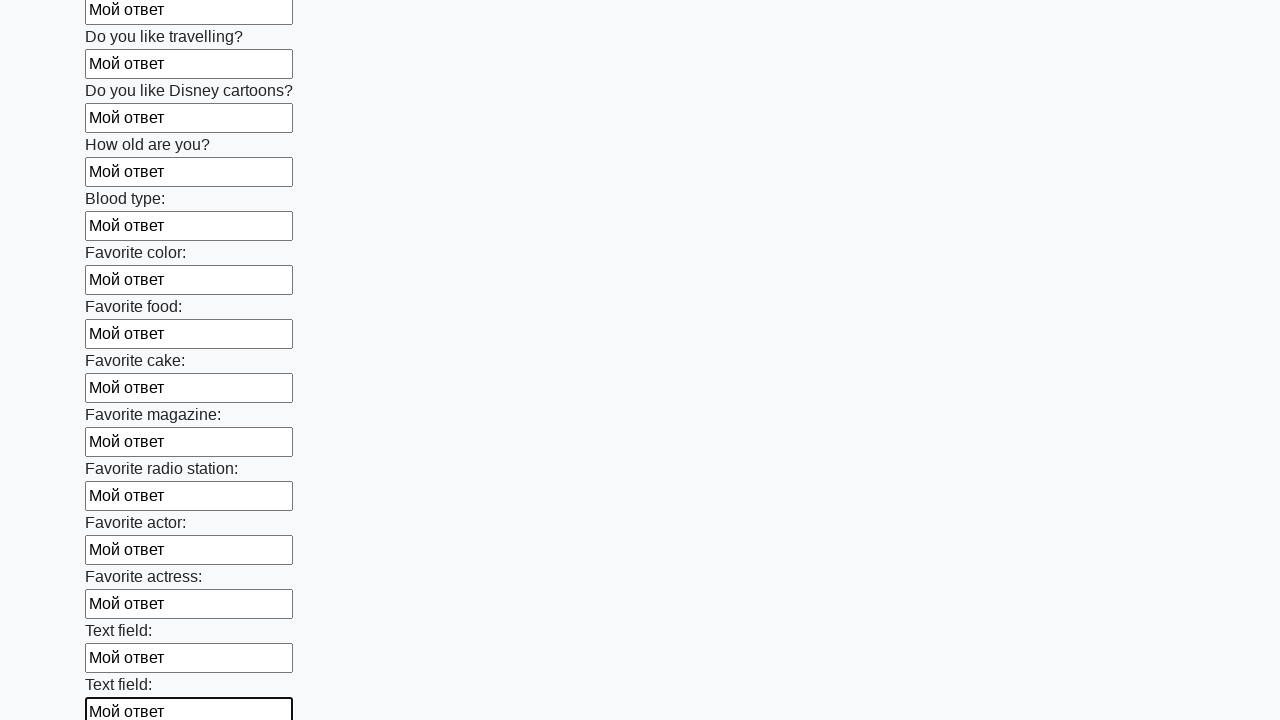

Filled an input field with 'Мой ответ' on input >> nth=28
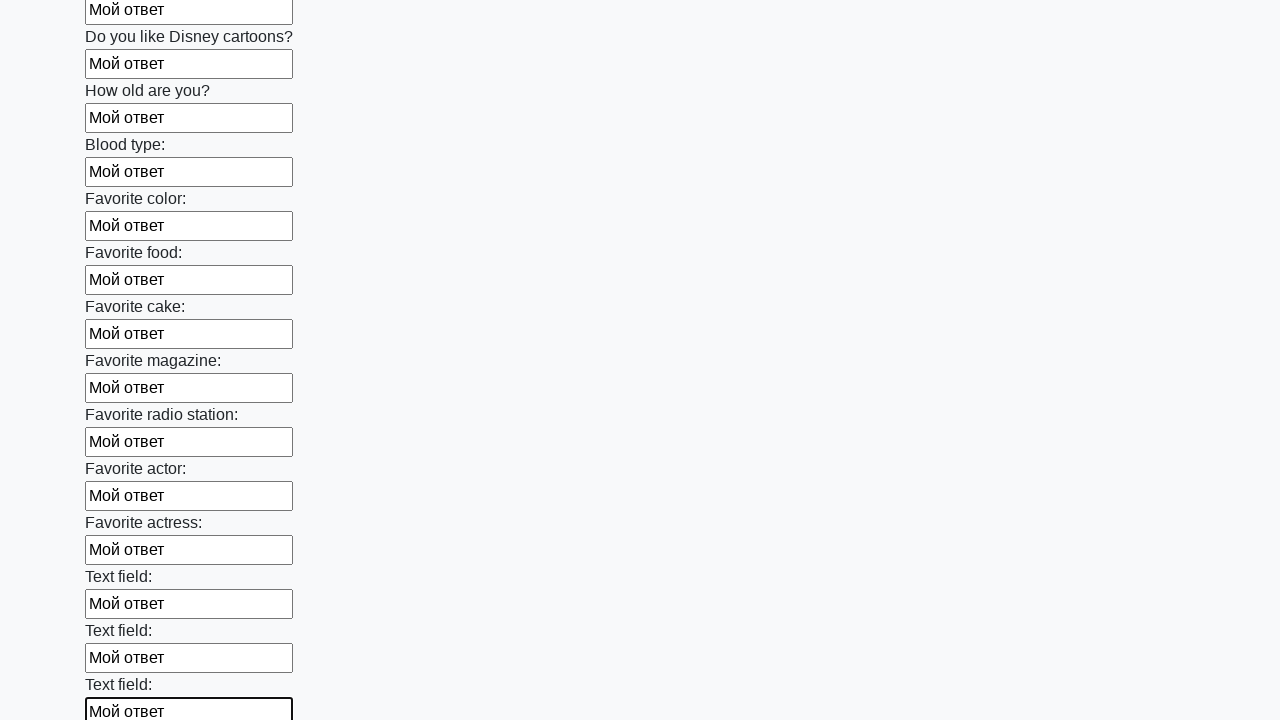

Filled an input field with 'Мой ответ' on input >> nth=29
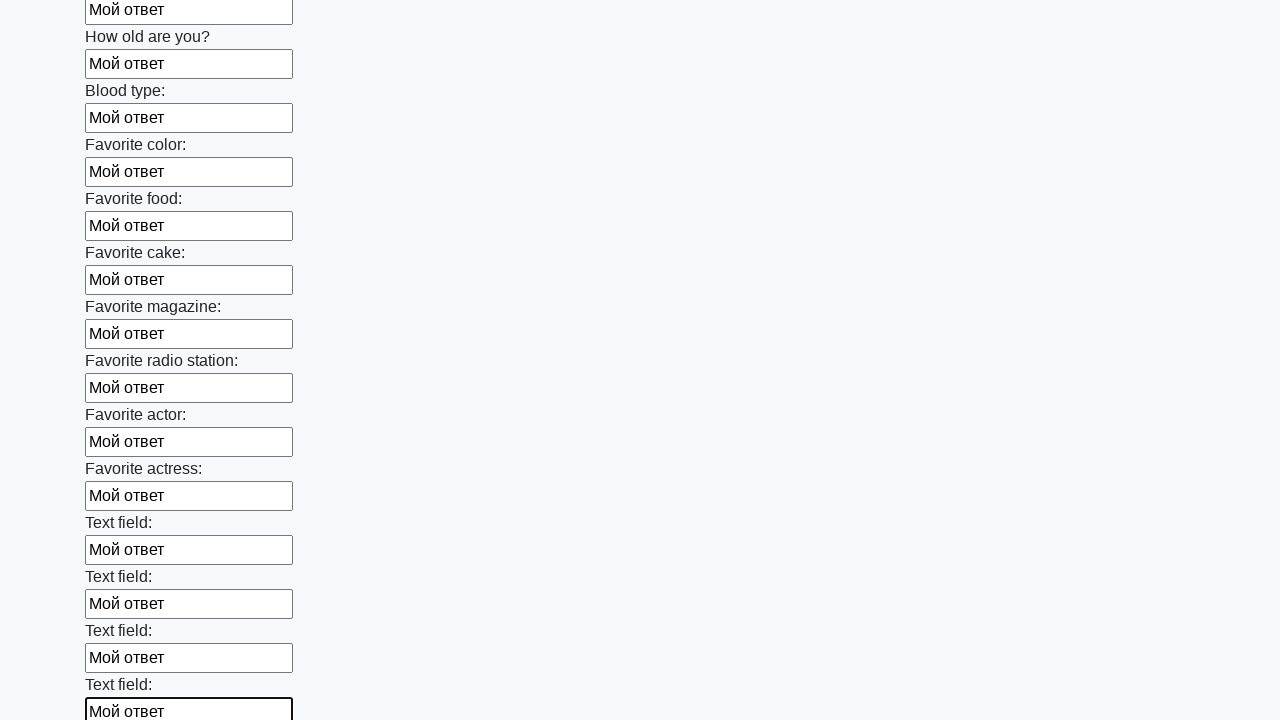

Filled an input field with 'Мой ответ' on input >> nth=30
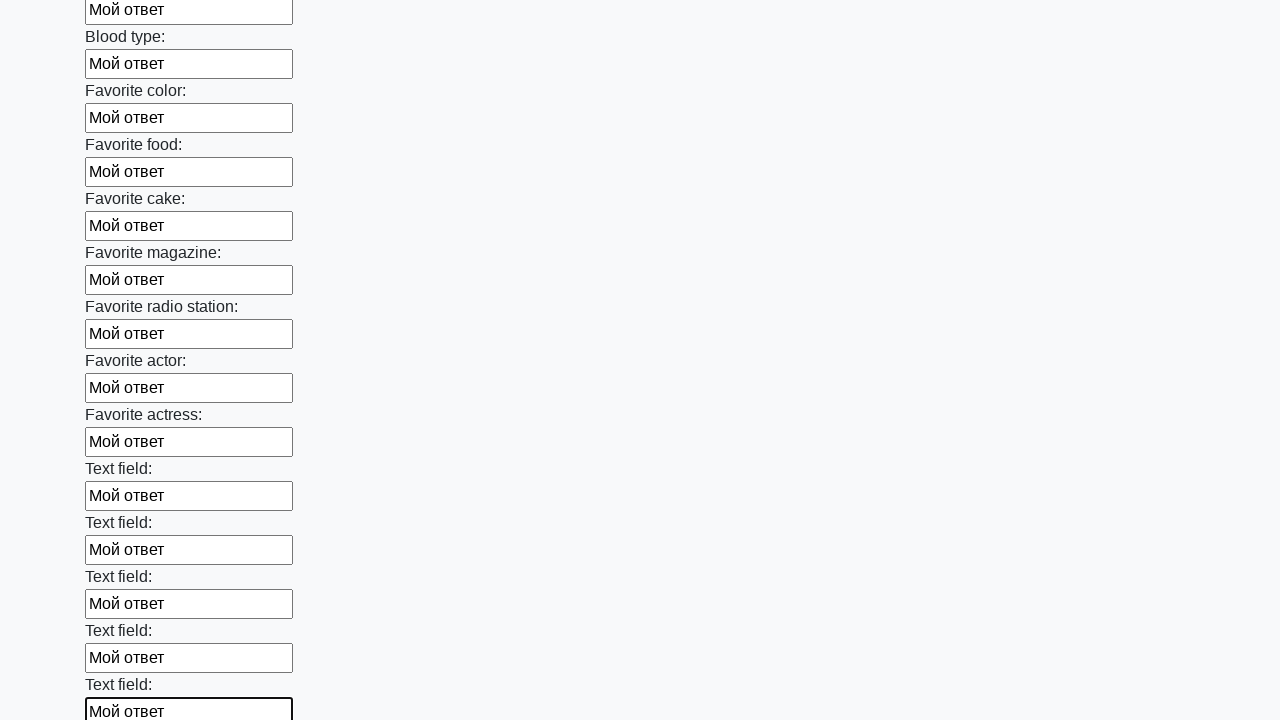

Filled an input field with 'Мой ответ' on input >> nth=31
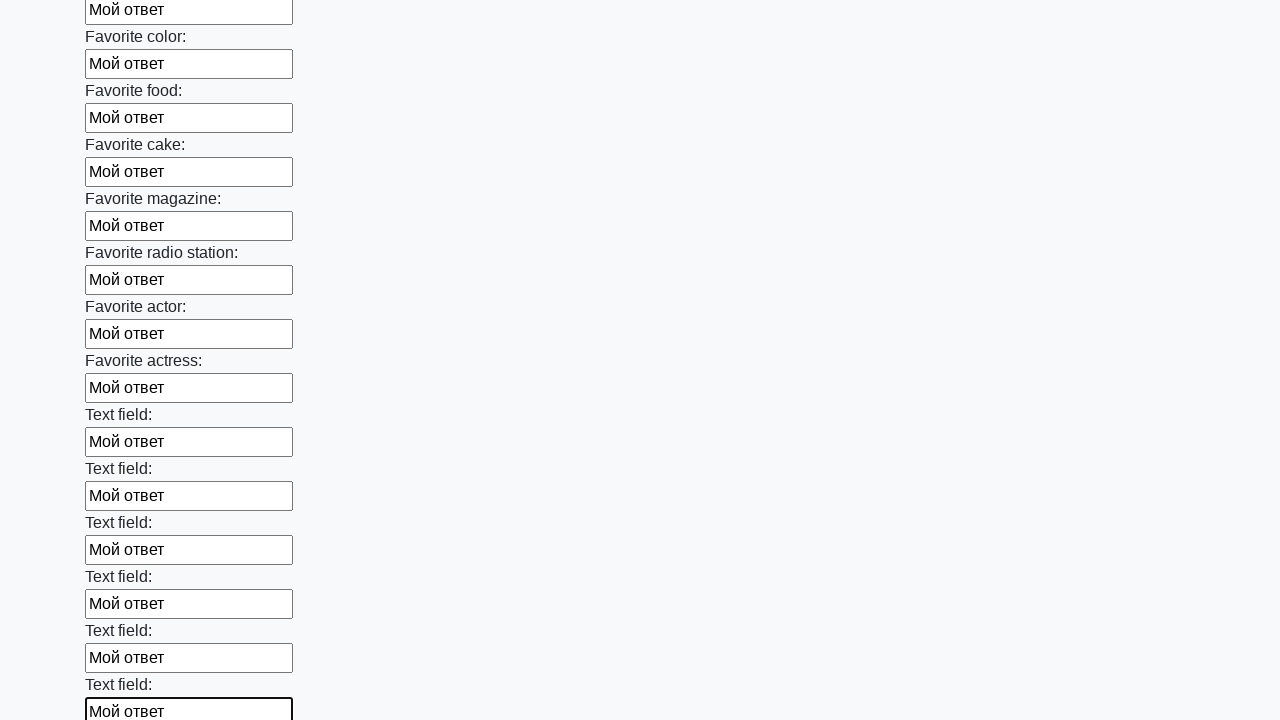

Filled an input field with 'Мой ответ' on input >> nth=32
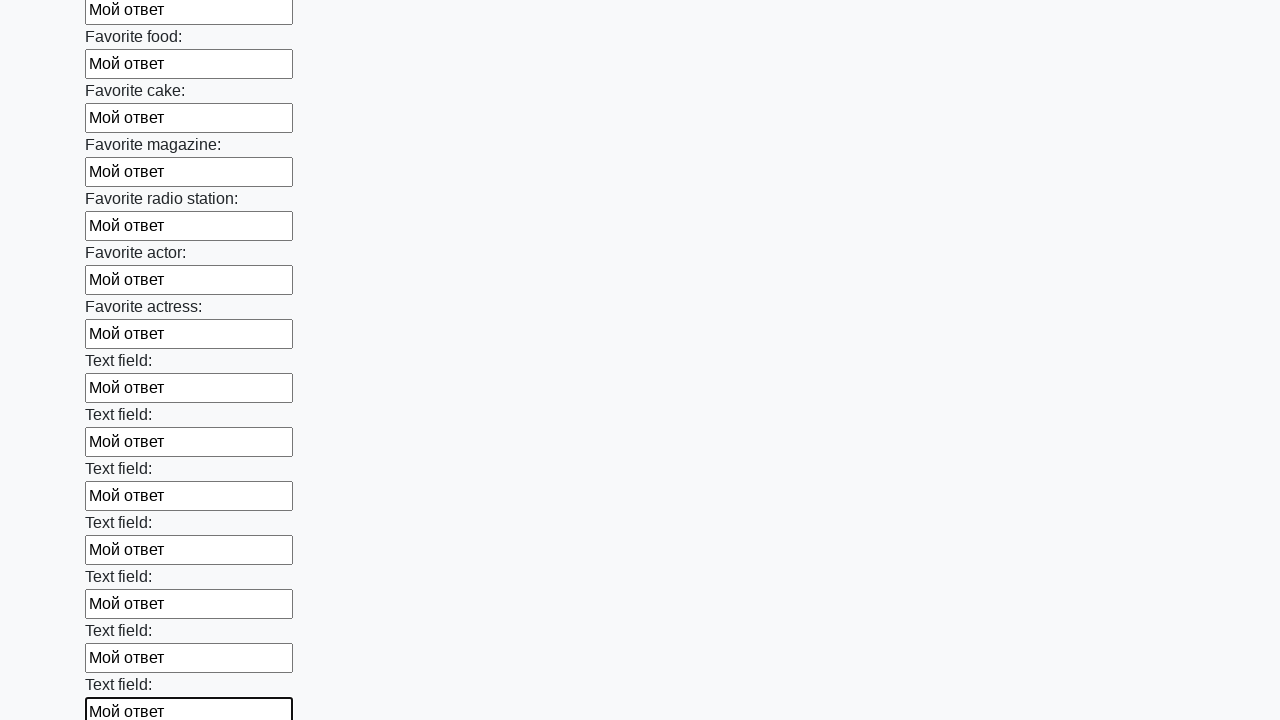

Filled an input field with 'Мой ответ' on input >> nth=33
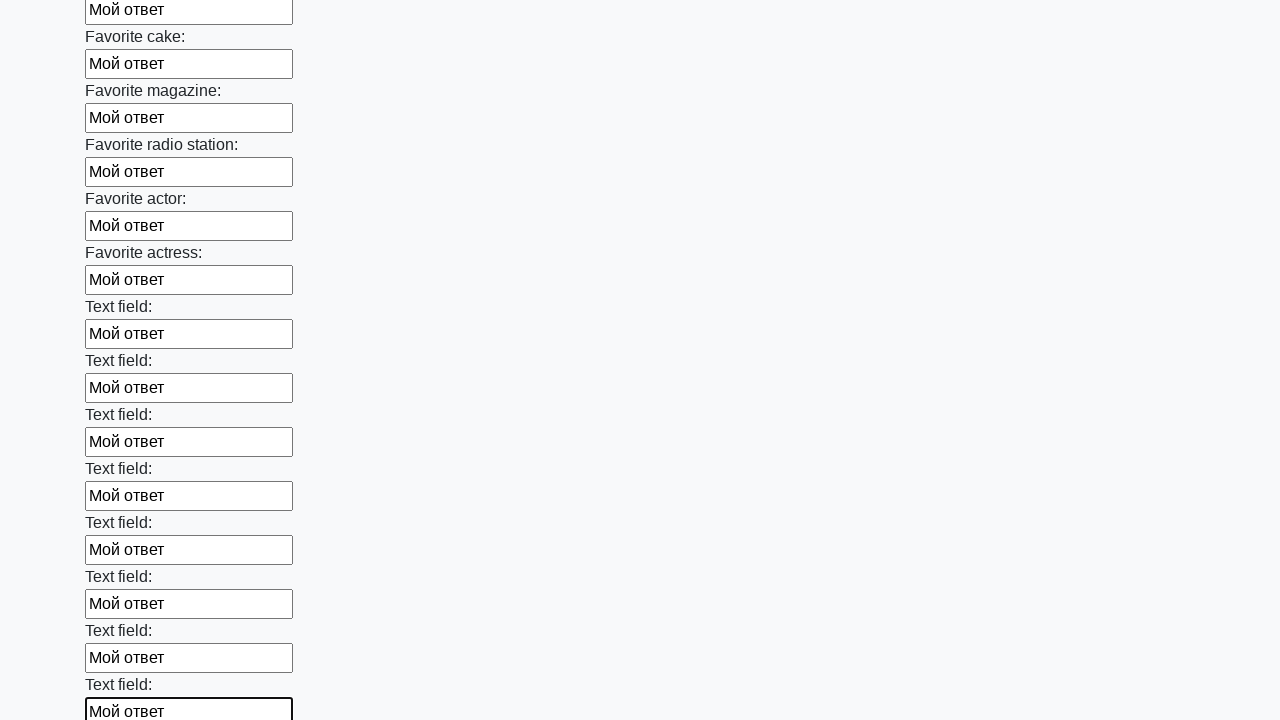

Filled an input field with 'Мой ответ' on input >> nth=34
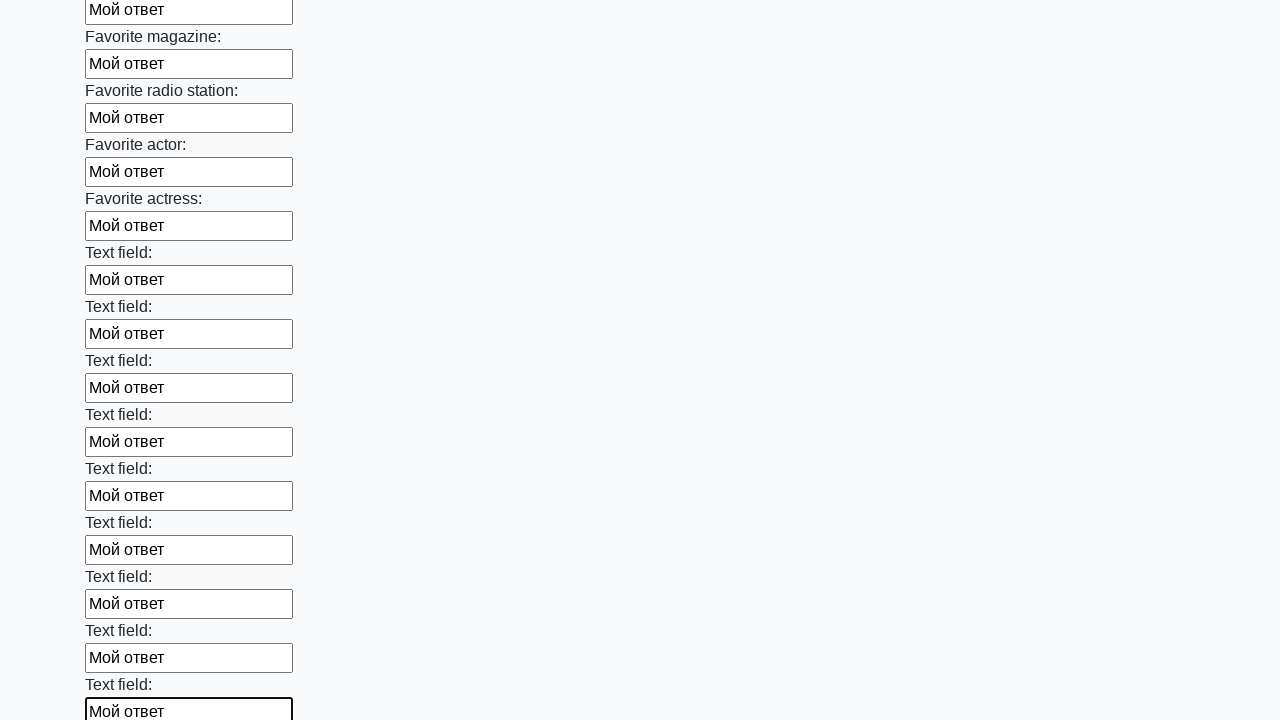

Filled an input field with 'Мой ответ' on input >> nth=35
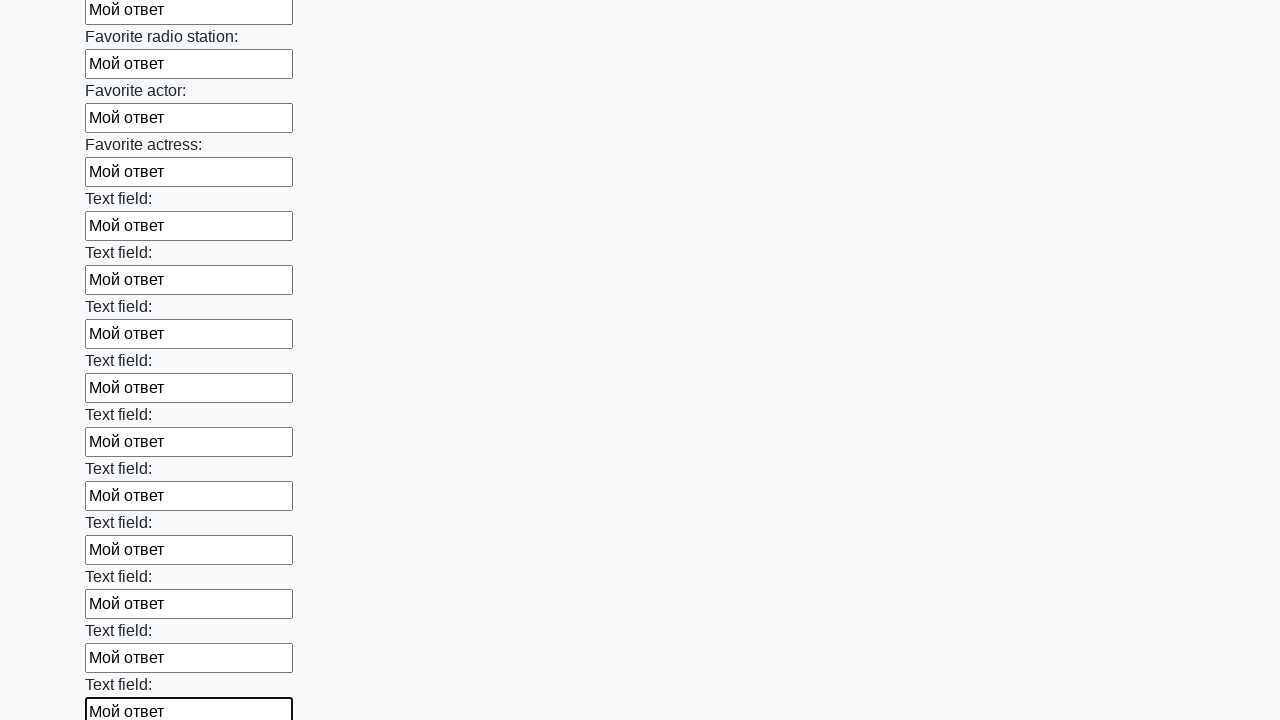

Filled an input field with 'Мой ответ' on input >> nth=36
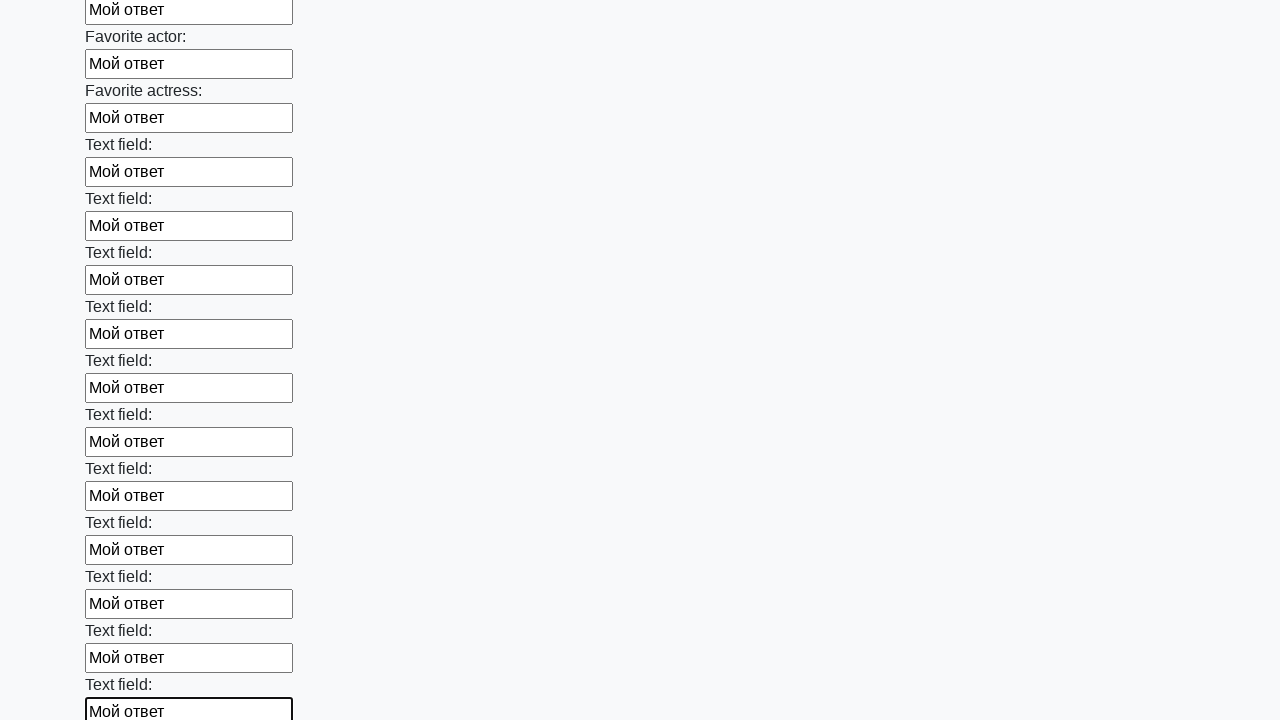

Filled an input field with 'Мой ответ' on input >> nth=37
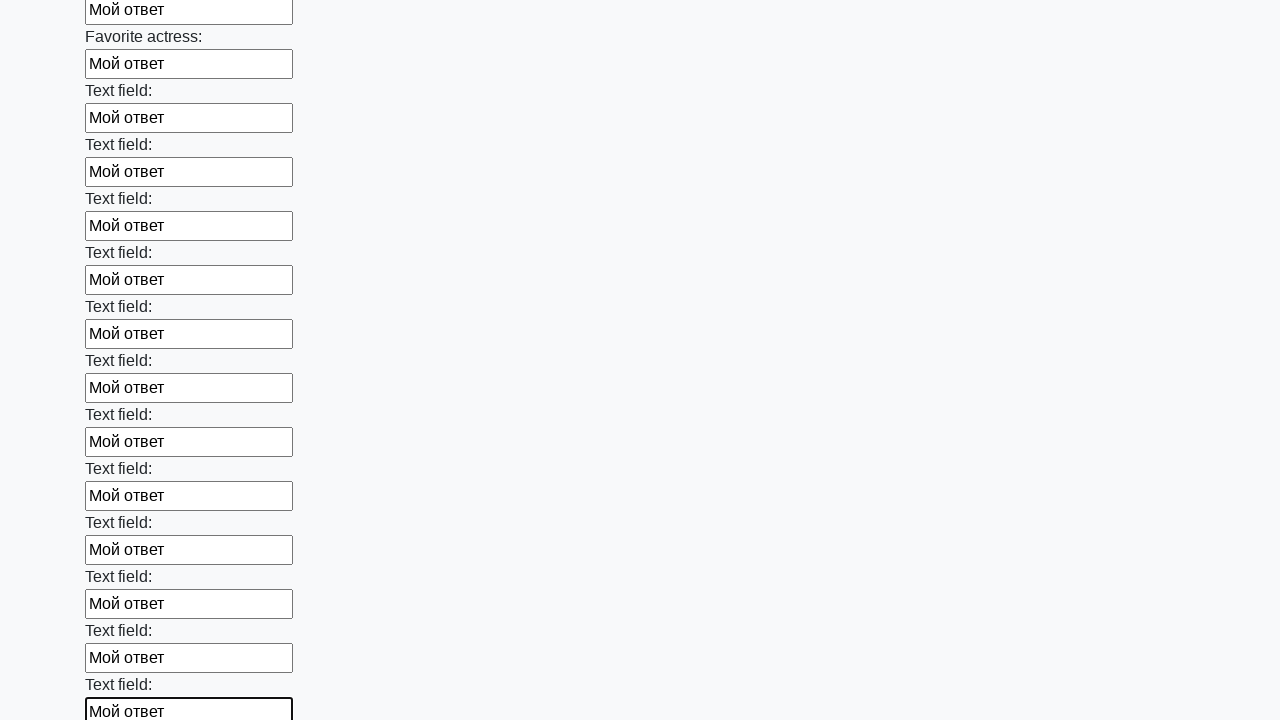

Filled an input field with 'Мой ответ' on input >> nth=38
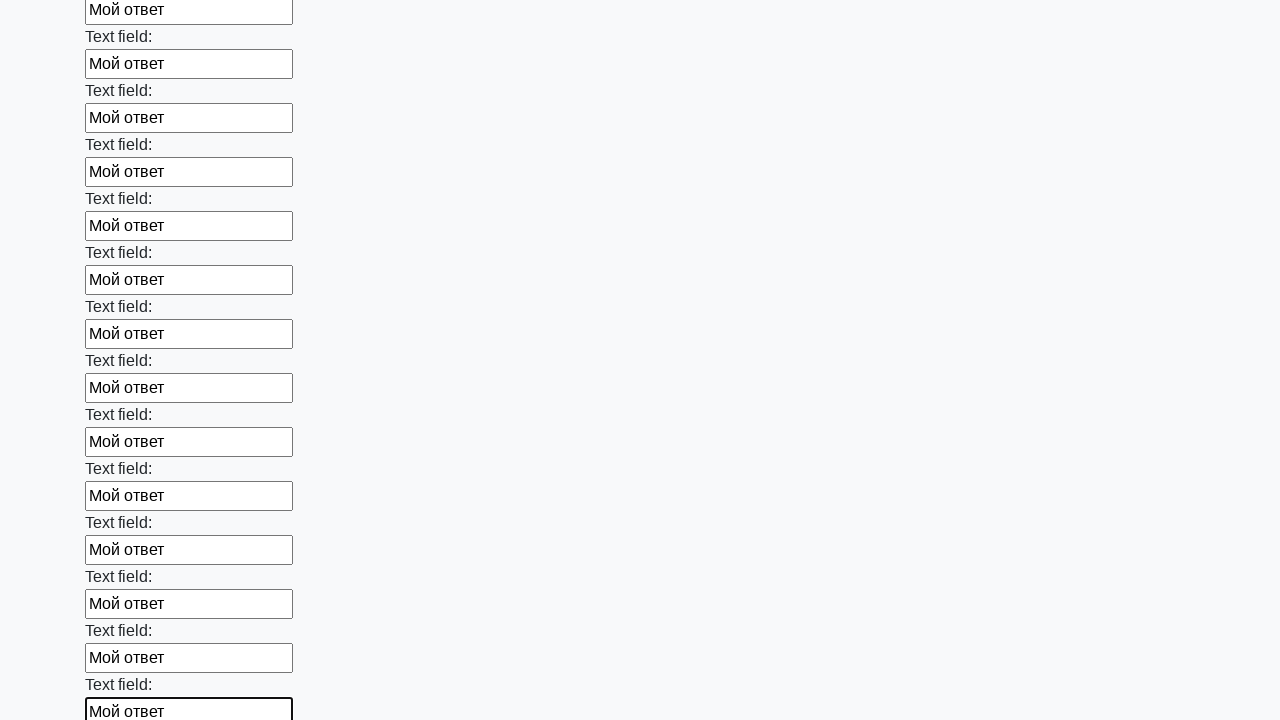

Filled an input field with 'Мой ответ' on input >> nth=39
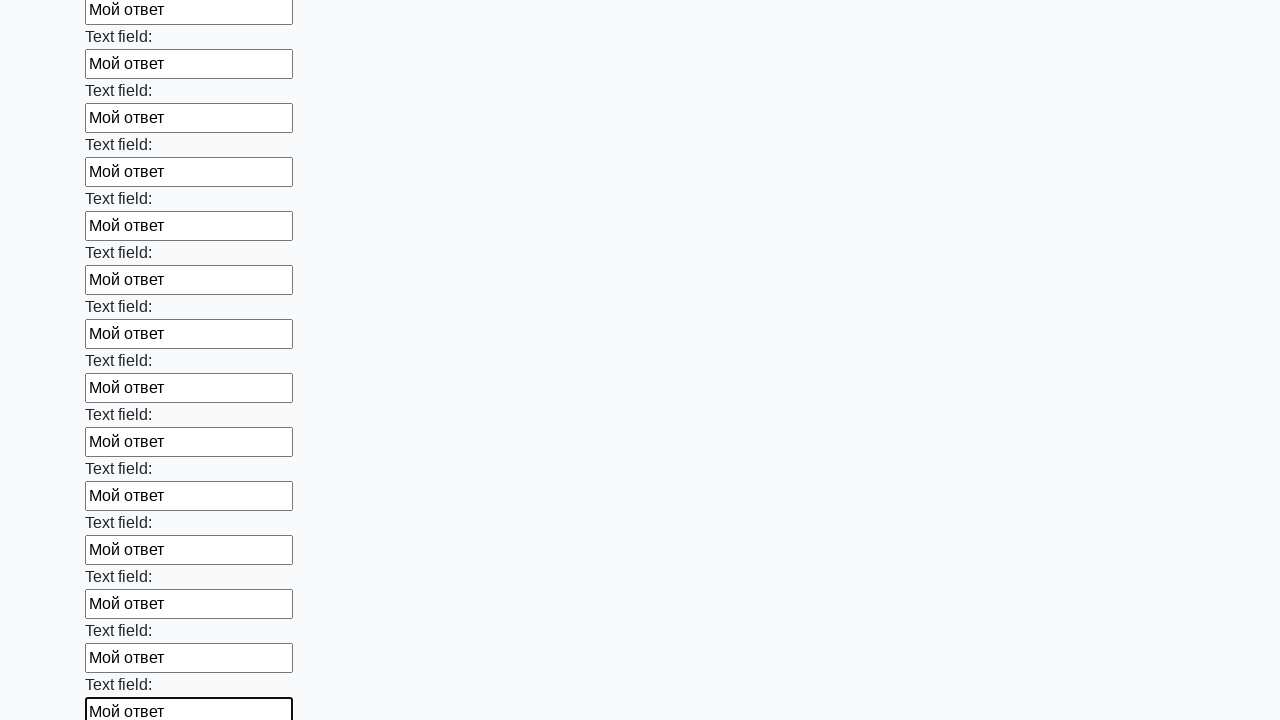

Filled an input field with 'Мой ответ' on input >> nth=40
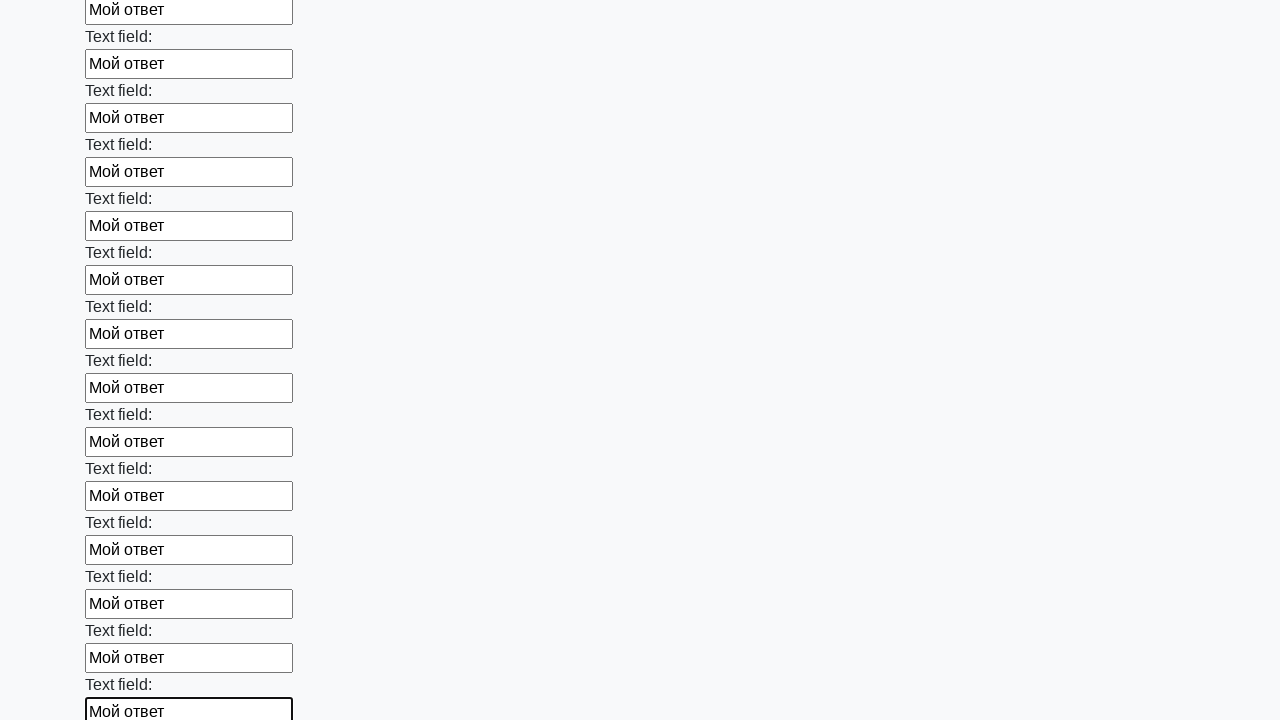

Filled an input field with 'Мой ответ' on input >> nth=41
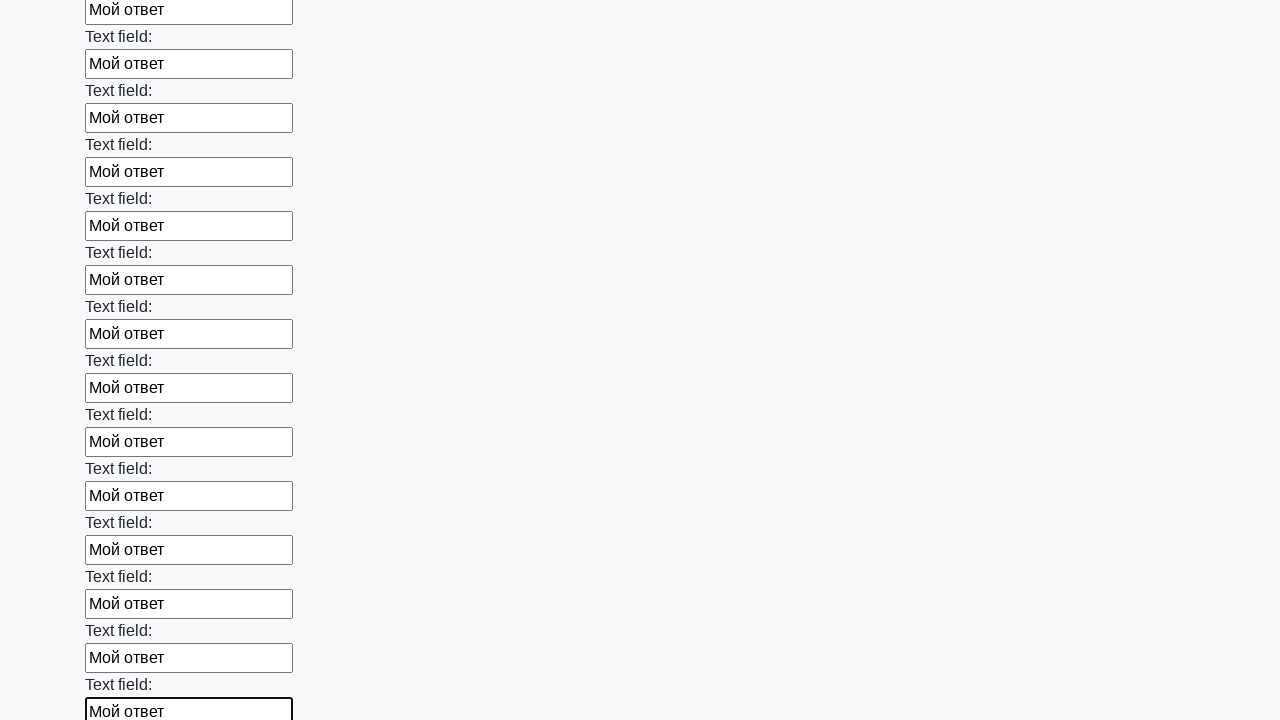

Filled an input field with 'Мой ответ' on input >> nth=42
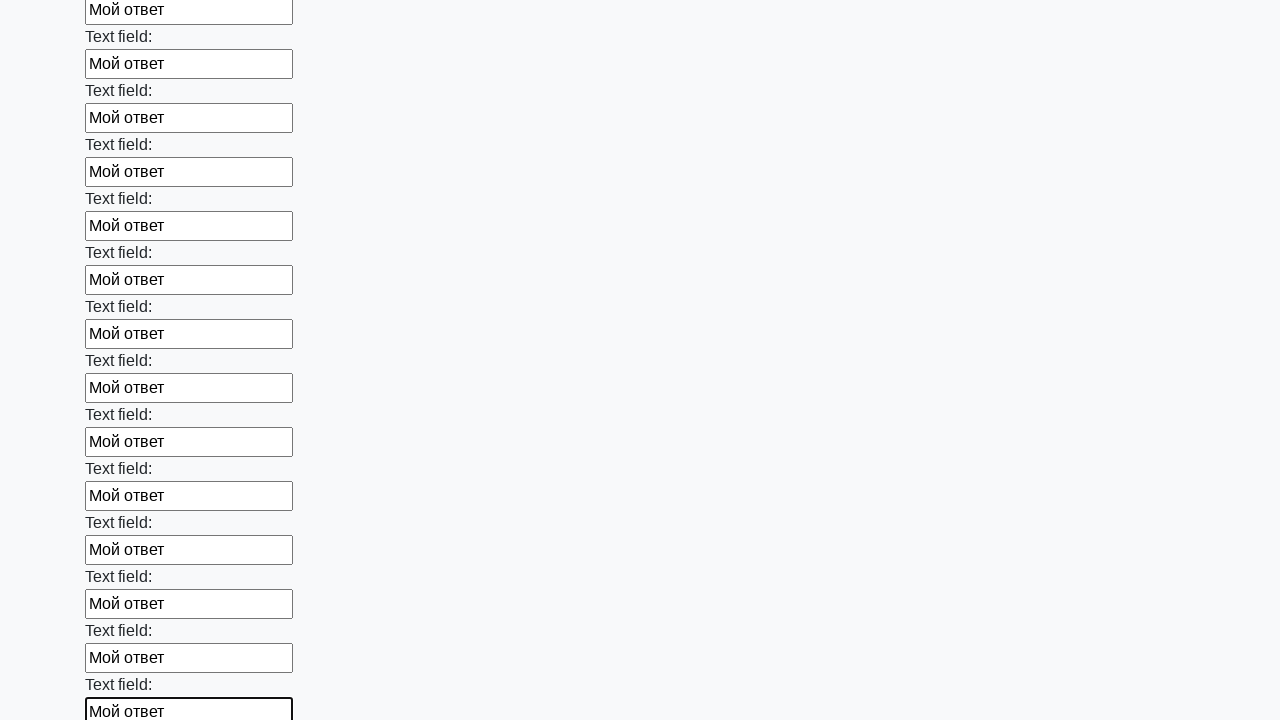

Filled an input field with 'Мой ответ' on input >> nth=43
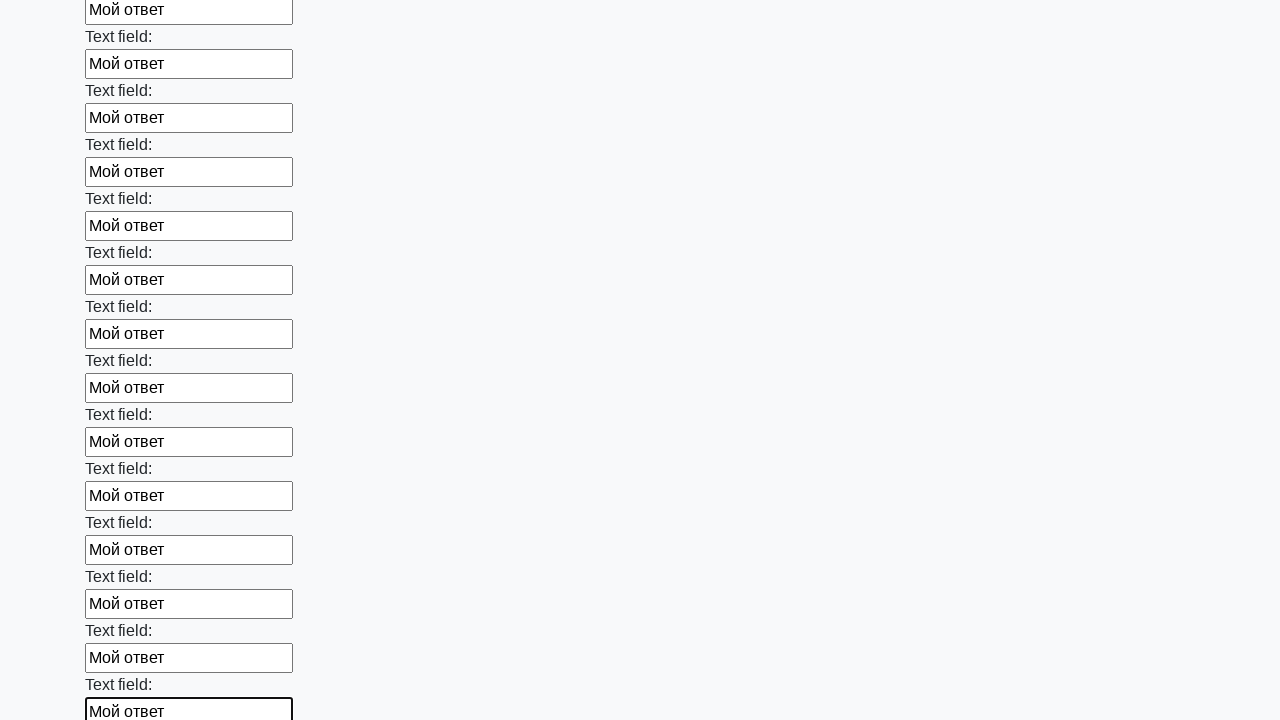

Filled an input field with 'Мой ответ' on input >> nth=44
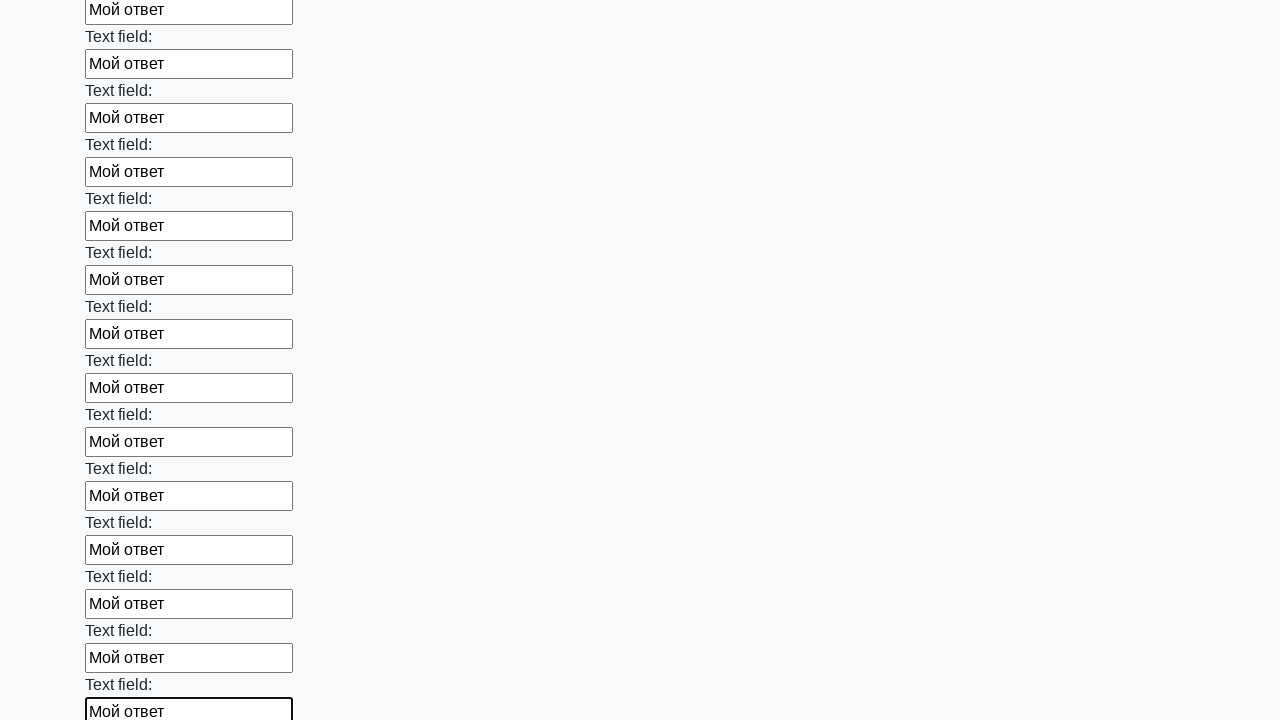

Filled an input field with 'Мой ответ' on input >> nth=45
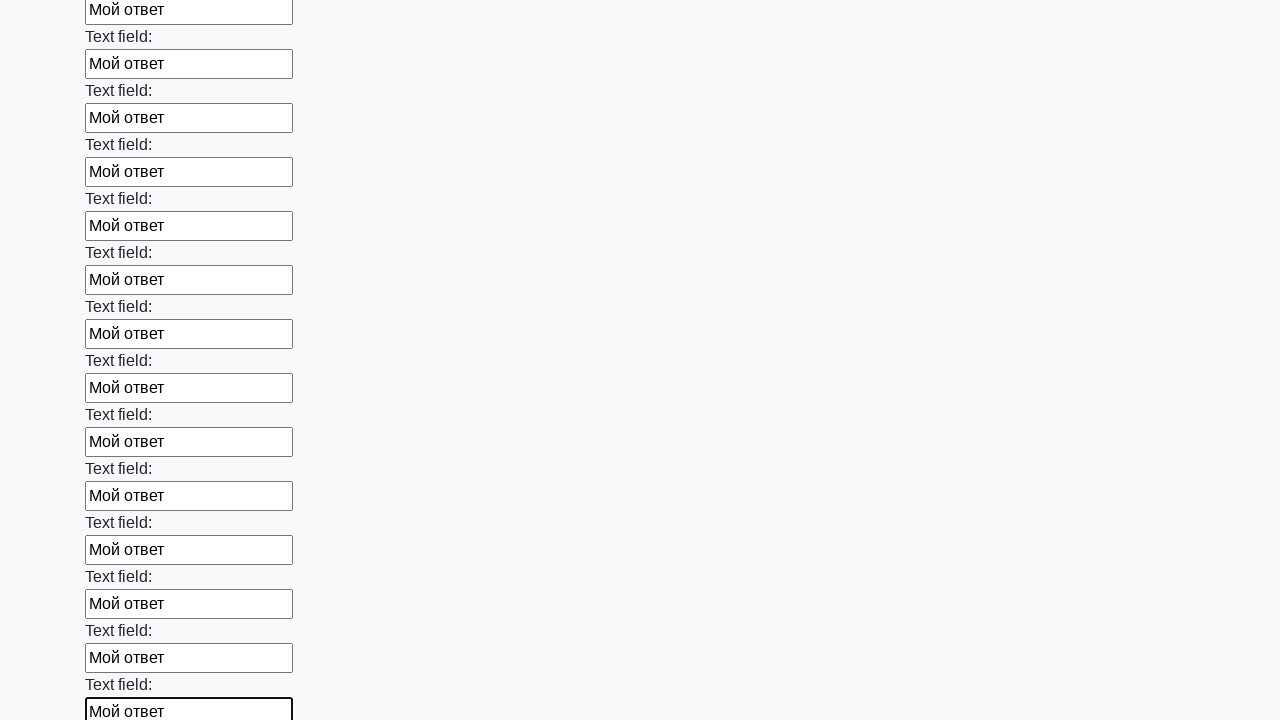

Filled an input field with 'Мой ответ' on input >> nth=46
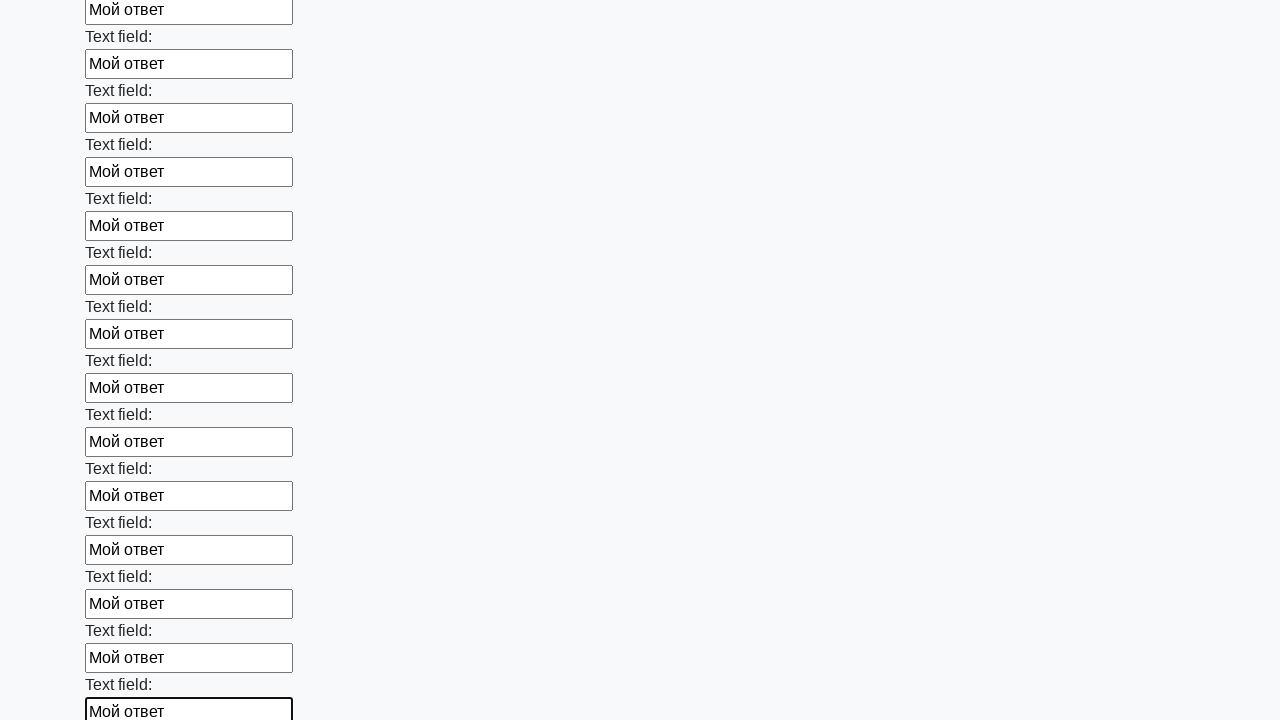

Filled an input field with 'Мой ответ' on input >> nth=47
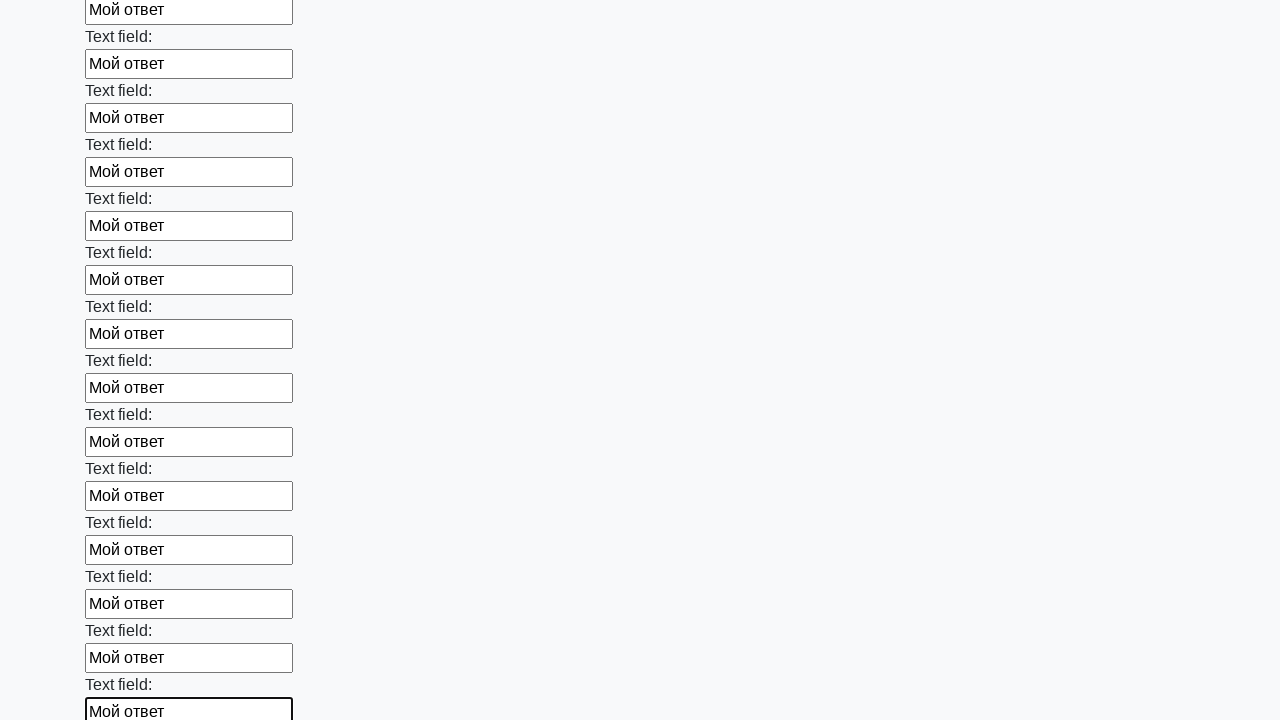

Filled an input field with 'Мой ответ' on input >> nth=48
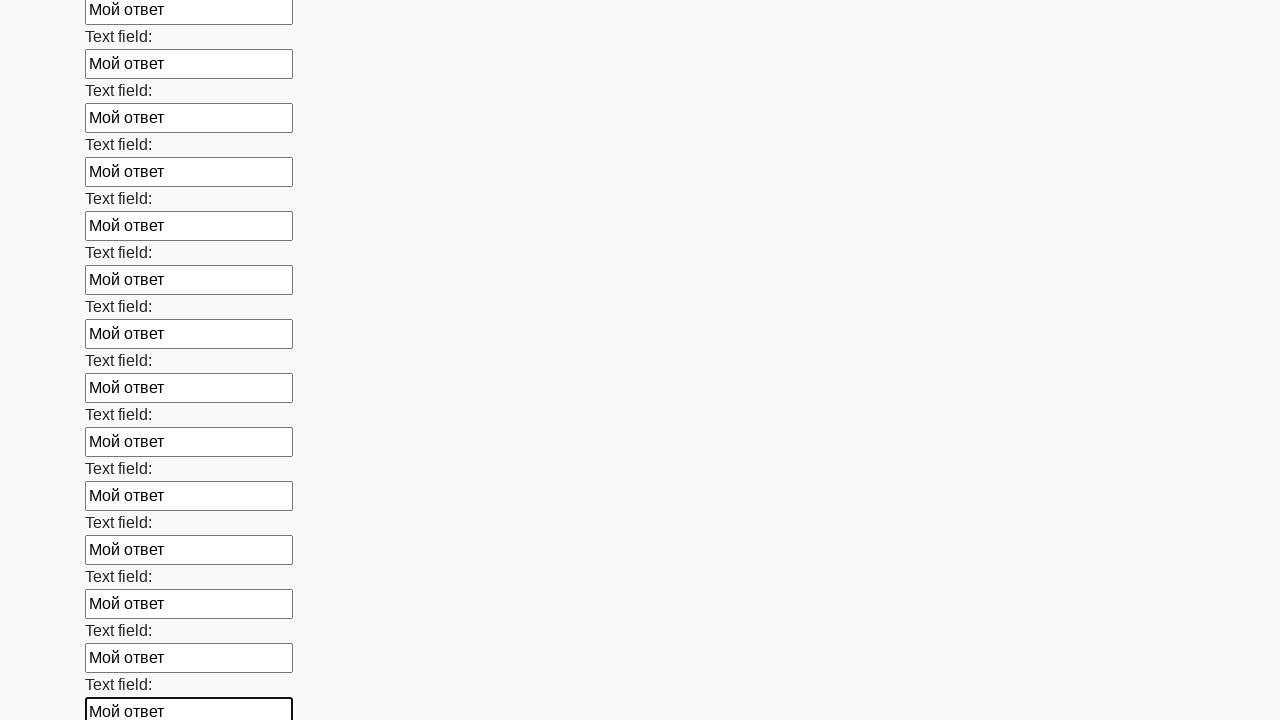

Filled an input field with 'Мой ответ' on input >> nth=49
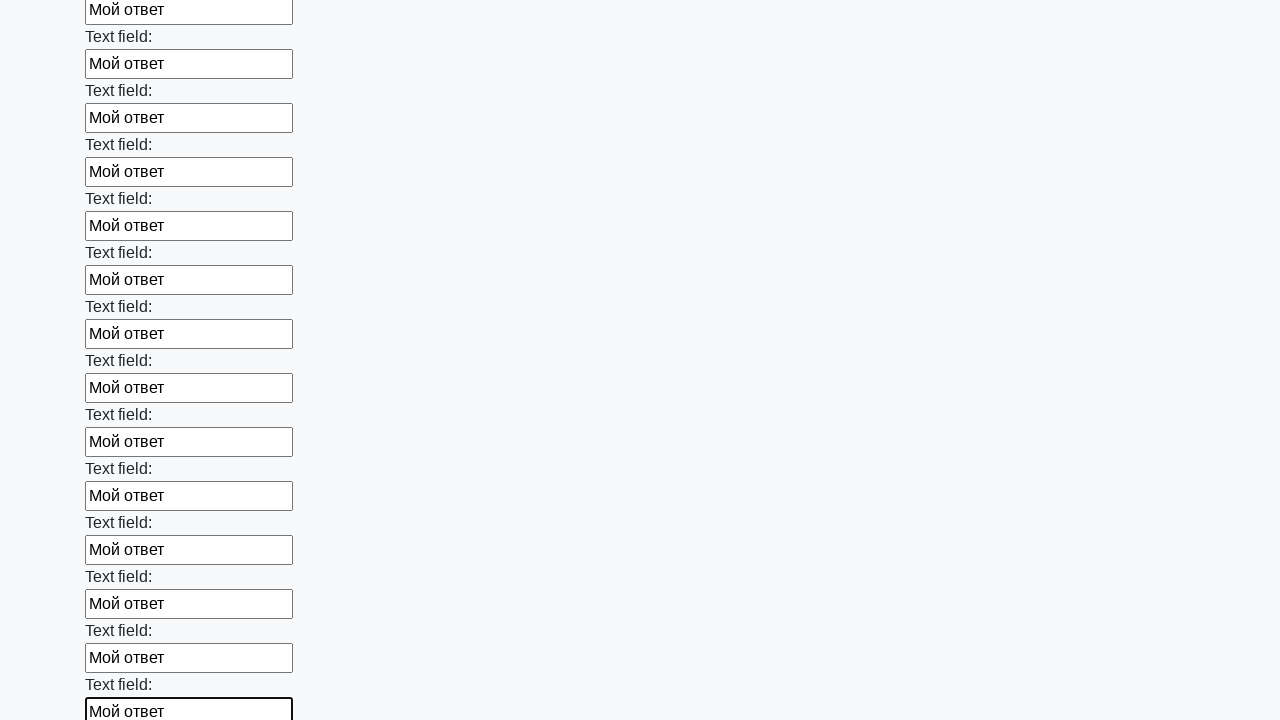

Filled an input field with 'Мой ответ' on input >> nth=50
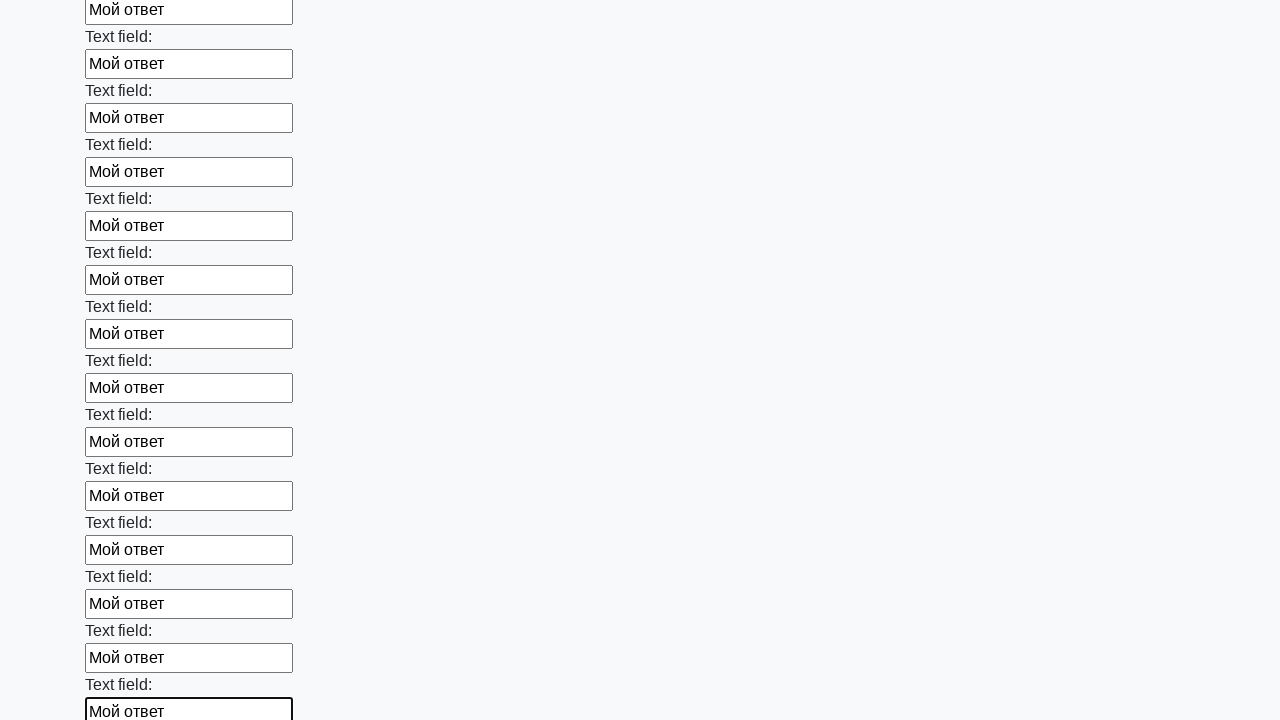

Filled an input field with 'Мой ответ' on input >> nth=51
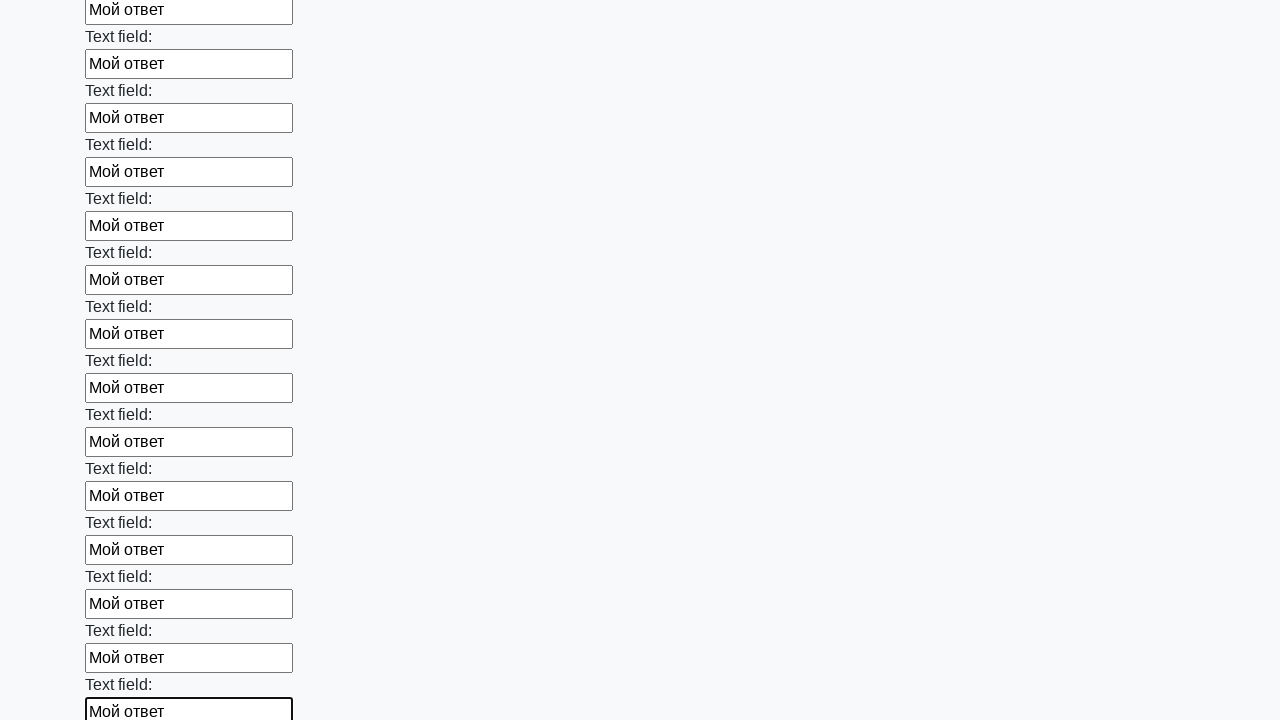

Filled an input field with 'Мой ответ' on input >> nth=52
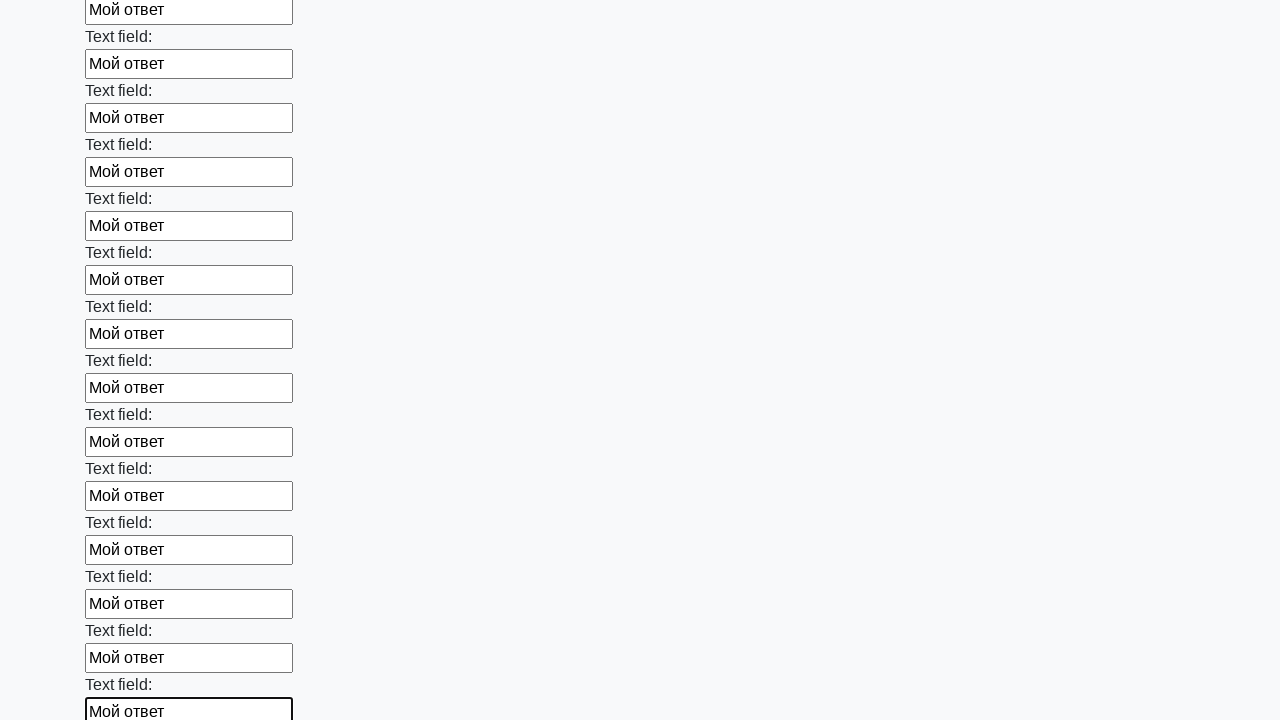

Filled an input field with 'Мой ответ' on input >> nth=53
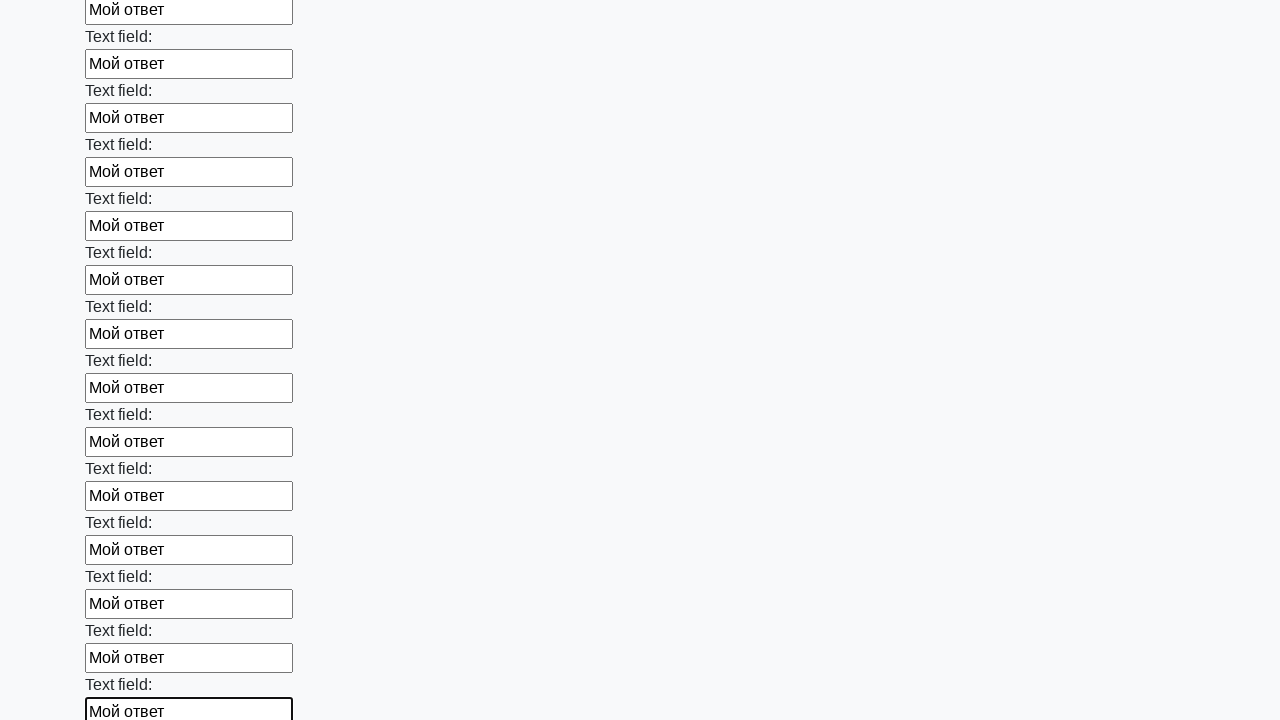

Filled an input field with 'Мой ответ' on input >> nth=54
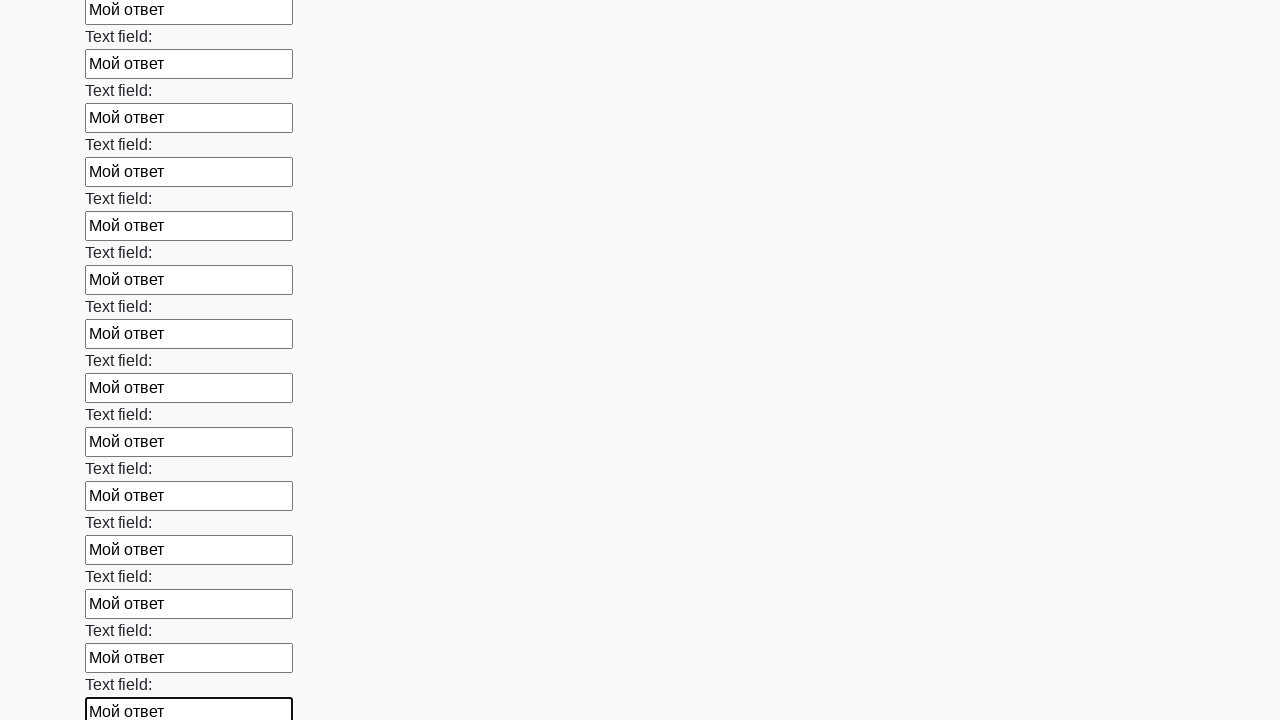

Filled an input field with 'Мой ответ' on input >> nth=55
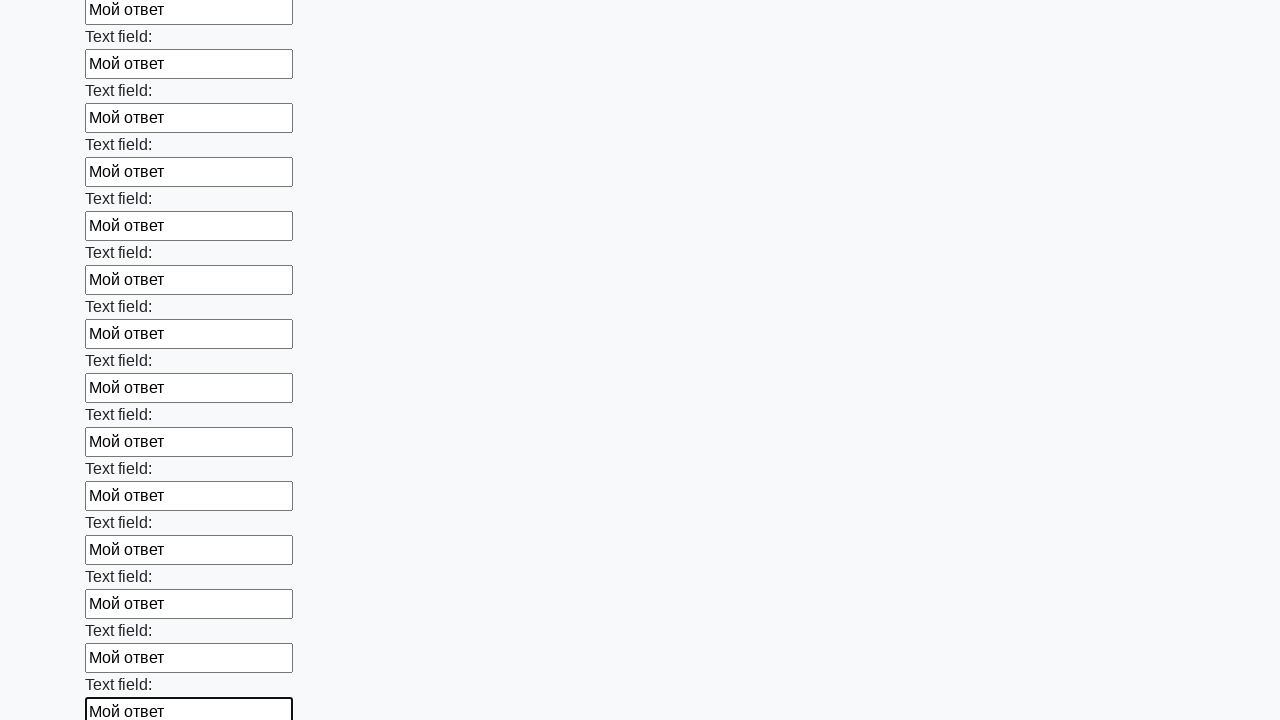

Filled an input field with 'Мой ответ' on input >> nth=56
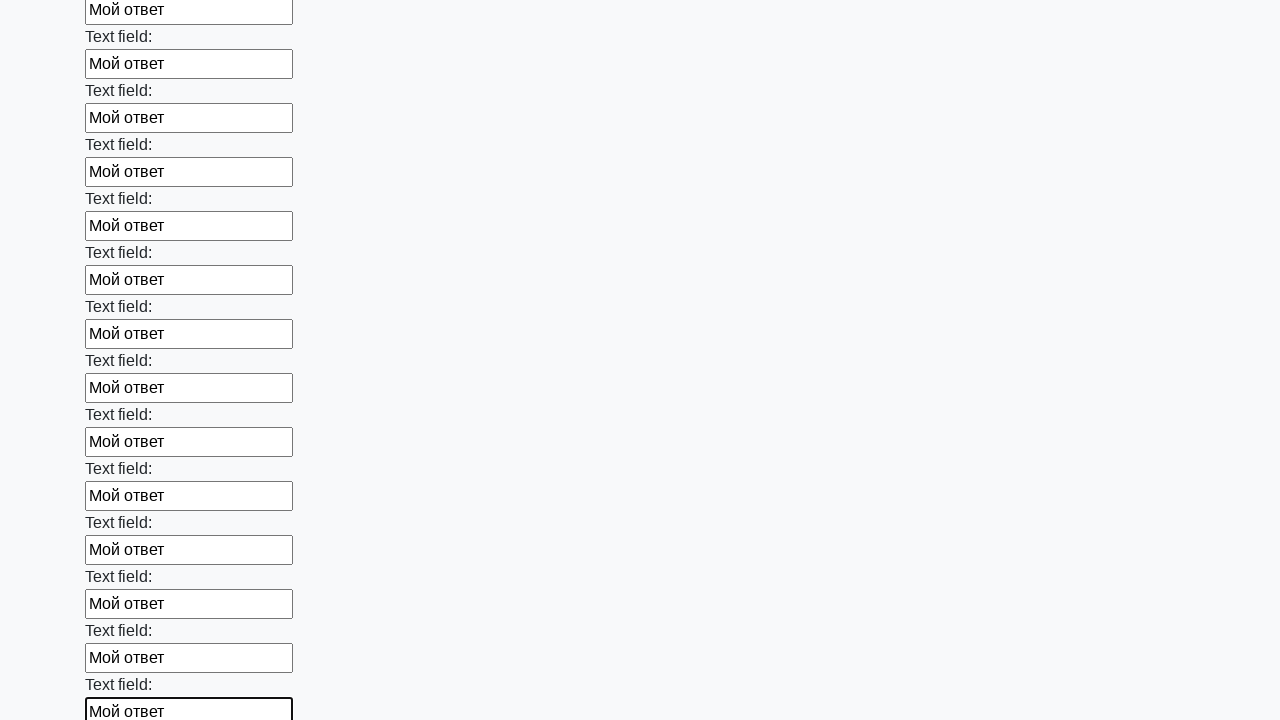

Filled an input field with 'Мой ответ' on input >> nth=57
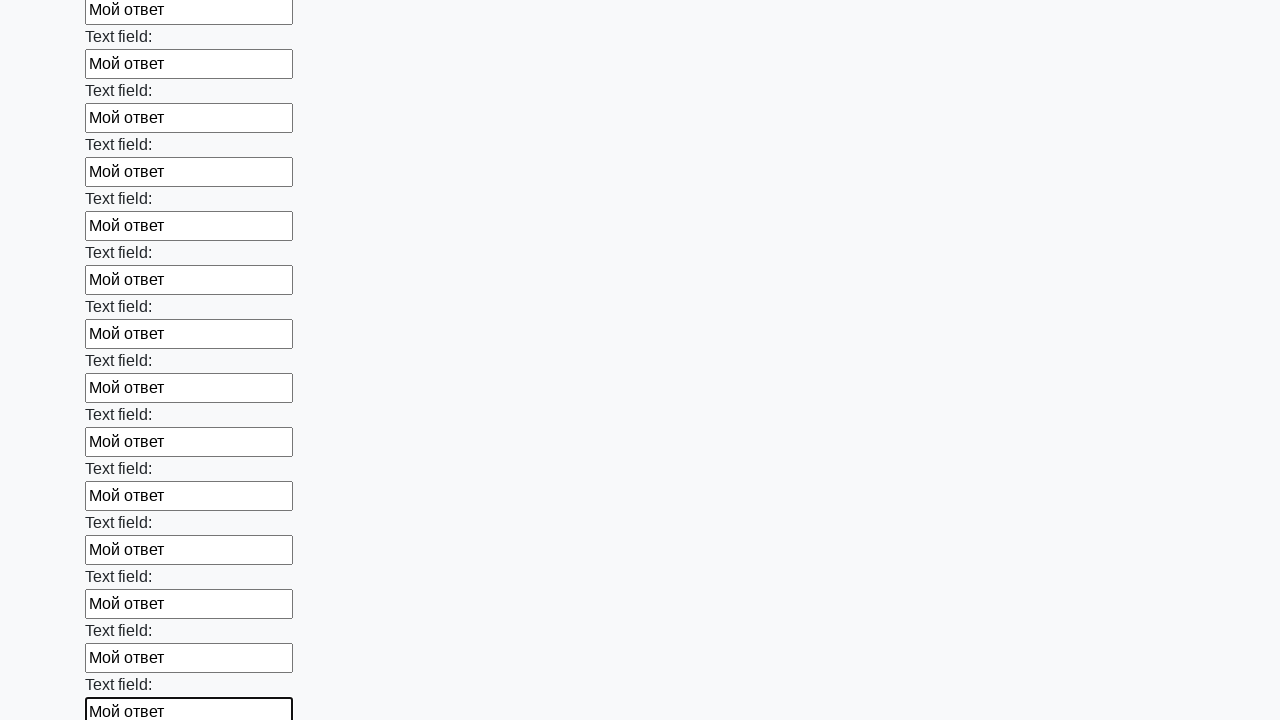

Filled an input field with 'Мой ответ' on input >> nth=58
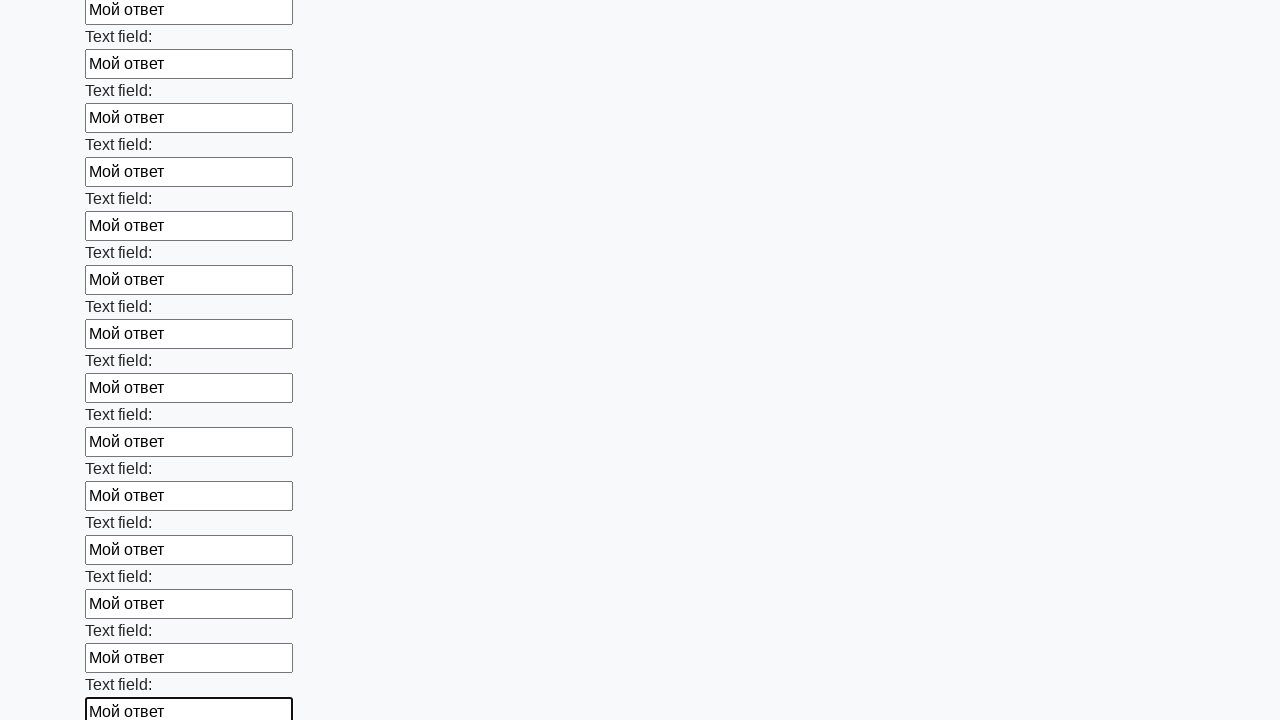

Filled an input field with 'Мой ответ' on input >> nth=59
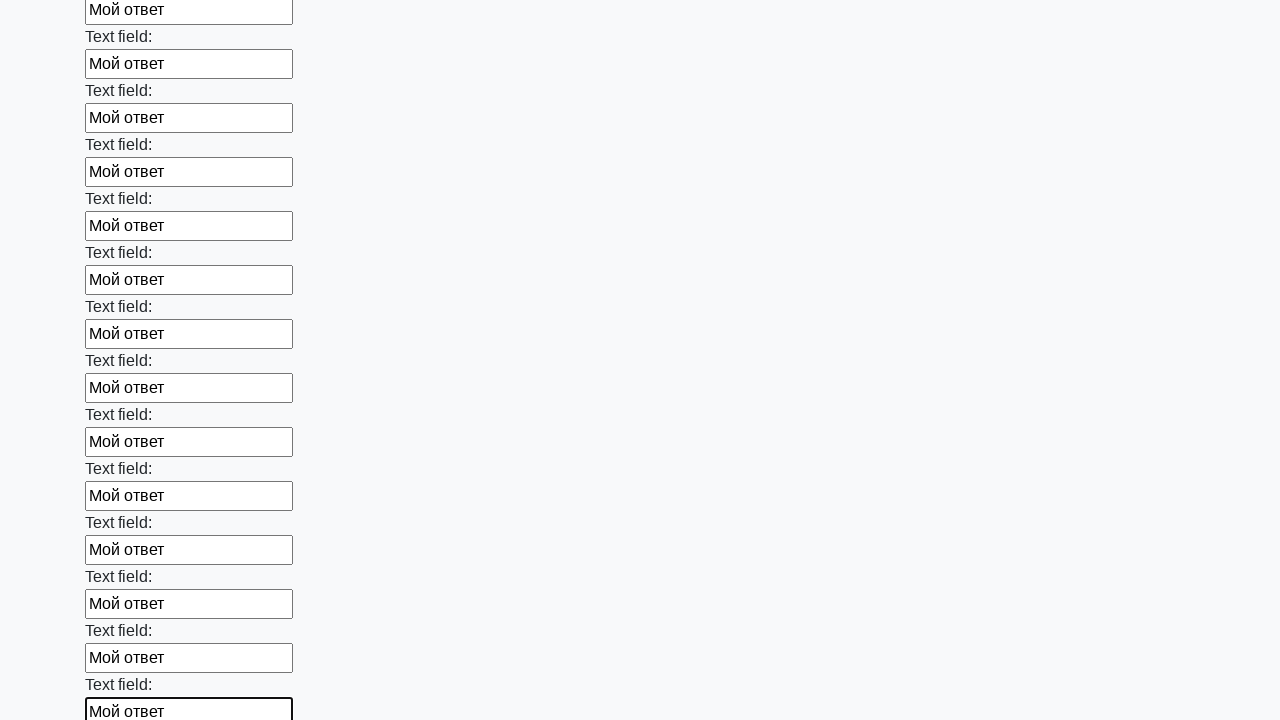

Filled an input field with 'Мой ответ' on input >> nth=60
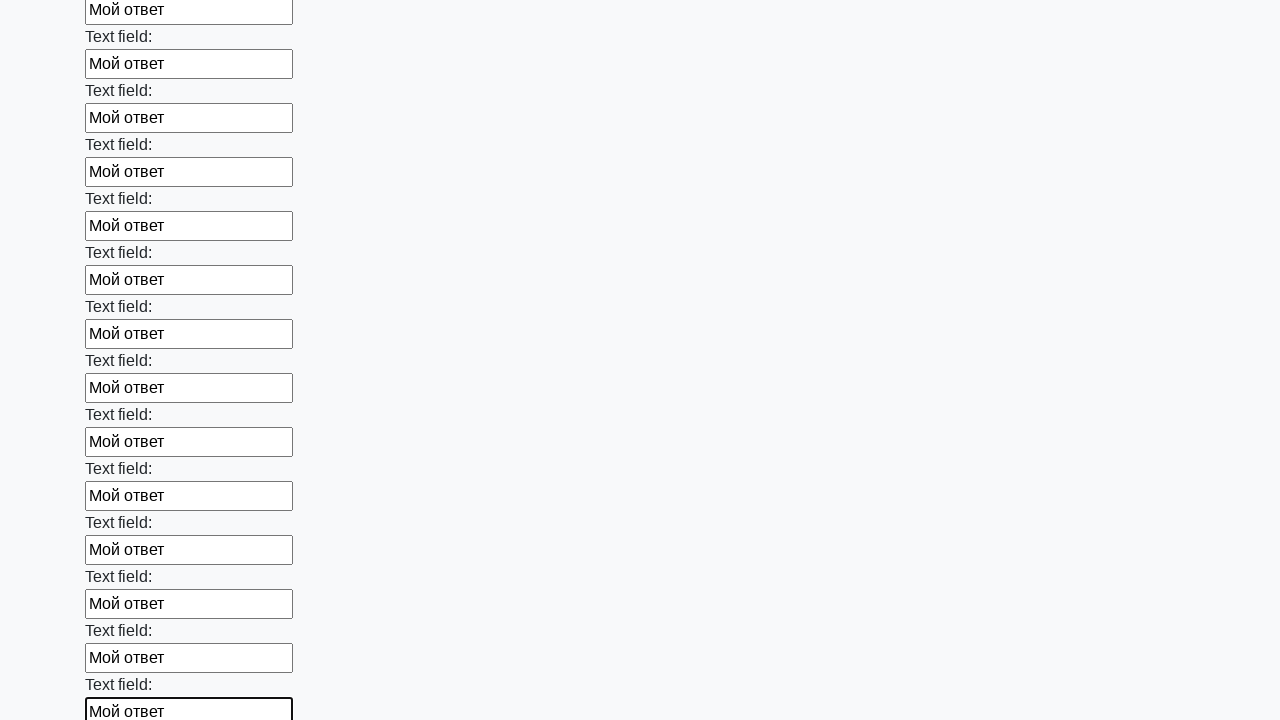

Filled an input field with 'Мой ответ' on input >> nth=61
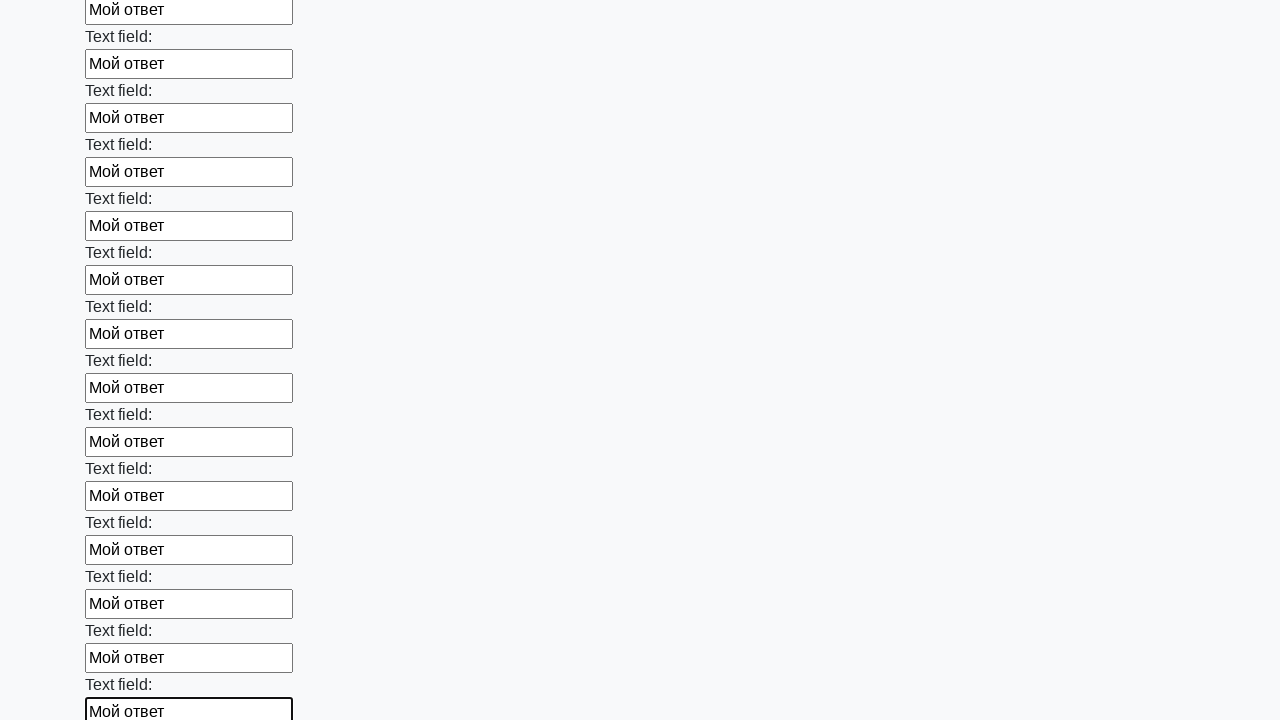

Filled an input field with 'Мой ответ' on input >> nth=62
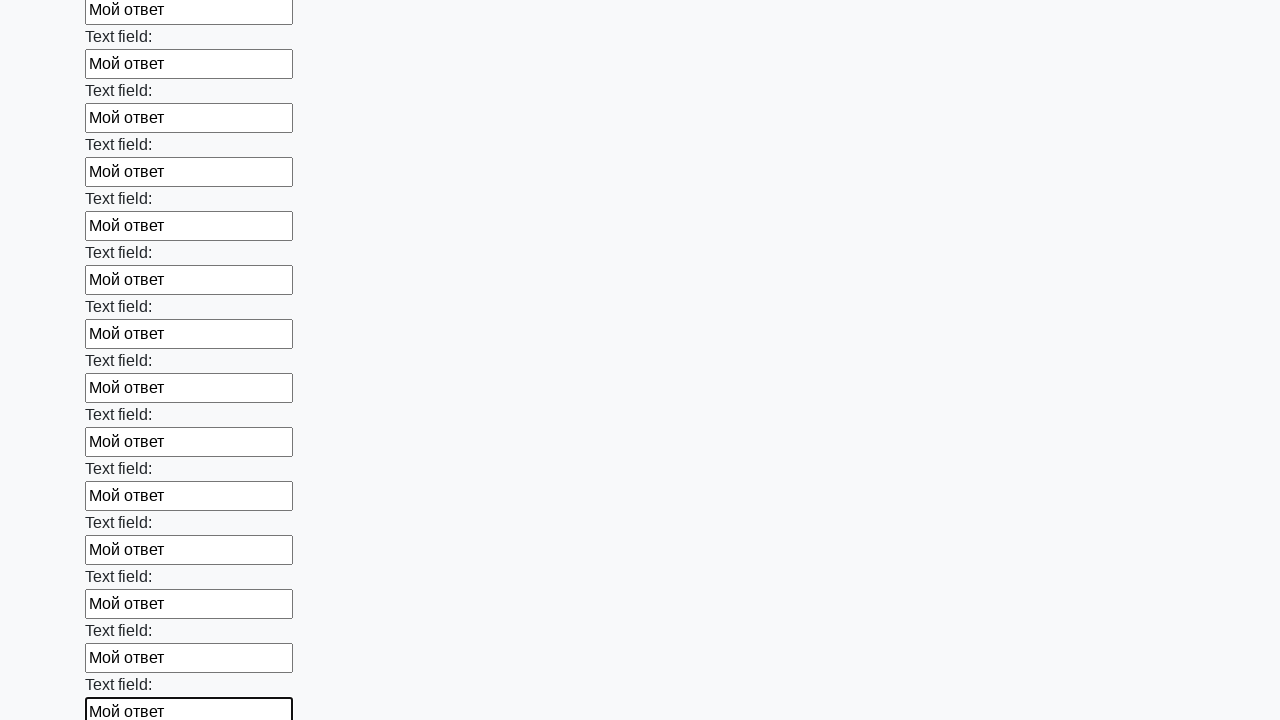

Filled an input field with 'Мой ответ' on input >> nth=63
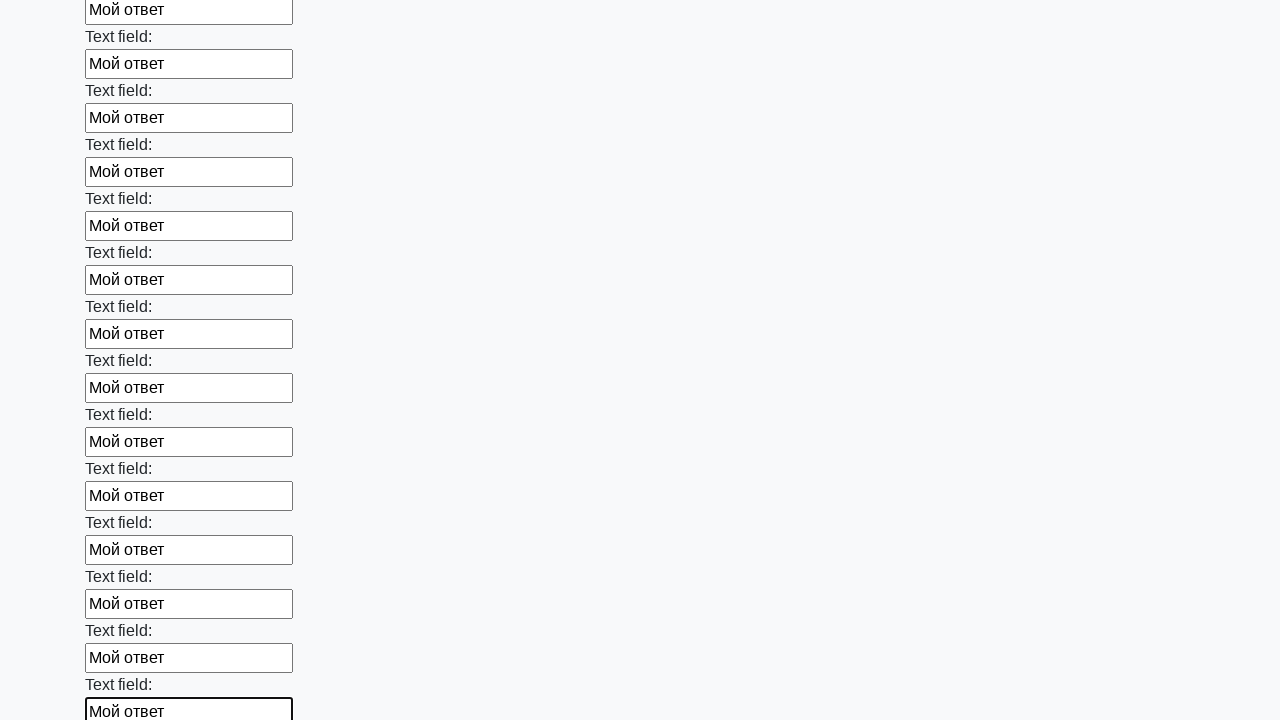

Filled an input field with 'Мой ответ' on input >> nth=64
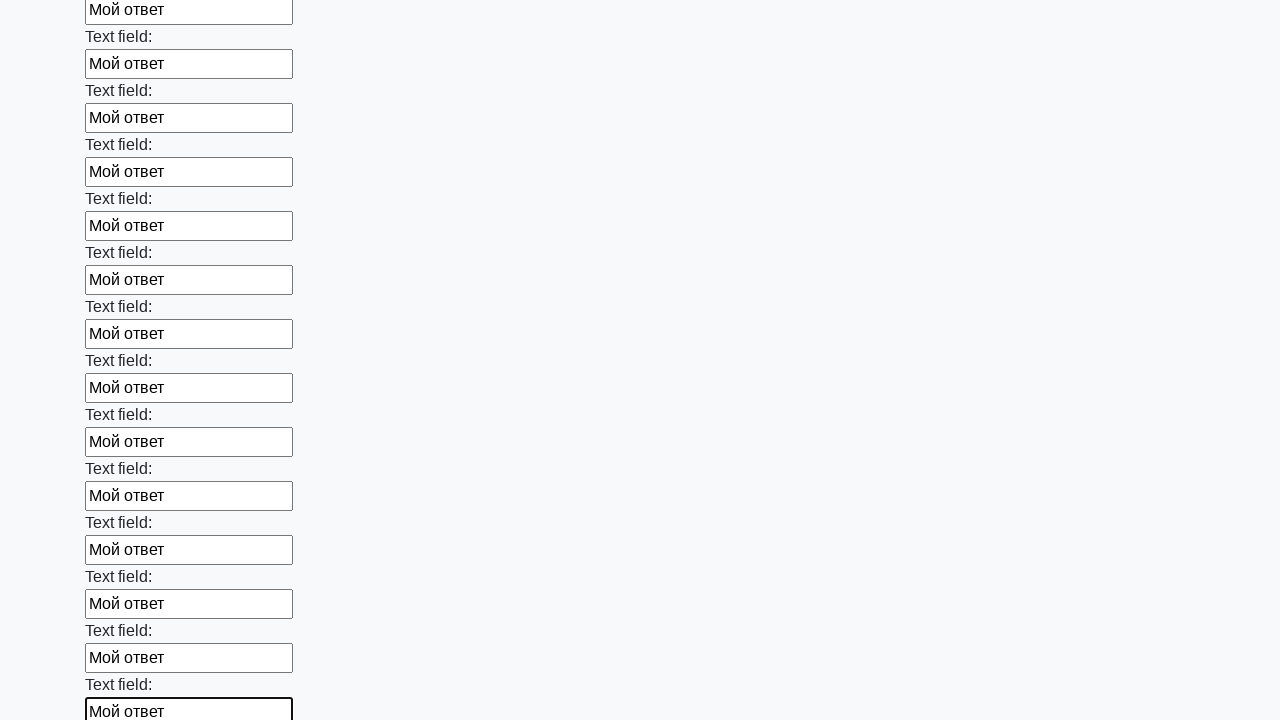

Filled an input field with 'Мой ответ' on input >> nth=65
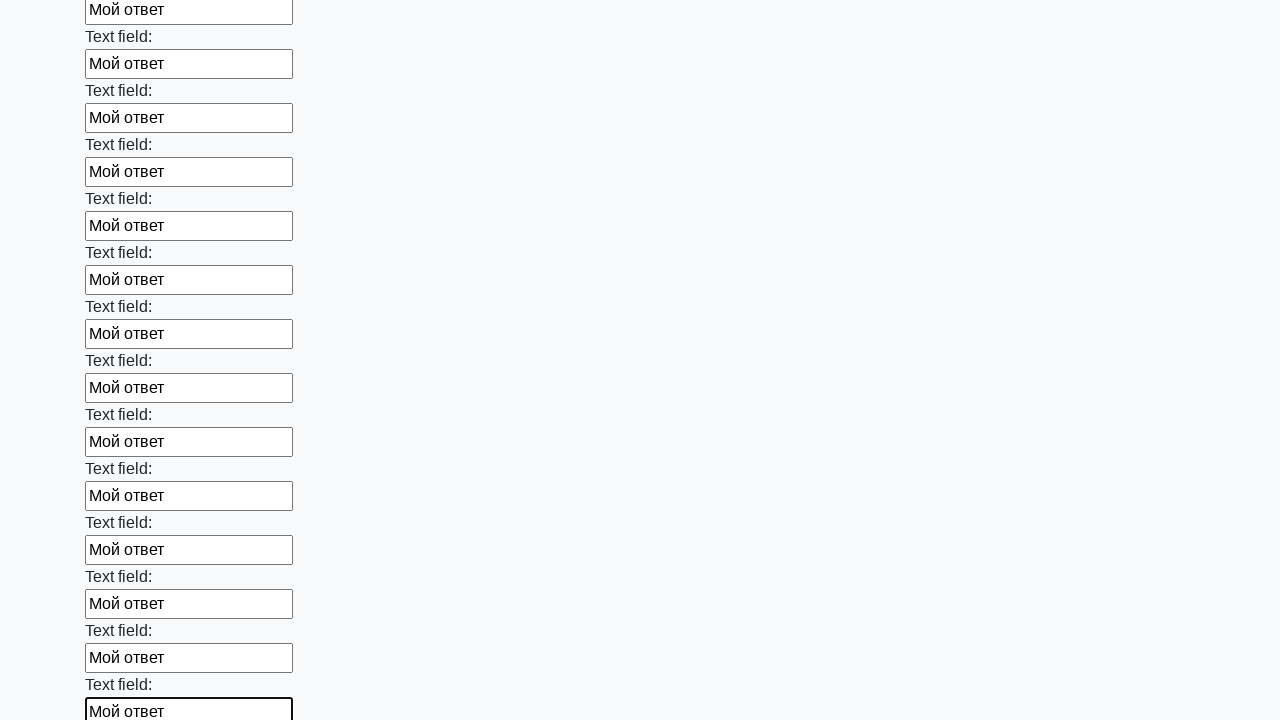

Filled an input field with 'Мой ответ' on input >> nth=66
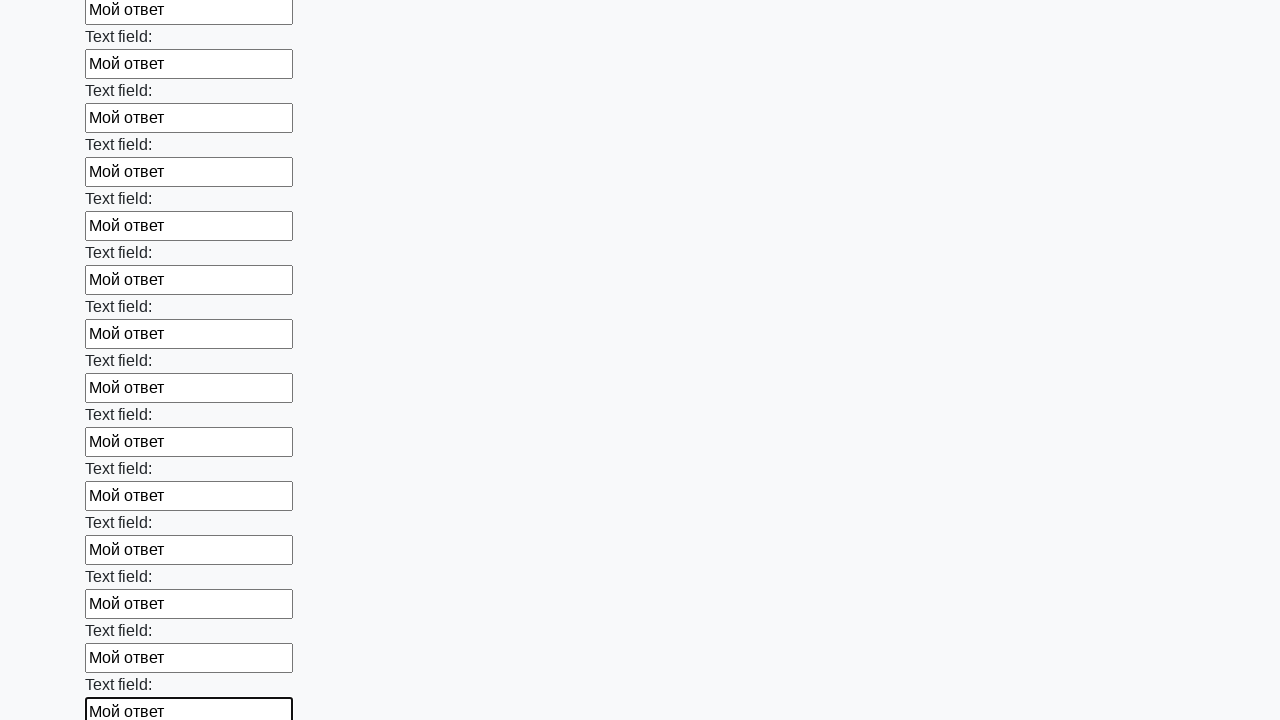

Filled an input field with 'Мой ответ' on input >> nth=67
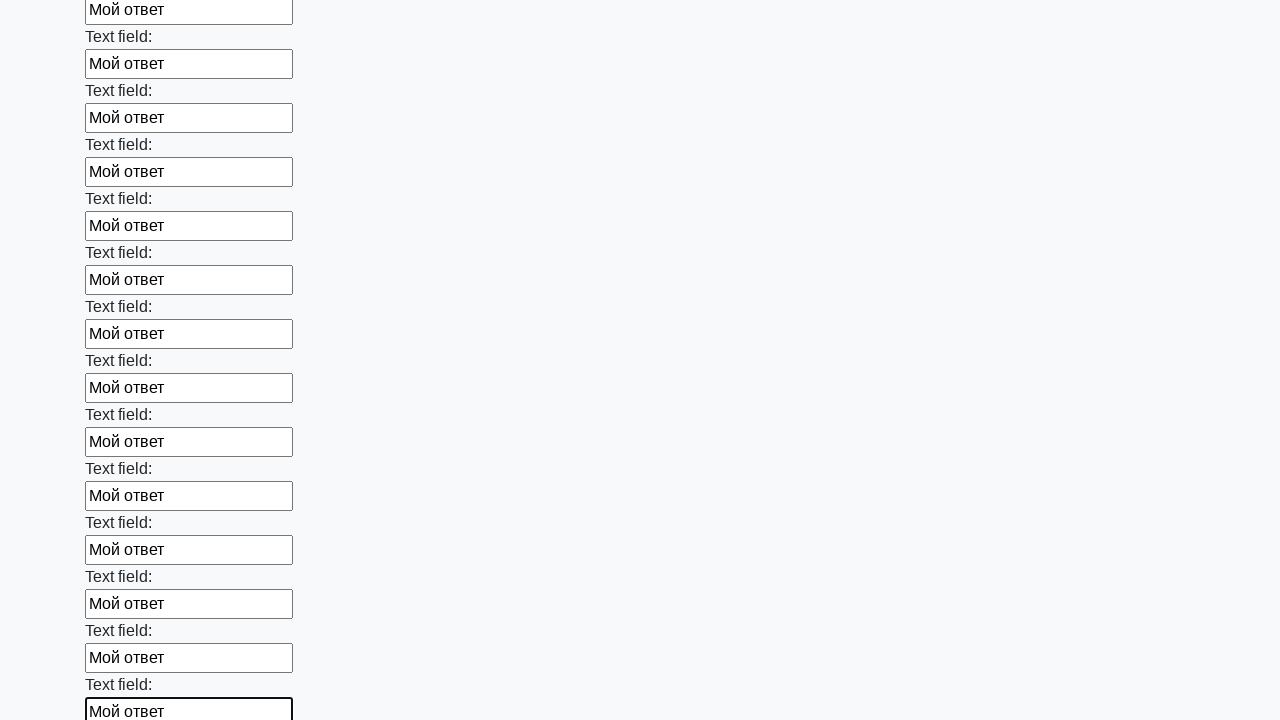

Filled an input field with 'Мой ответ' on input >> nth=68
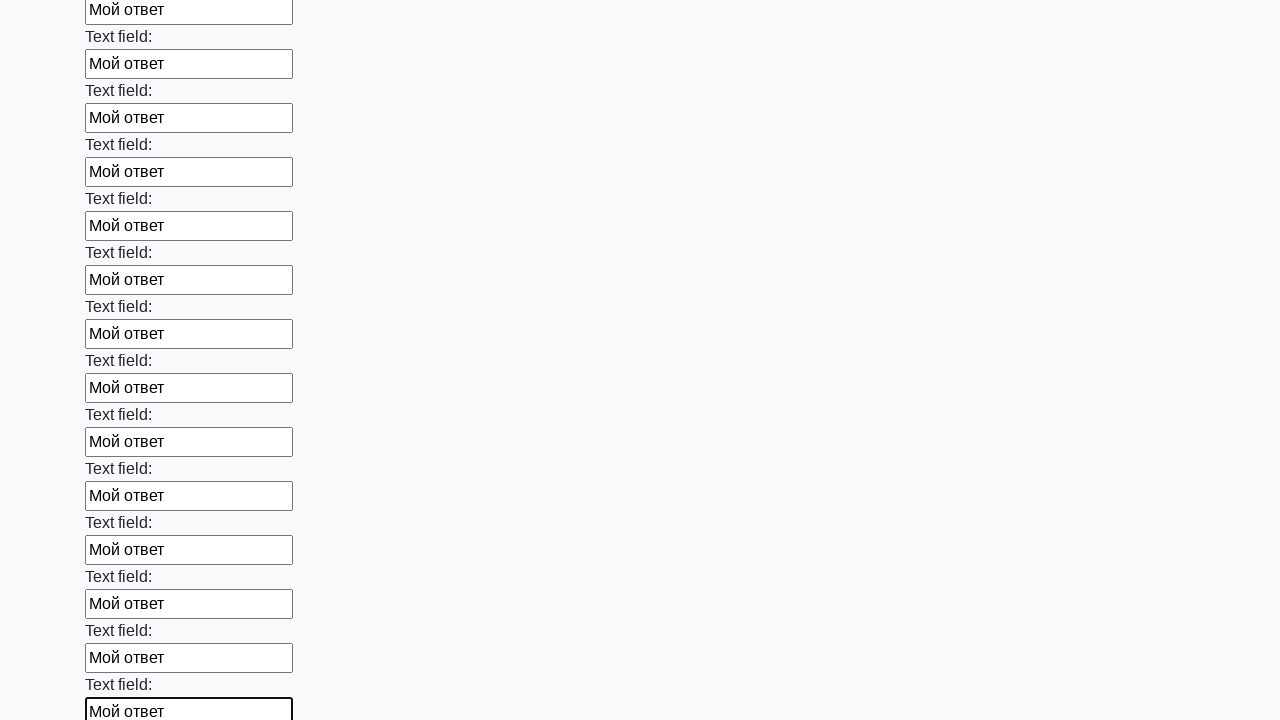

Filled an input field with 'Мой ответ' on input >> nth=69
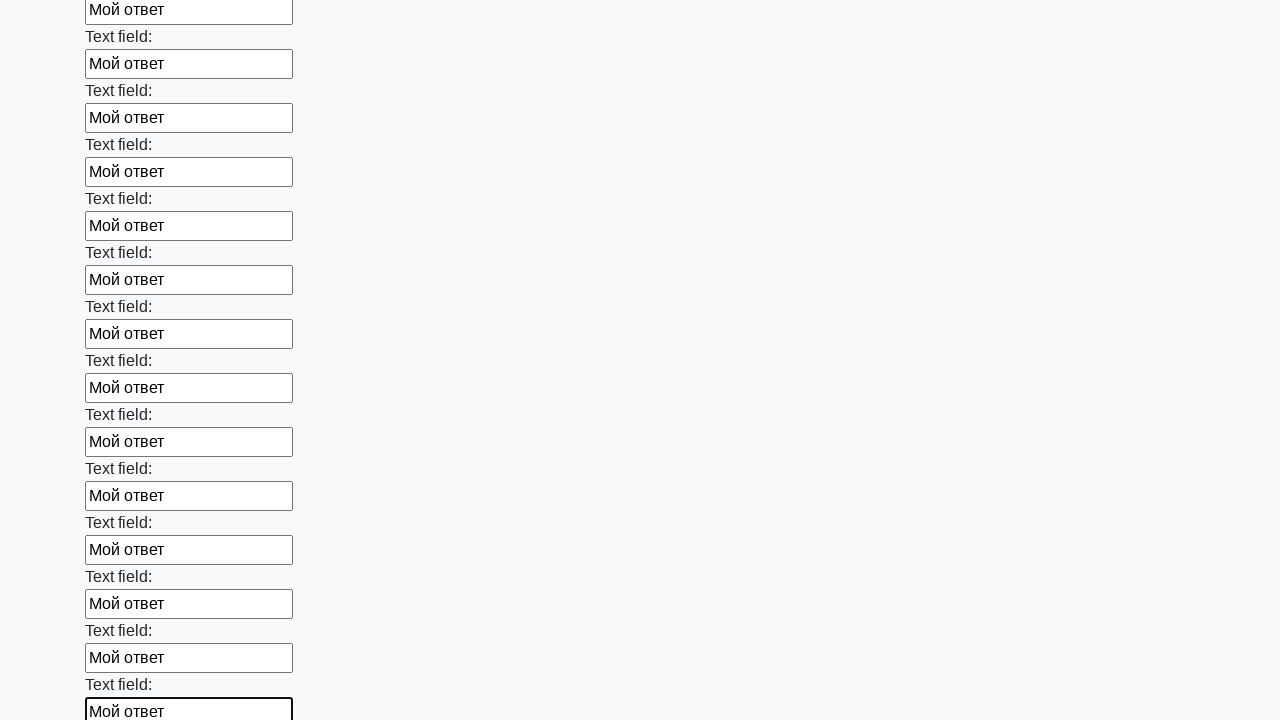

Filled an input field with 'Мой ответ' on input >> nth=70
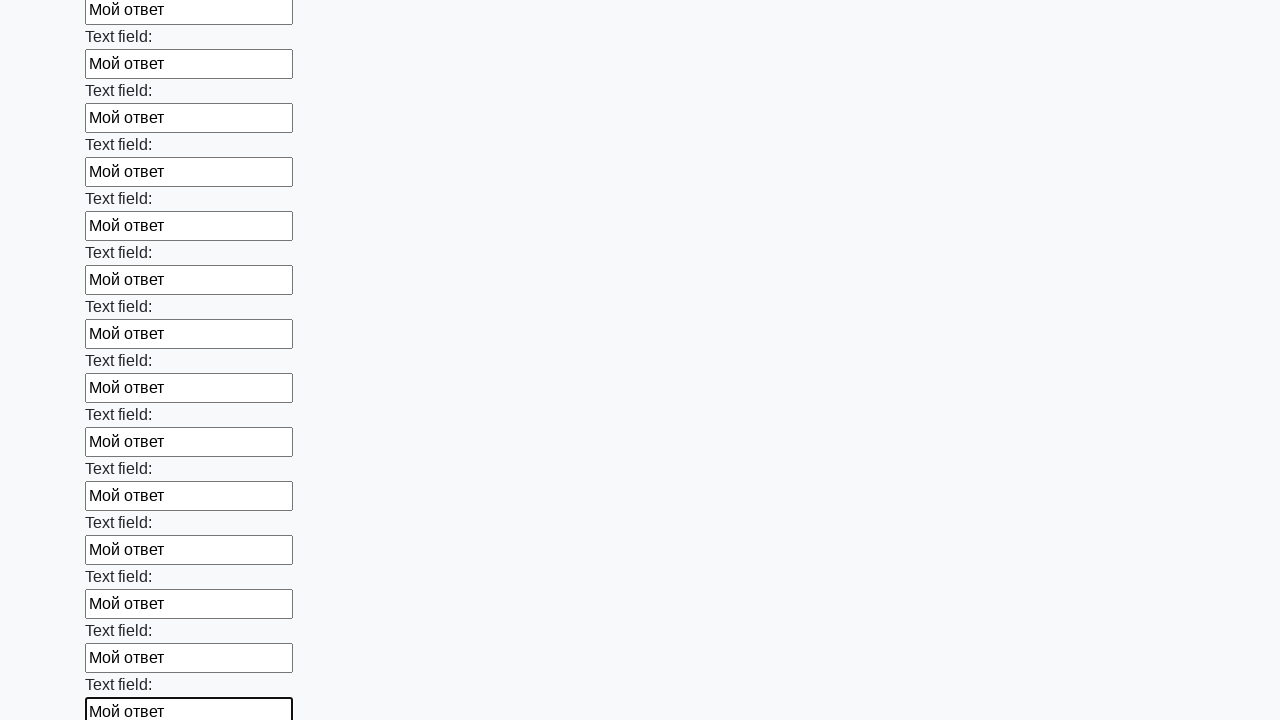

Filled an input field with 'Мой ответ' on input >> nth=71
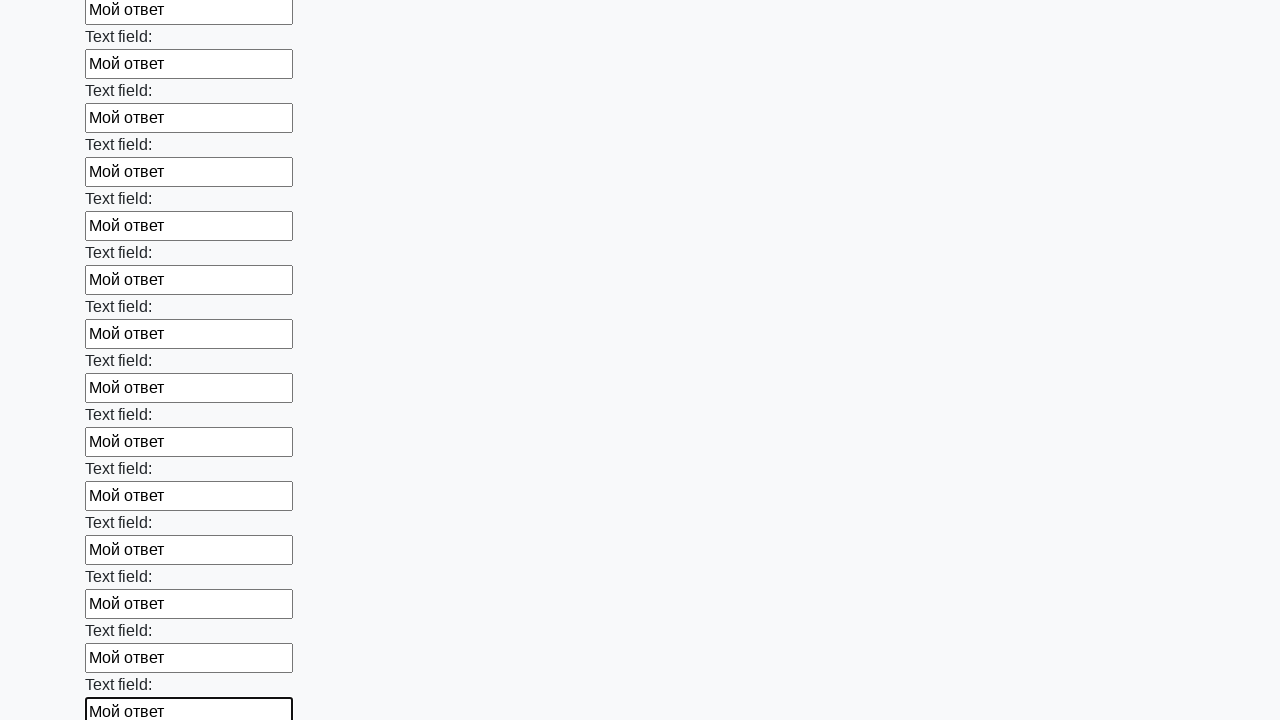

Filled an input field with 'Мой ответ' on input >> nth=72
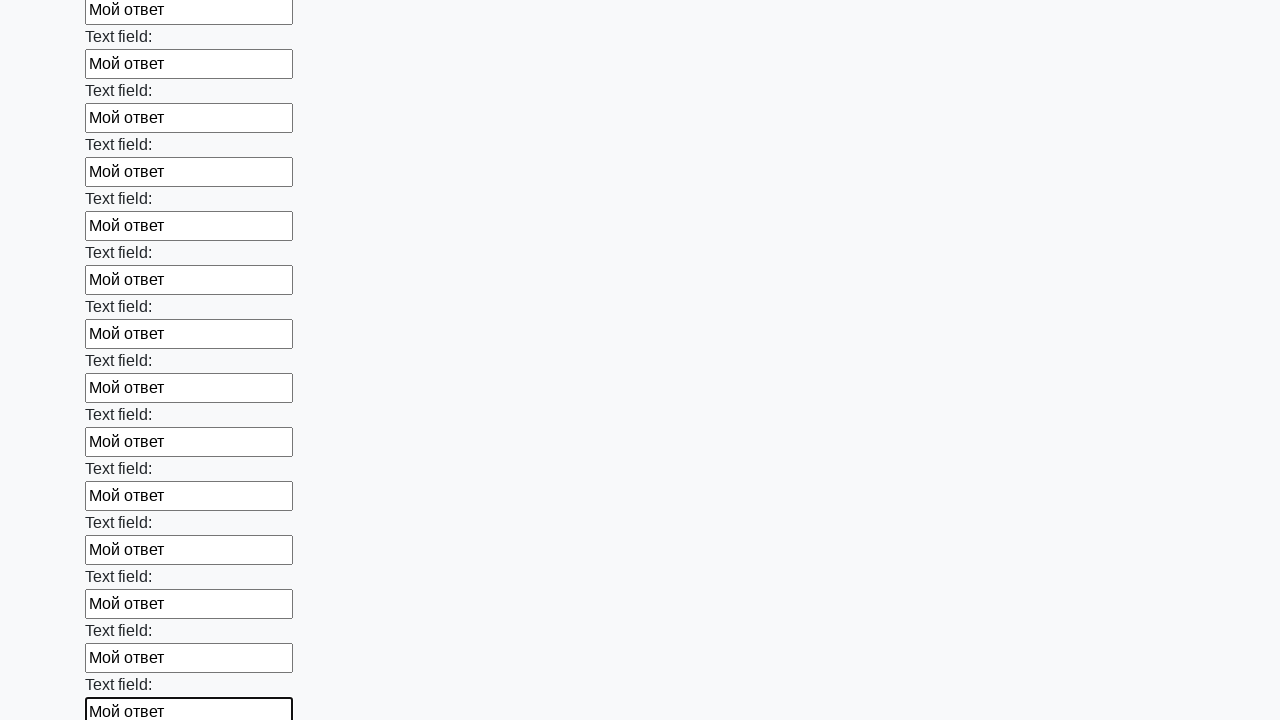

Filled an input field with 'Мой ответ' on input >> nth=73
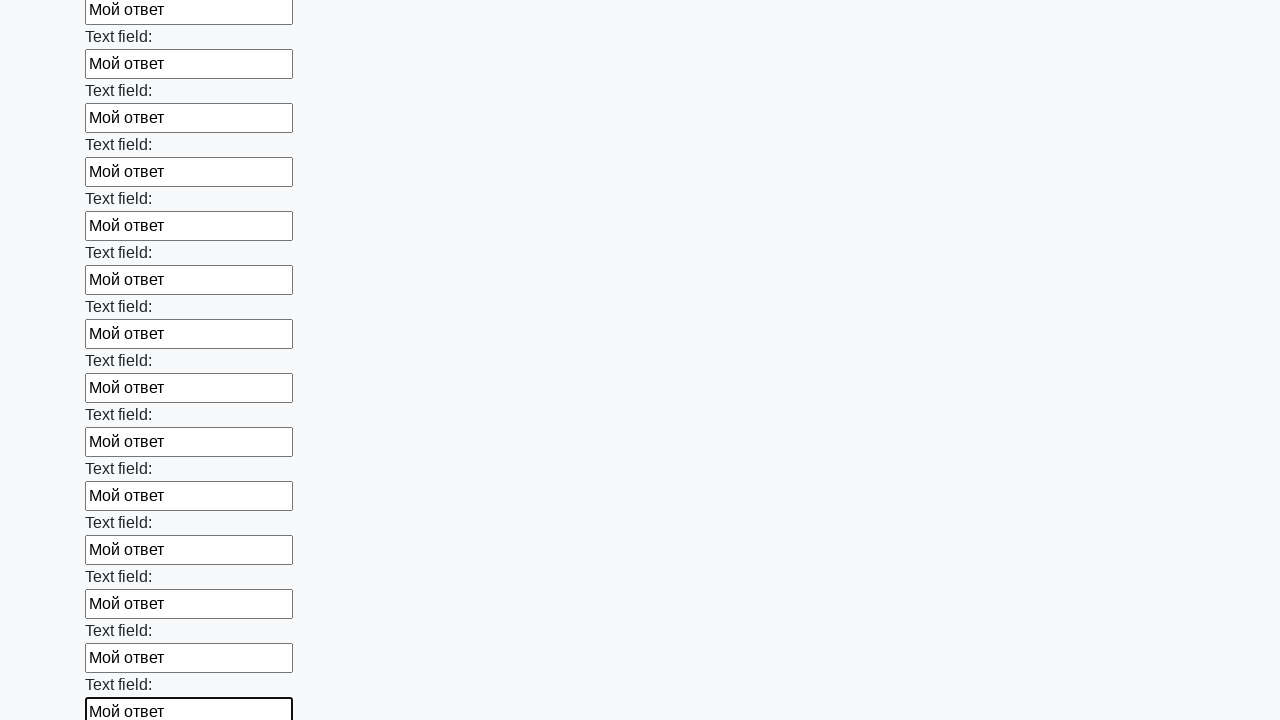

Filled an input field with 'Мой ответ' on input >> nth=74
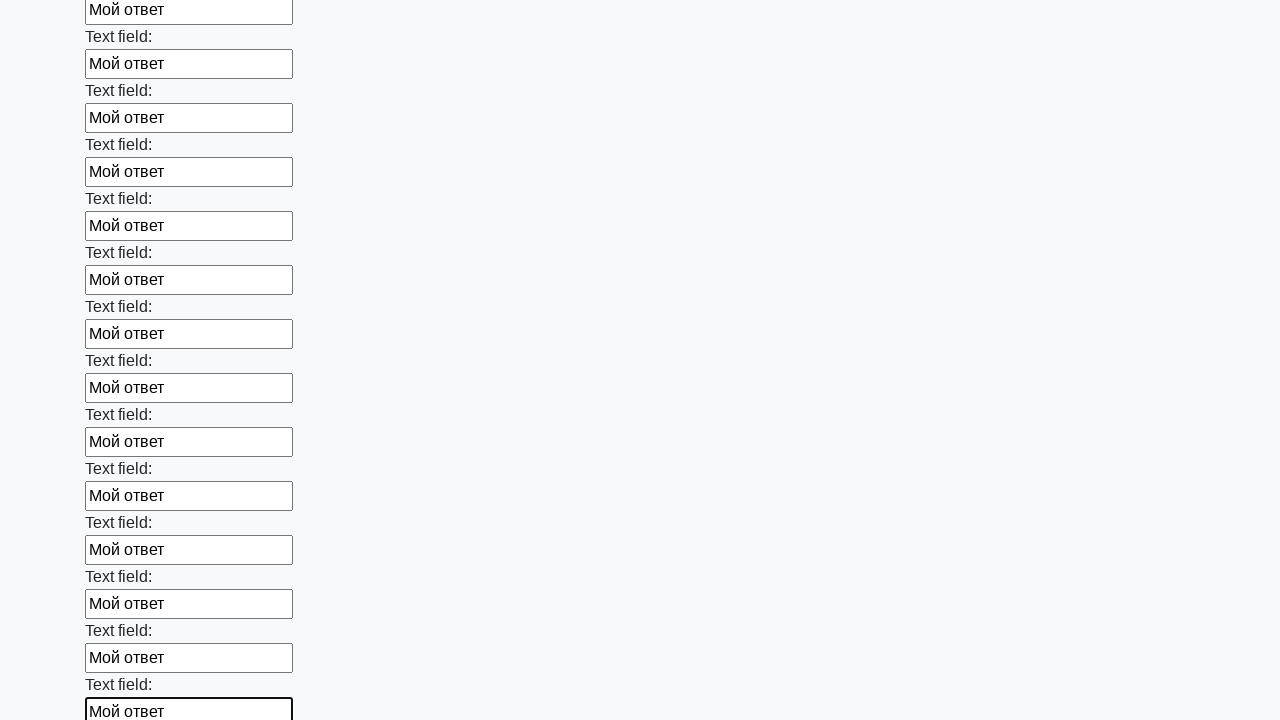

Filled an input field with 'Мой ответ' on input >> nth=75
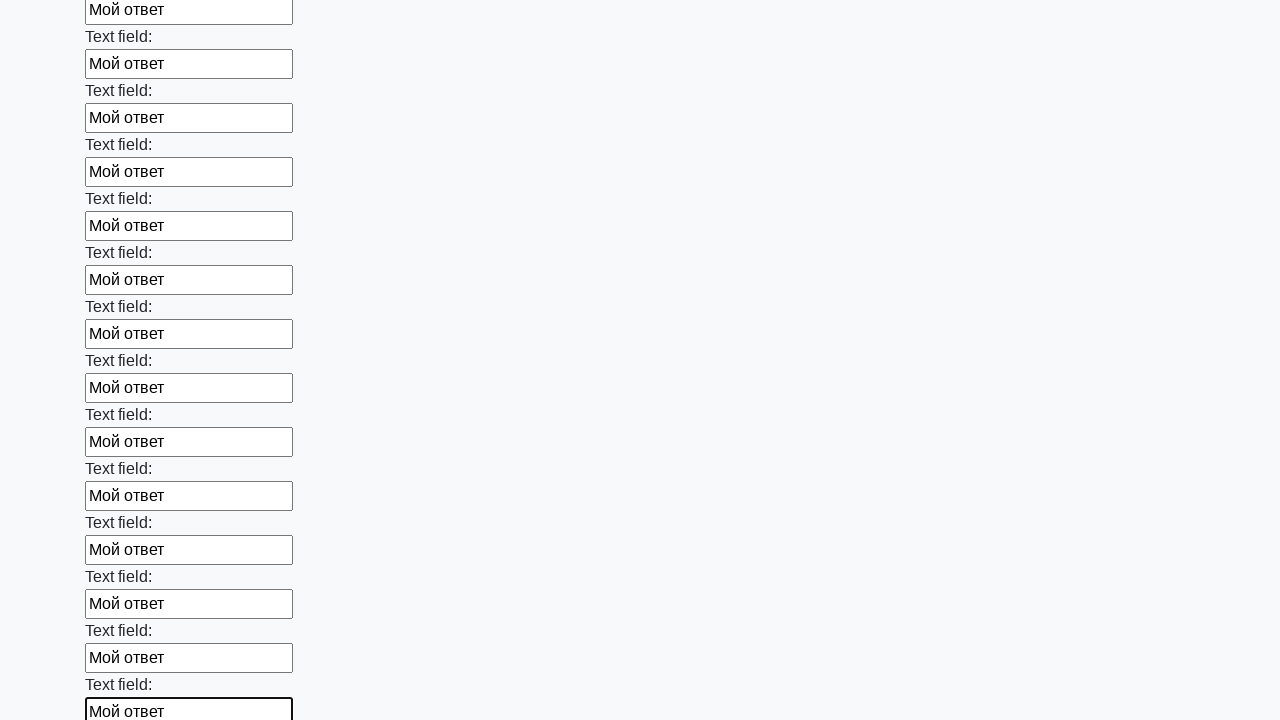

Filled an input field with 'Мой ответ' on input >> nth=76
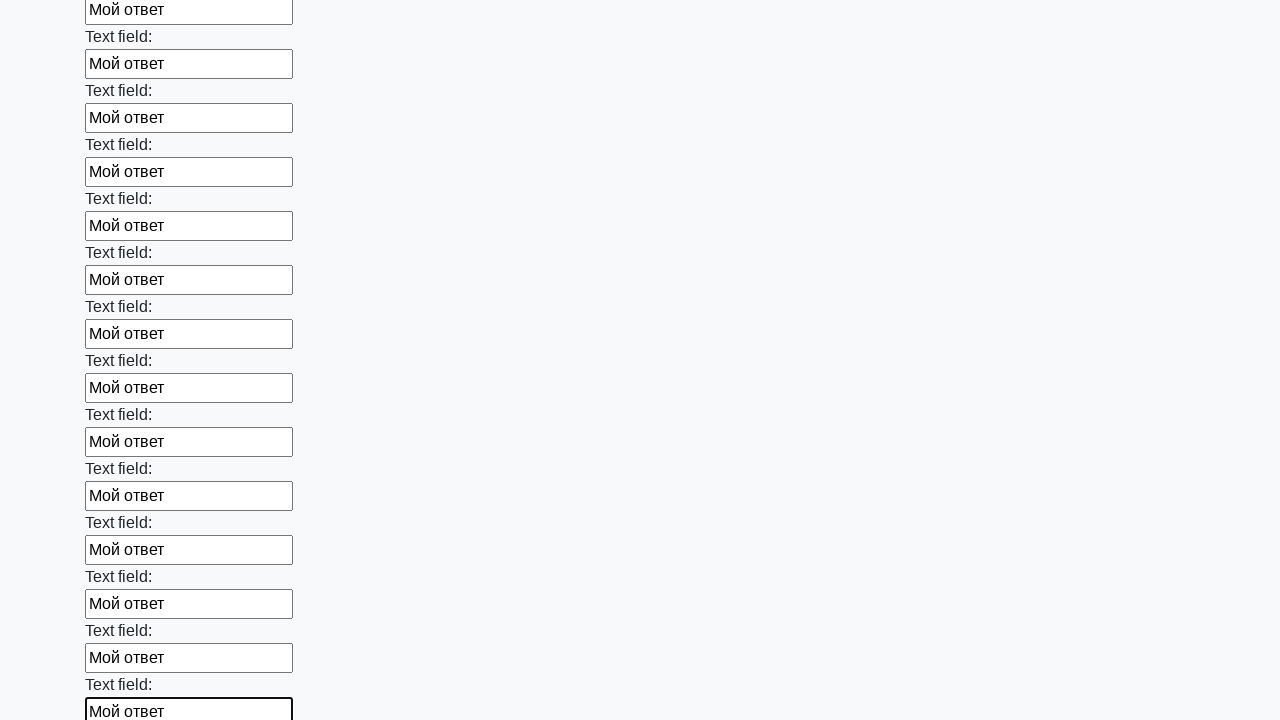

Filled an input field with 'Мой ответ' on input >> nth=77
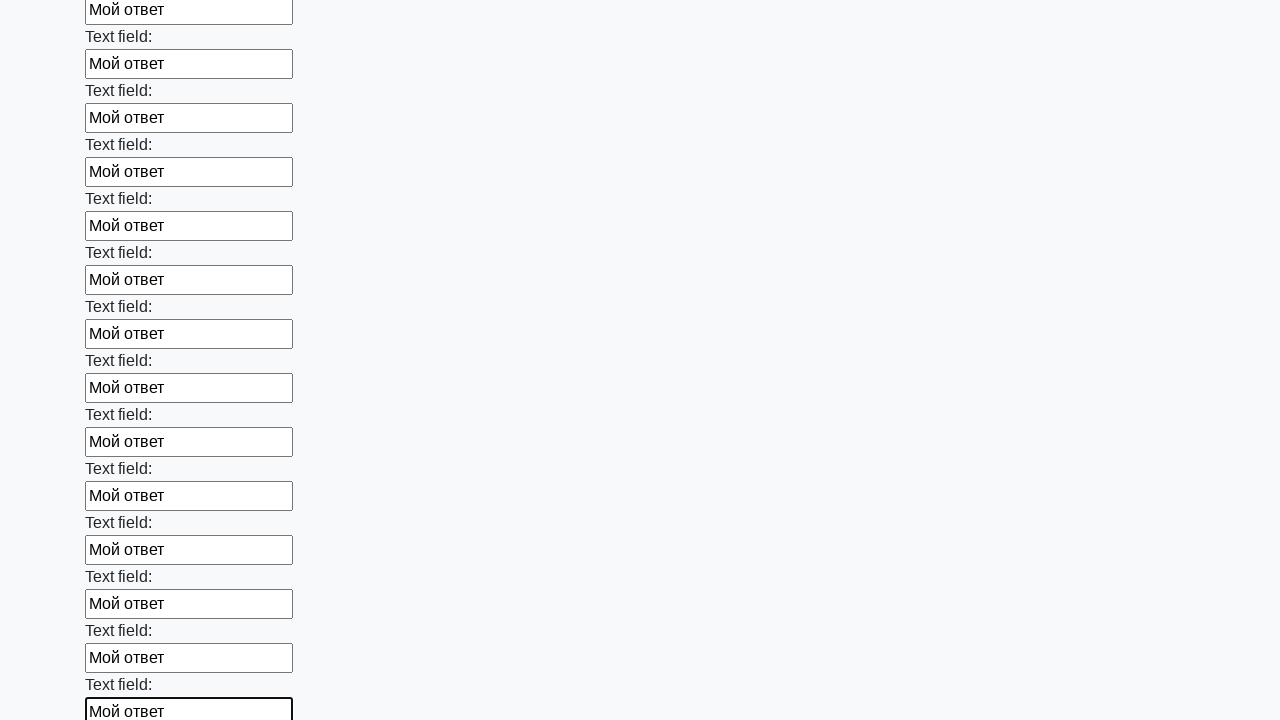

Filled an input field with 'Мой ответ' on input >> nth=78
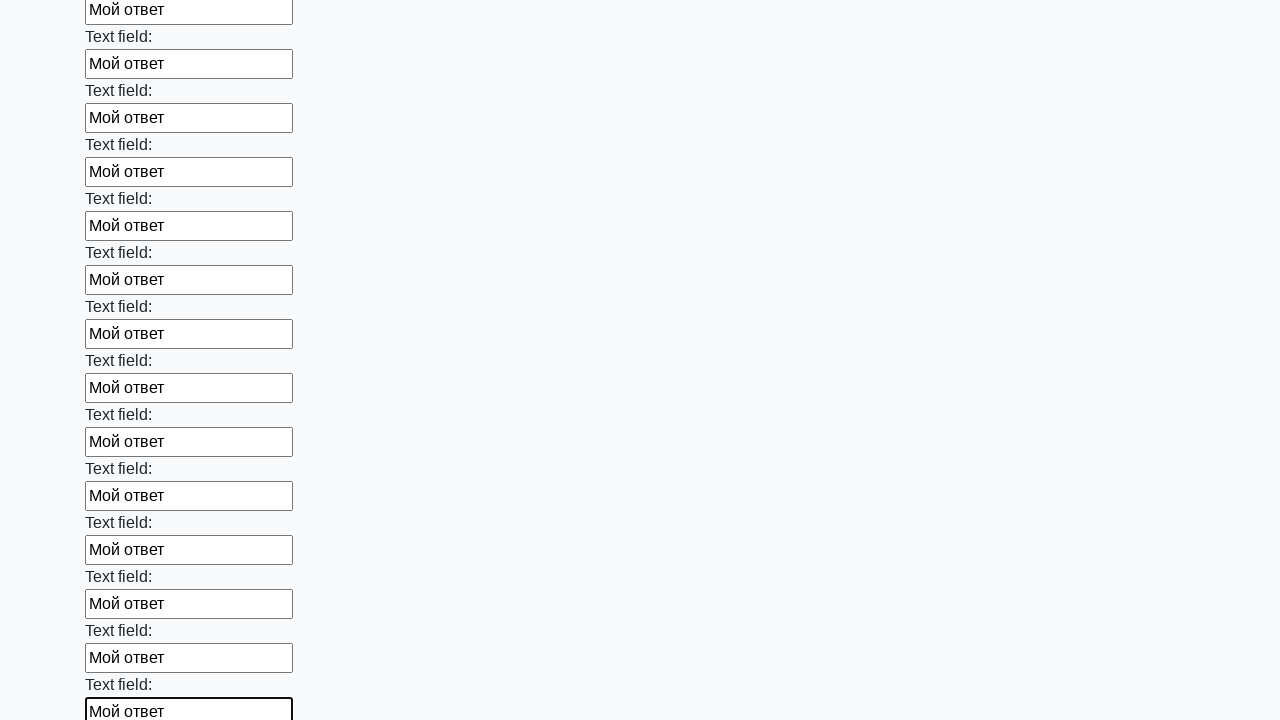

Filled an input field with 'Мой ответ' on input >> nth=79
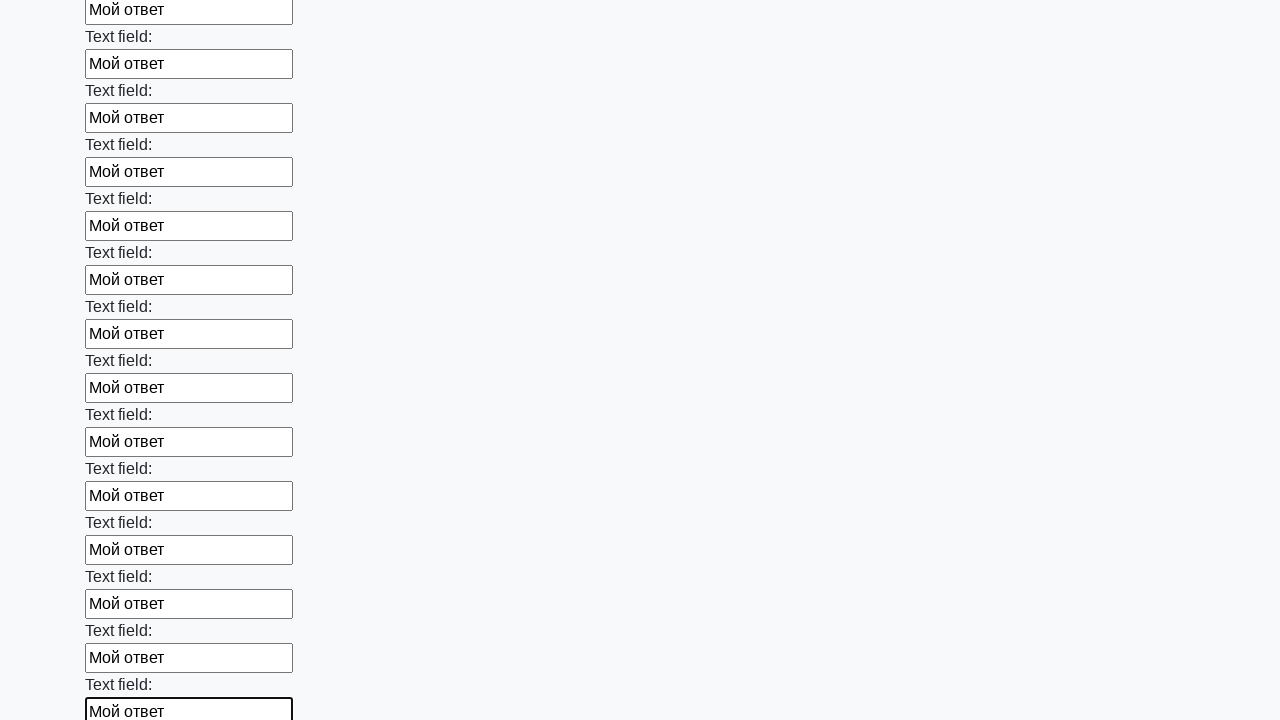

Filled an input field with 'Мой ответ' on input >> nth=80
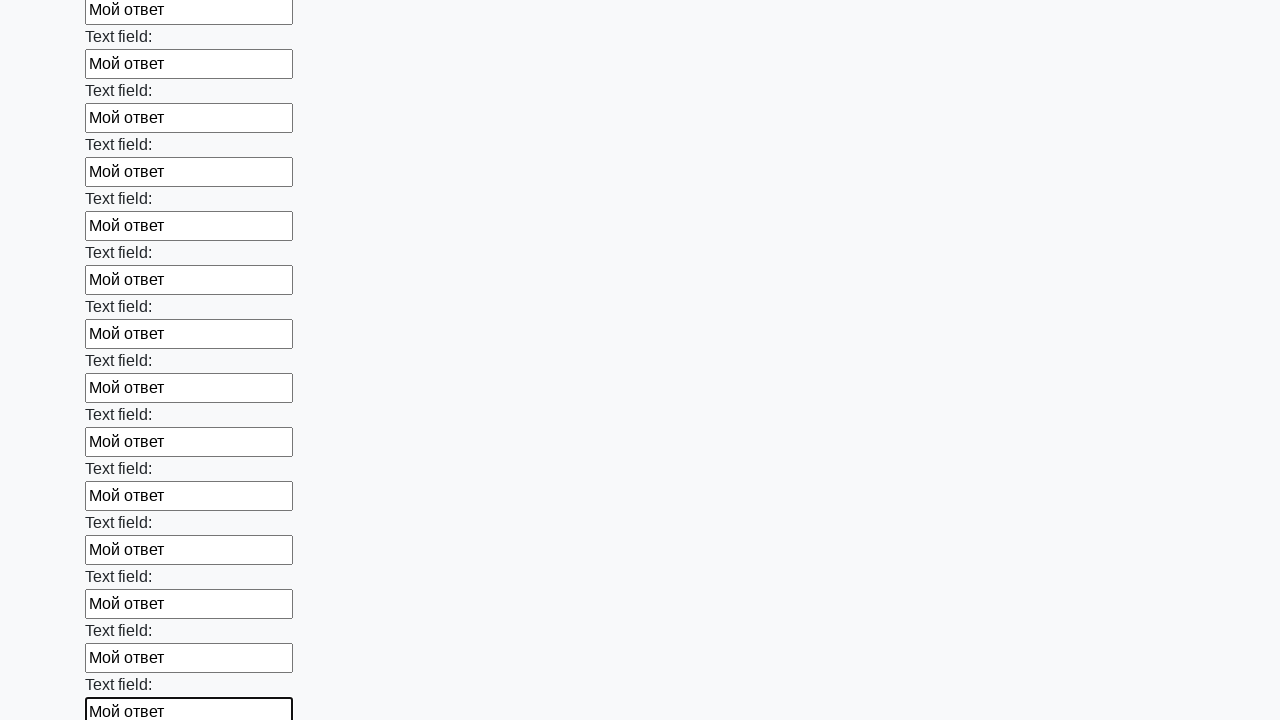

Filled an input field with 'Мой ответ' on input >> nth=81
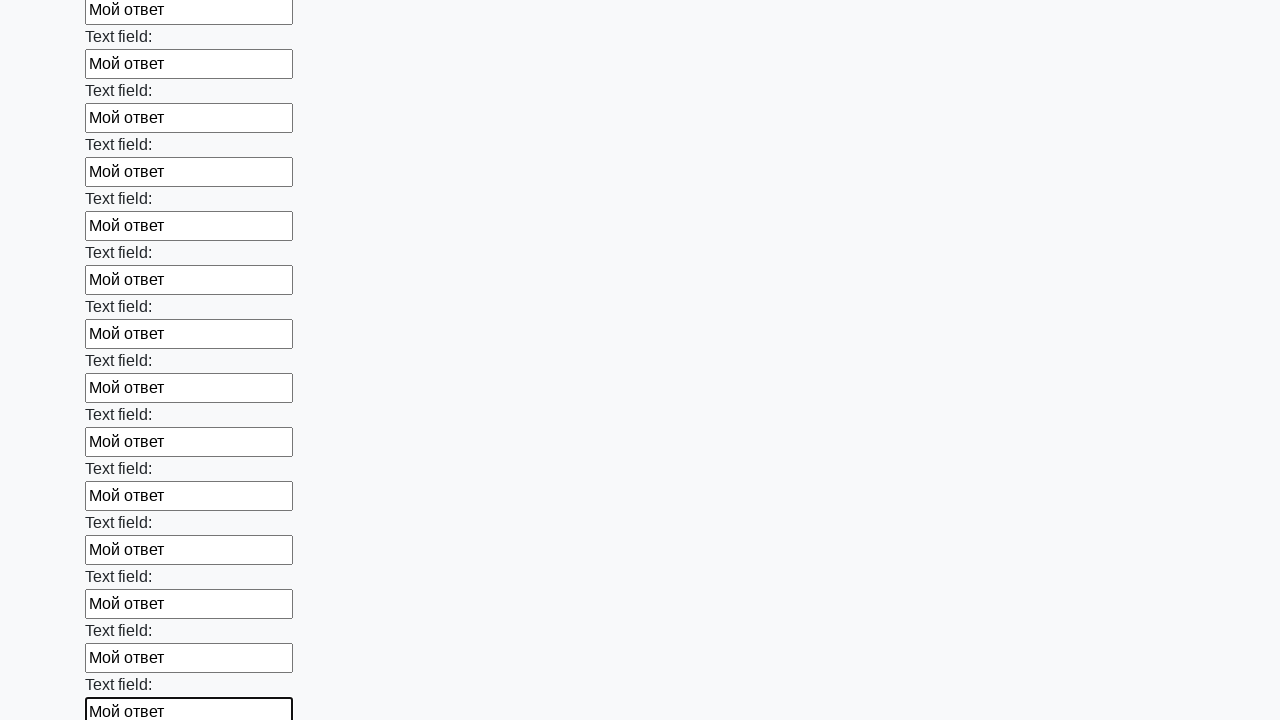

Filled an input field with 'Мой ответ' on input >> nth=82
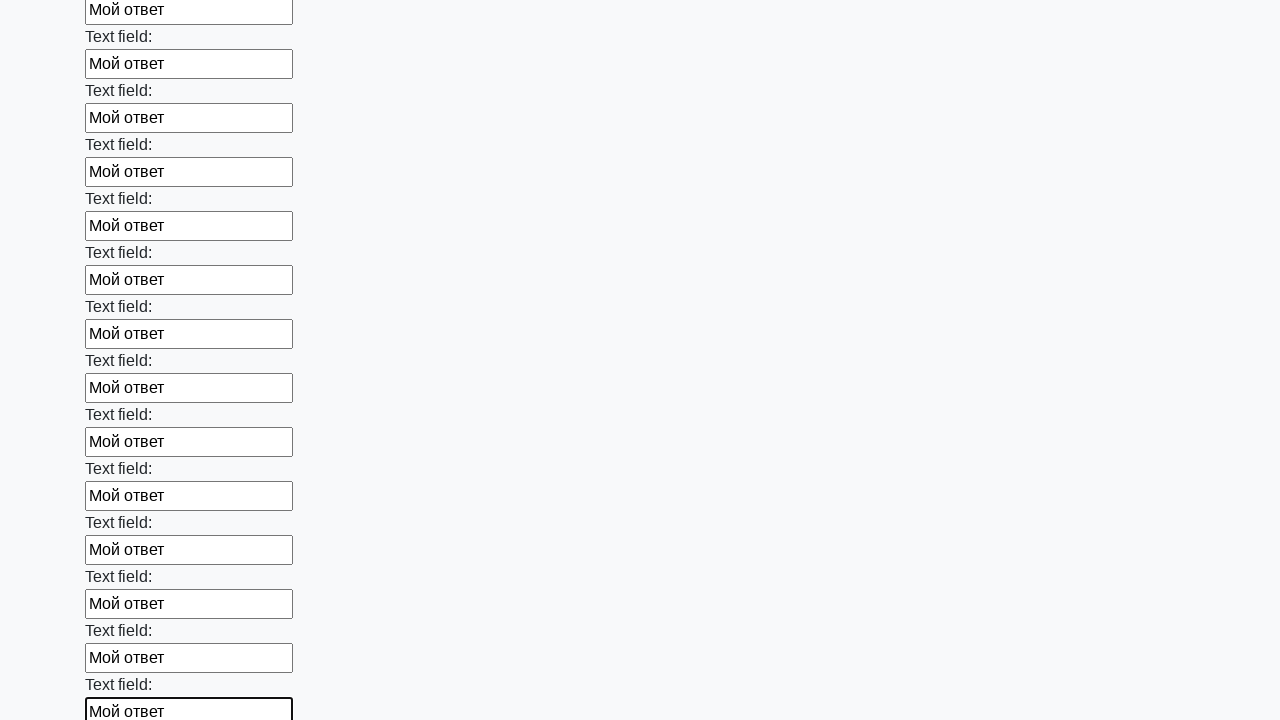

Filled an input field with 'Мой ответ' on input >> nth=83
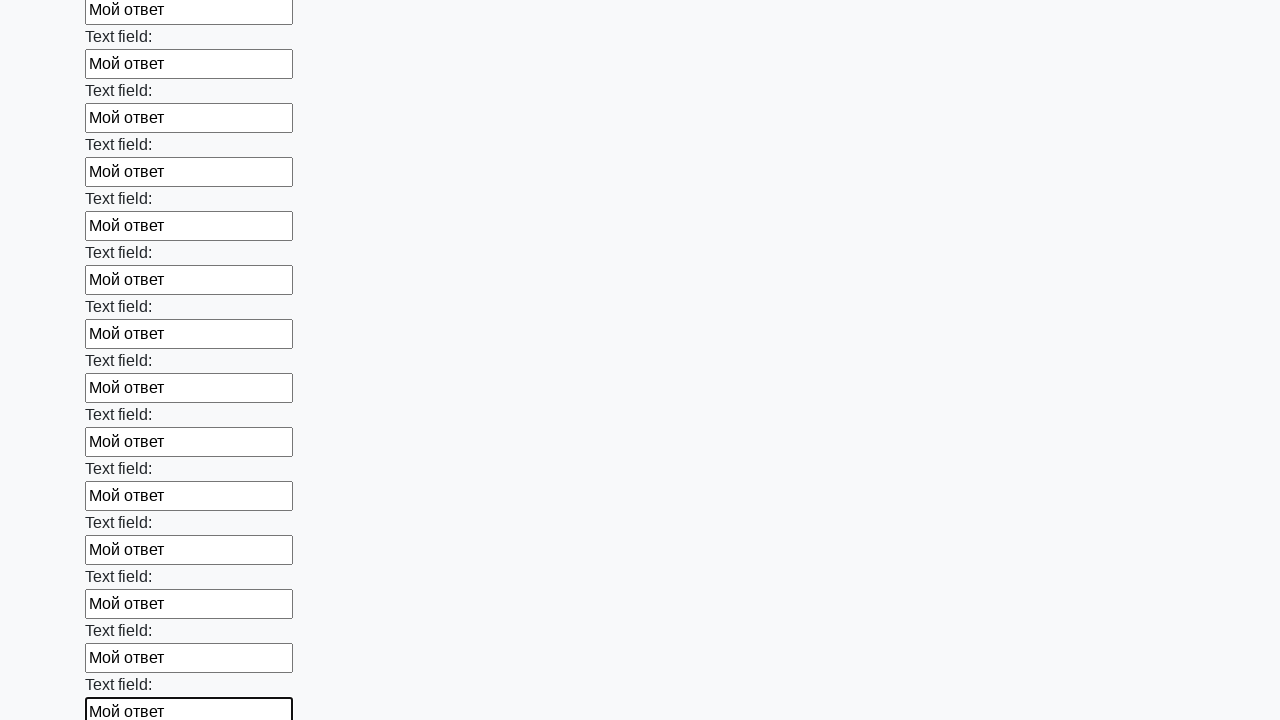

Filled an input field with 'Мой ответ' on input >> nth=84
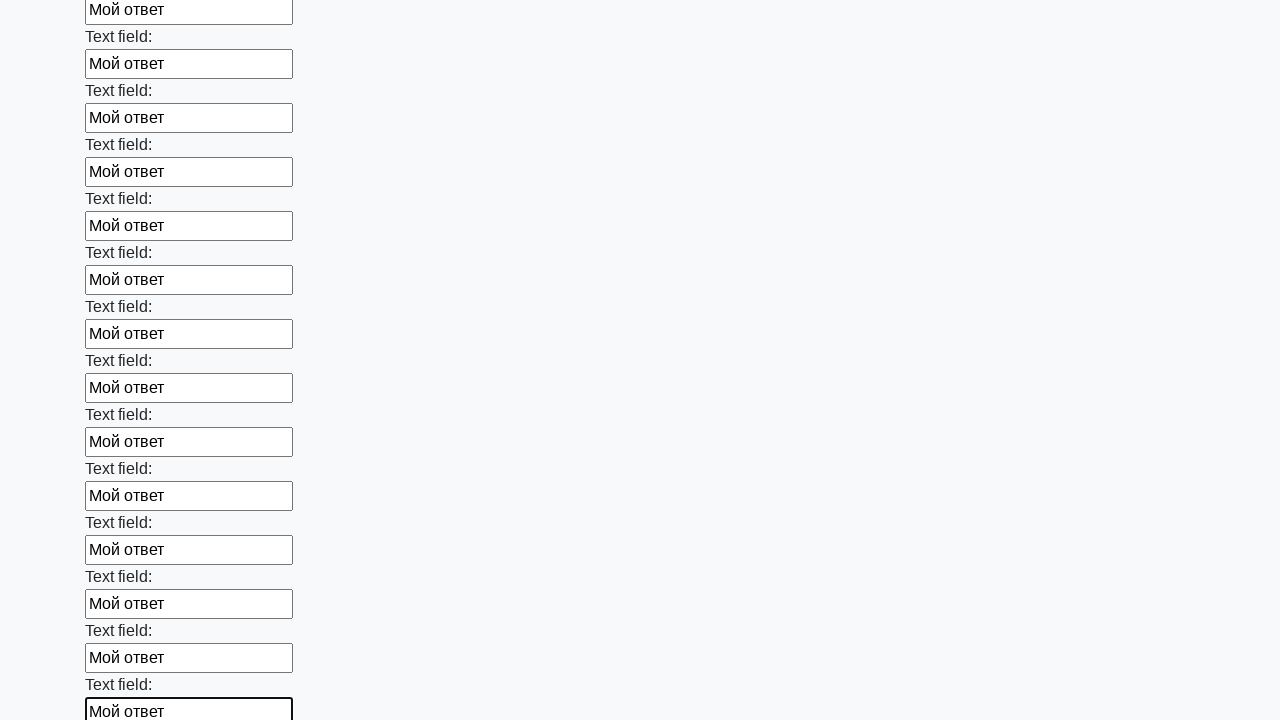

Filled an input field with 'Мой ответ' on input >> nth=85
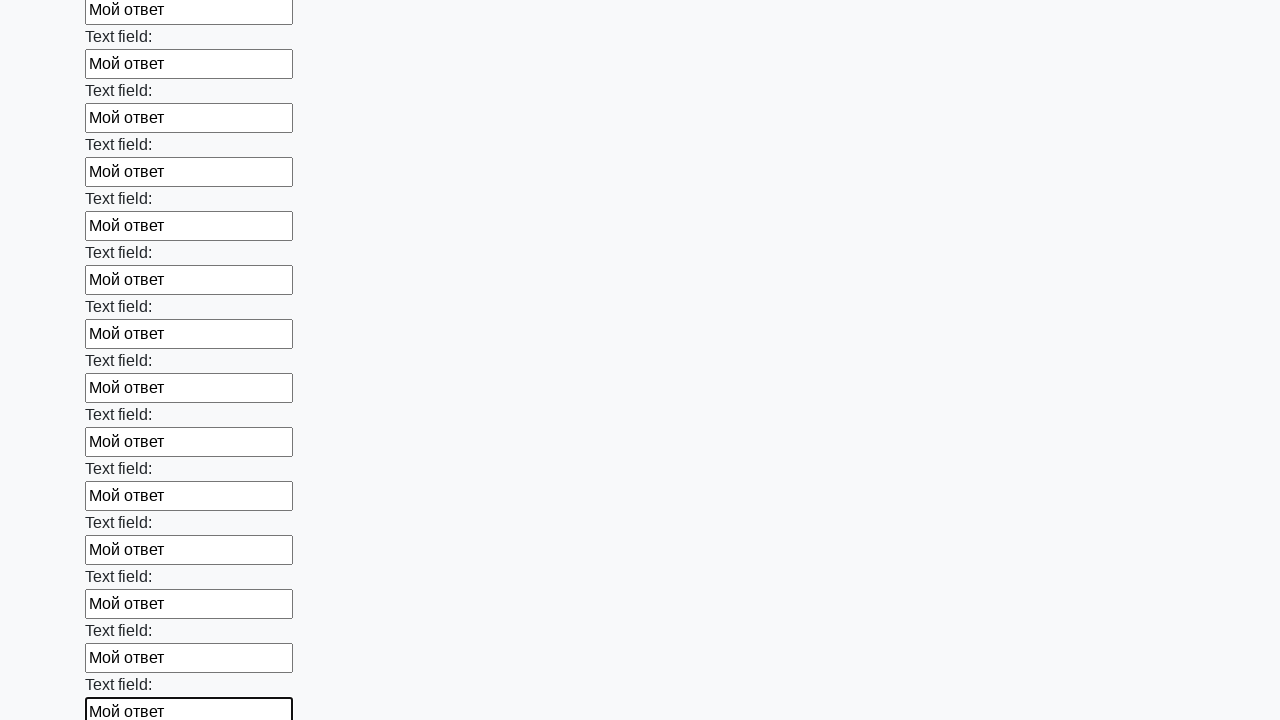

Filled an input field with 'Мой ответ' on input >> nth=86
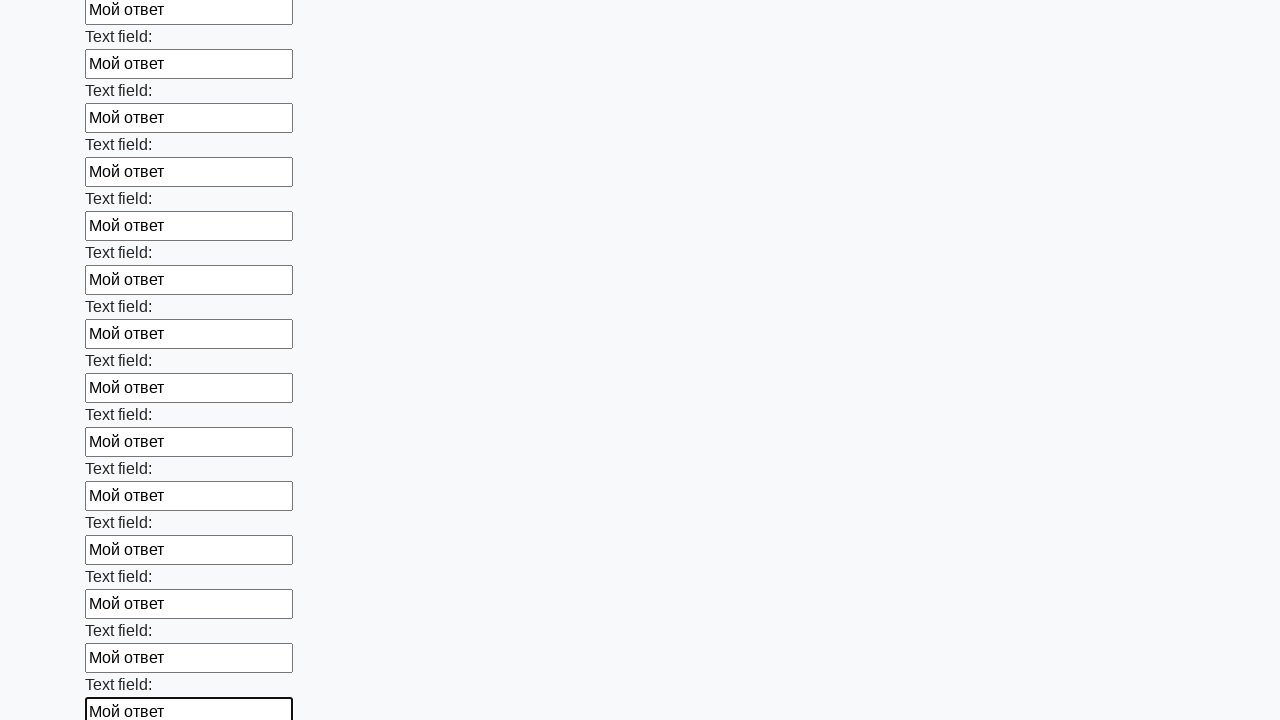

Filled an input field with 'Мой ответ' on input >> nth=87
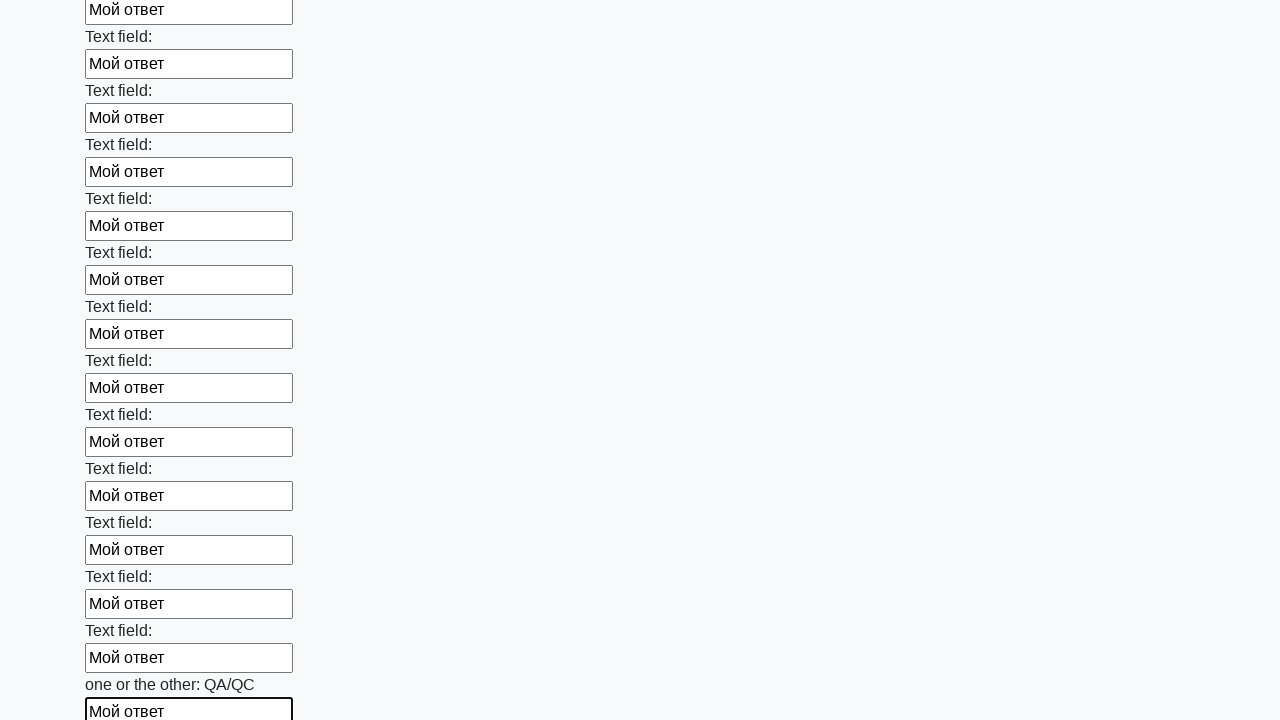

Filled an input field with 'Мой ответ' on input >> nth=88
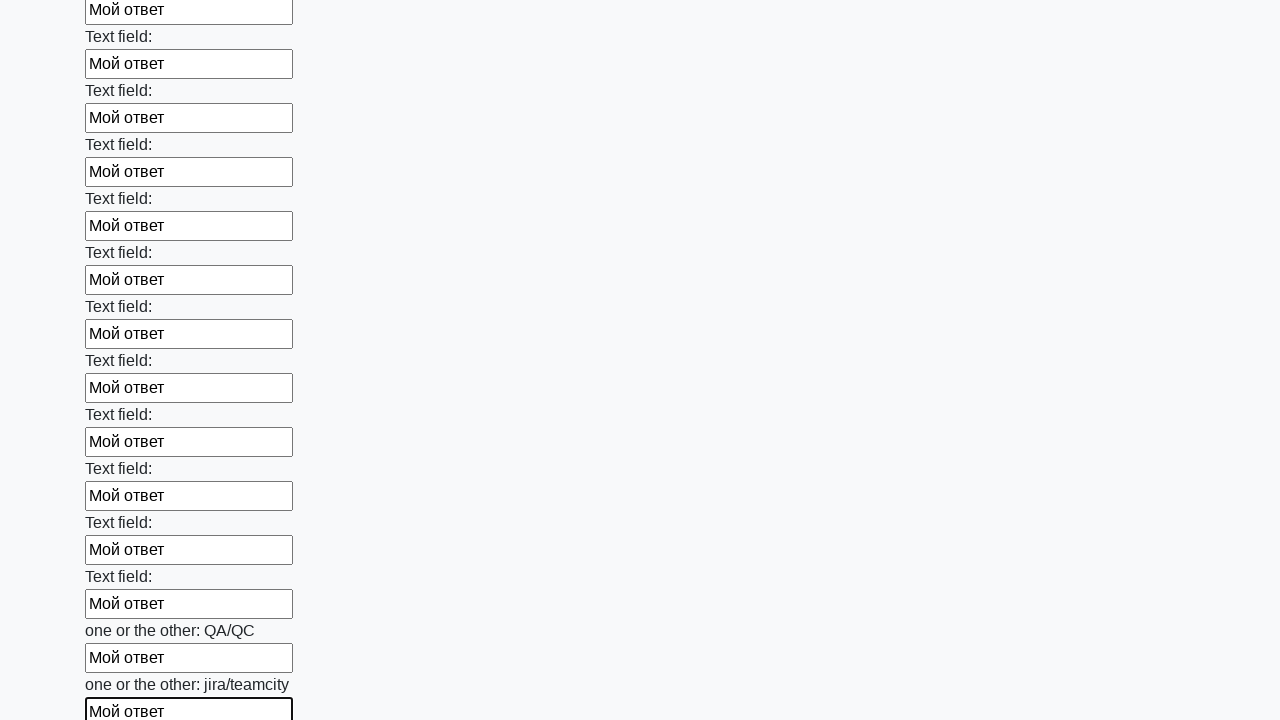

Filled an input field with 'Мой ответ' on input >> nth=89
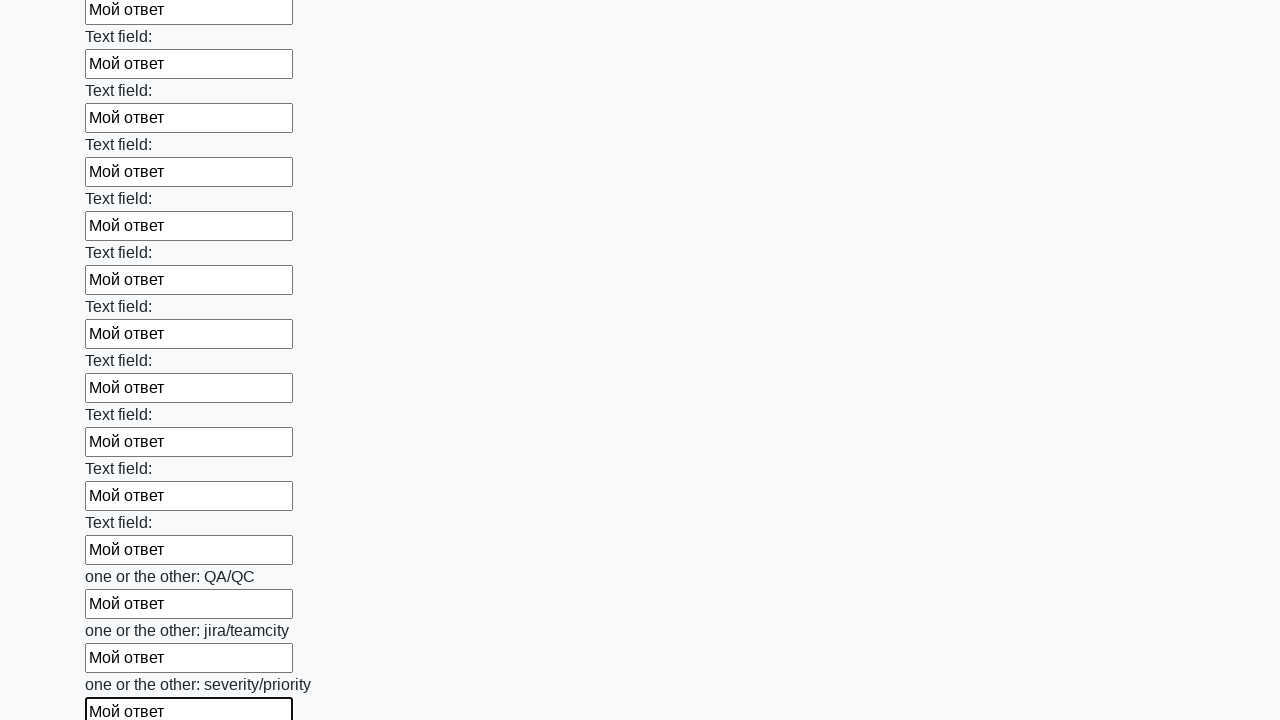

Filled an input field with 'Мой ответ' on input >> nth=90
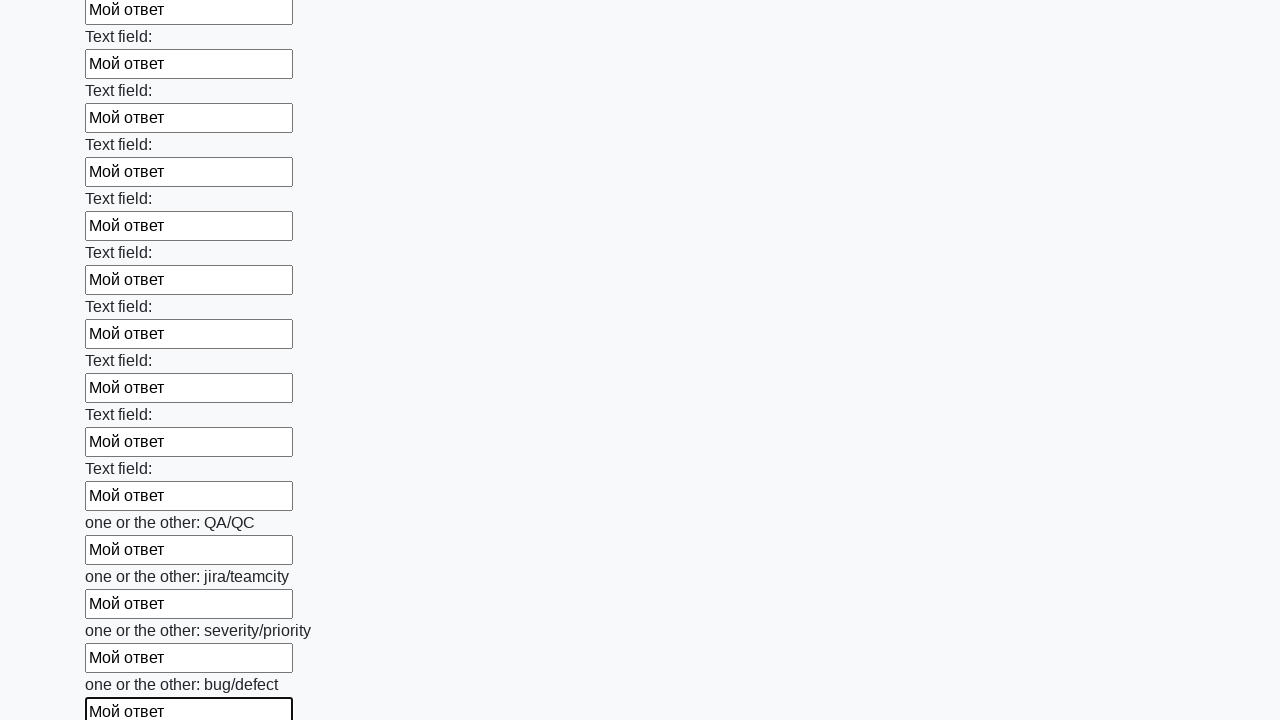

Filled an input field with 'Мой ответ' on input >> nth=91
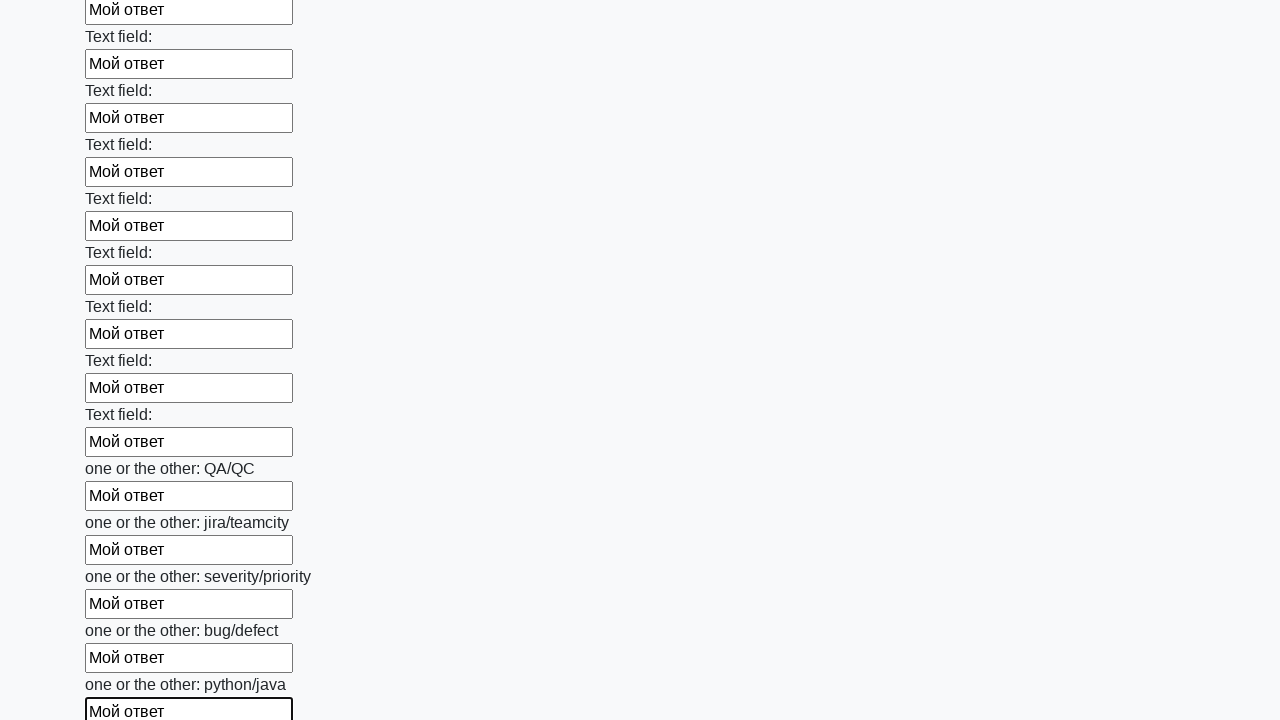

Filled an input field with 'Мой ответ' on input >> nth=92
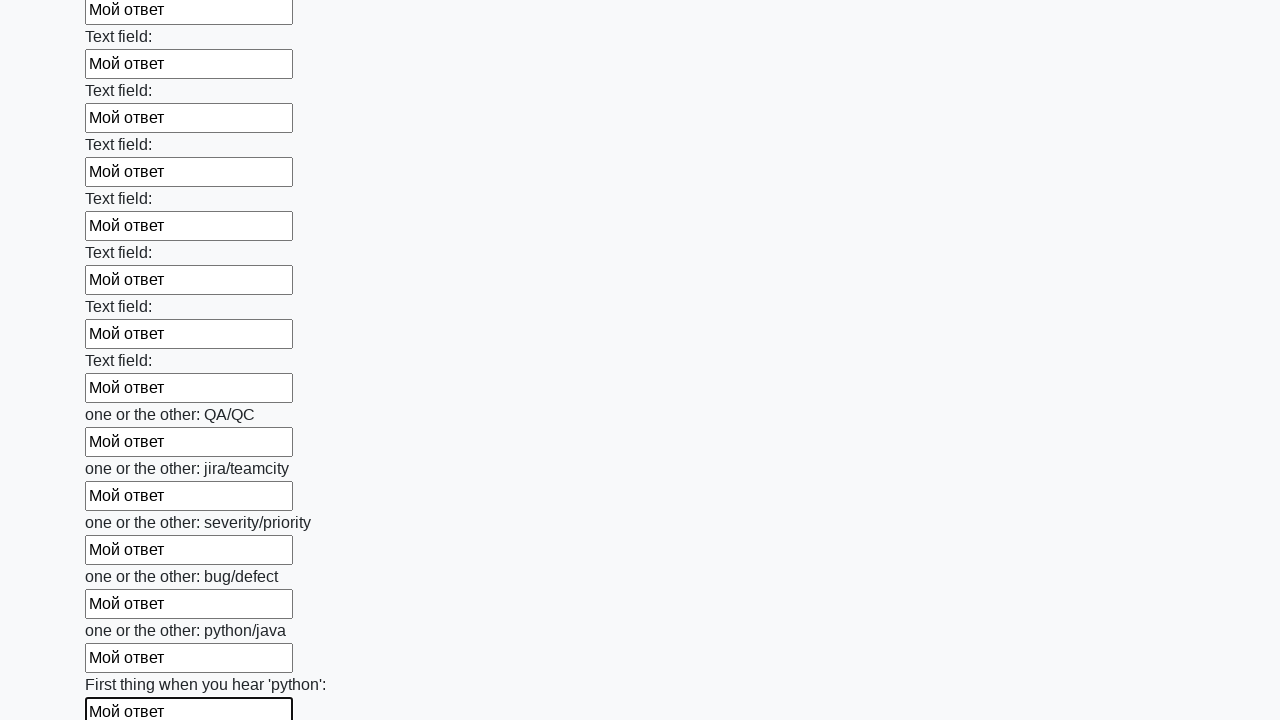

Filled an input field with 'Мой ответ' on input >> nth=93
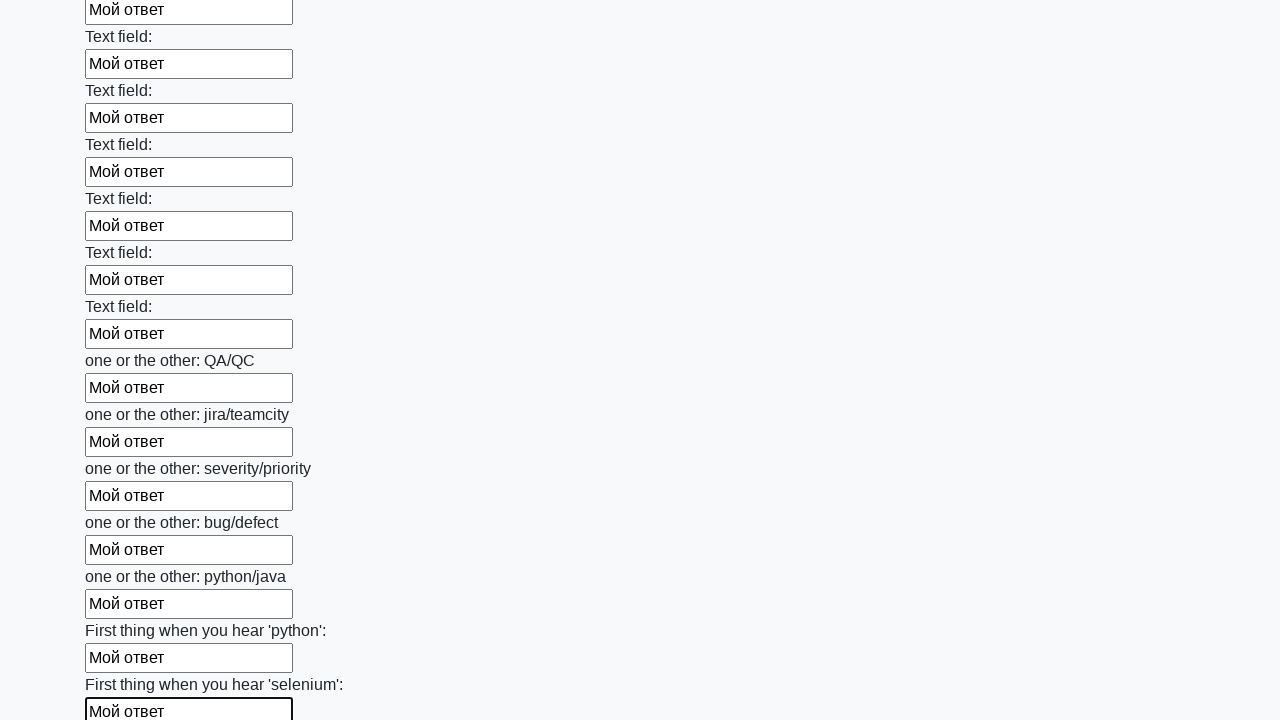

Filled an input field with 'Мой ответ' on input >> nth=94
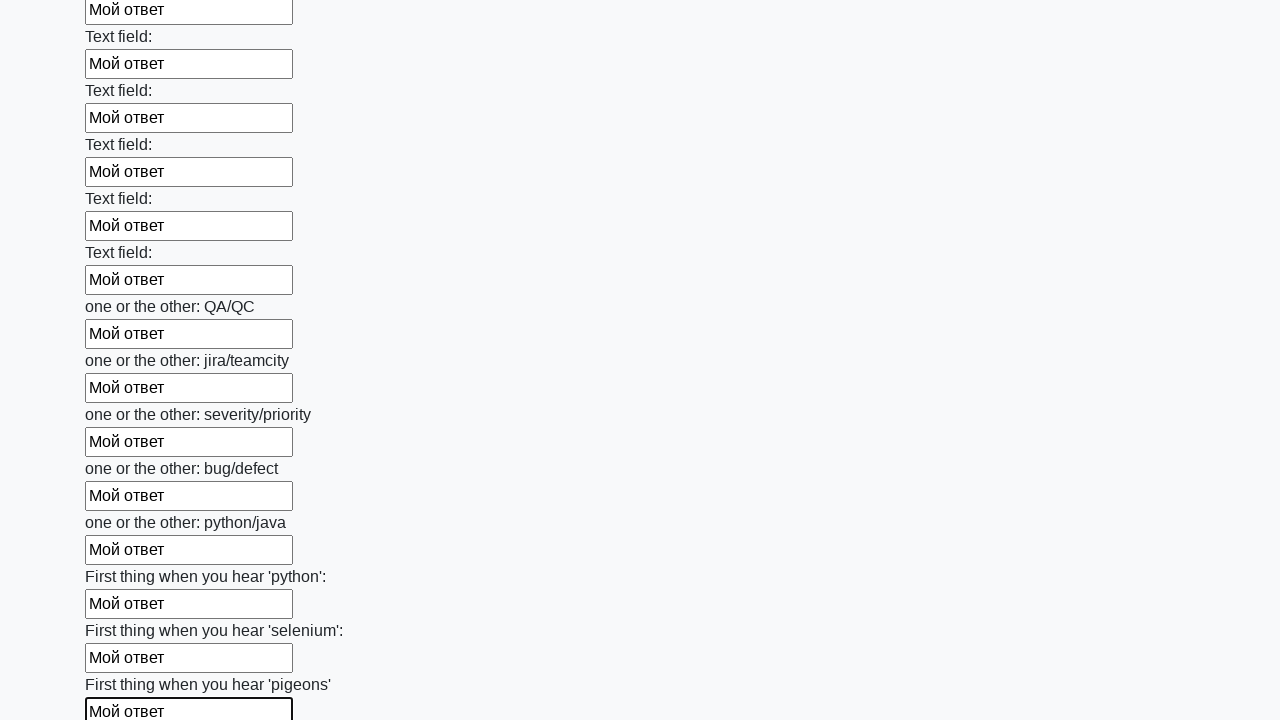

Filled an input field with 'Мой ответ' on input >> nth=95
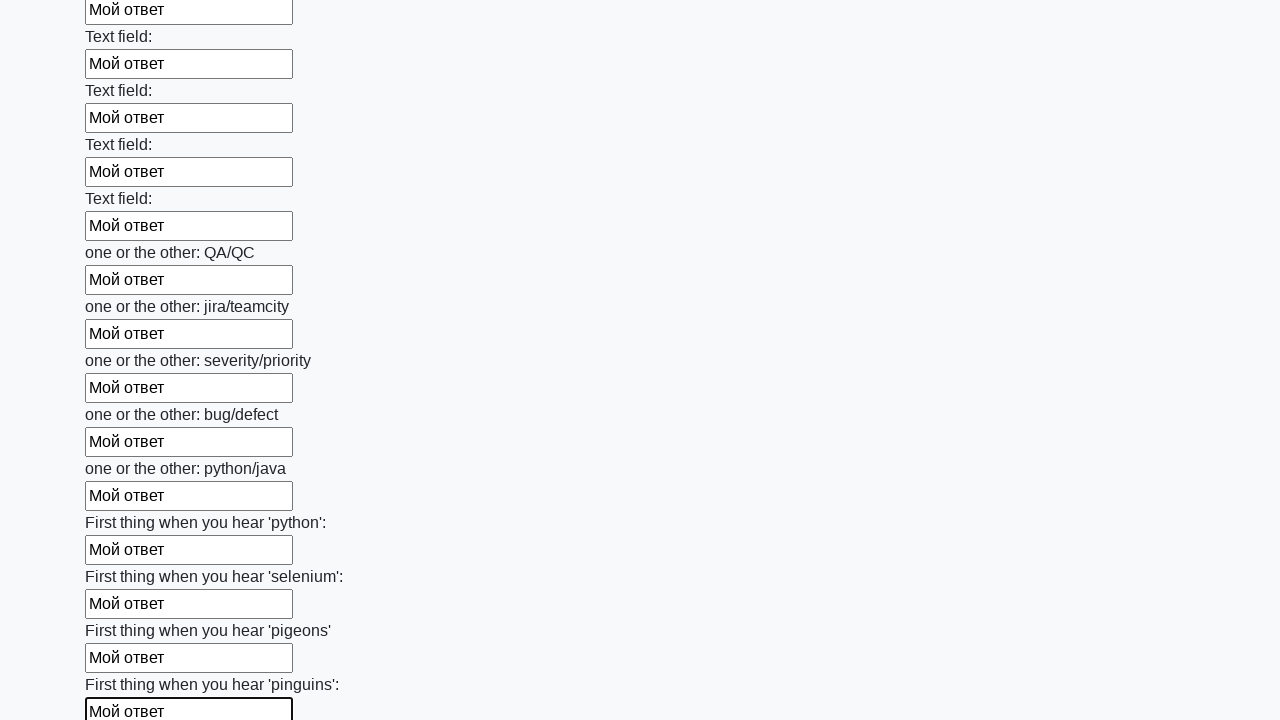

Filled an input field with 'Мой ответ' on input >> nth=96
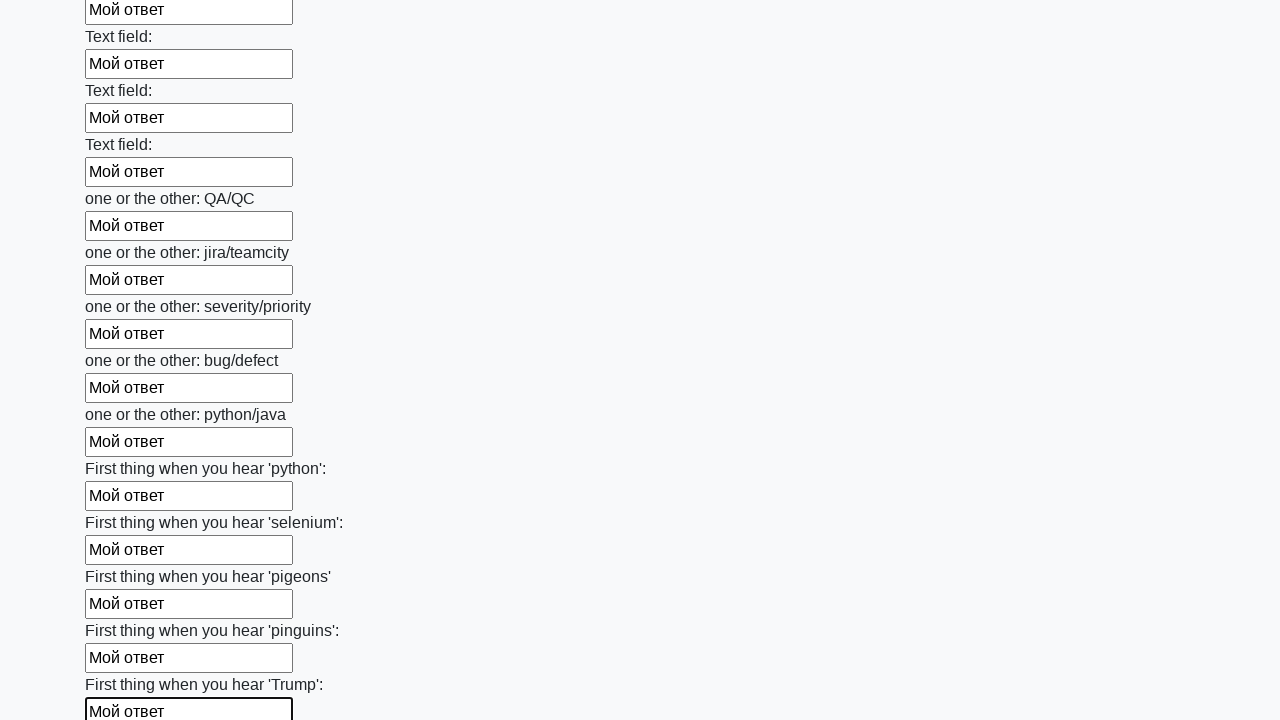

Filled an input field with 'Мой ответ' on input >> nth=97
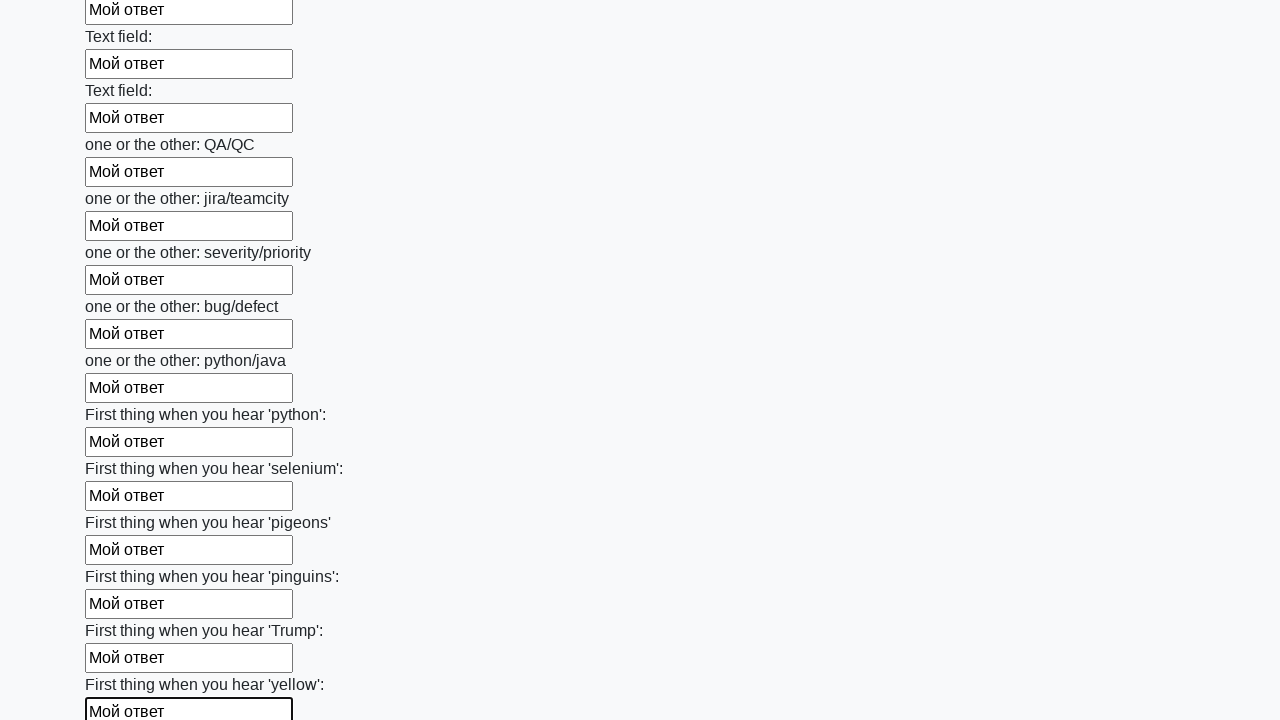

Filled an input field with 'Мой ответ' on input >> nth=98
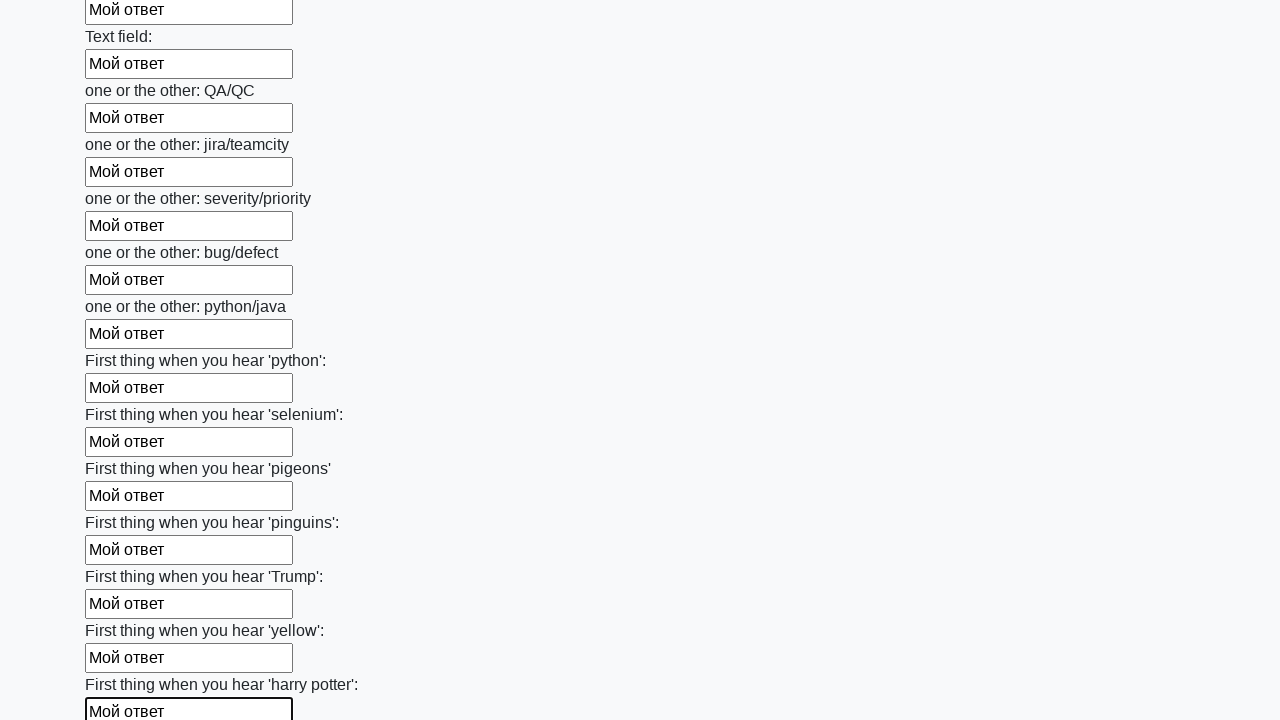

Filled an input field with 'Мой ответ' on input >> nth=99
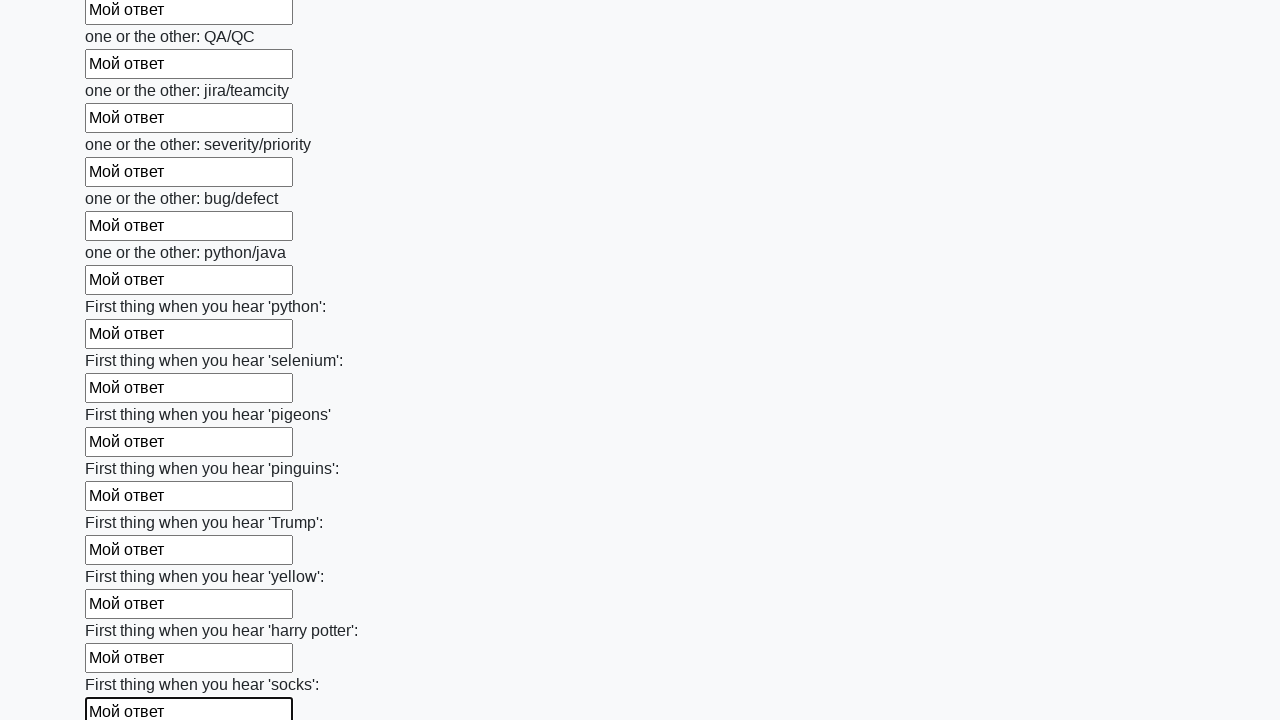

Clicked the submit button at (123, 611) on button.btn
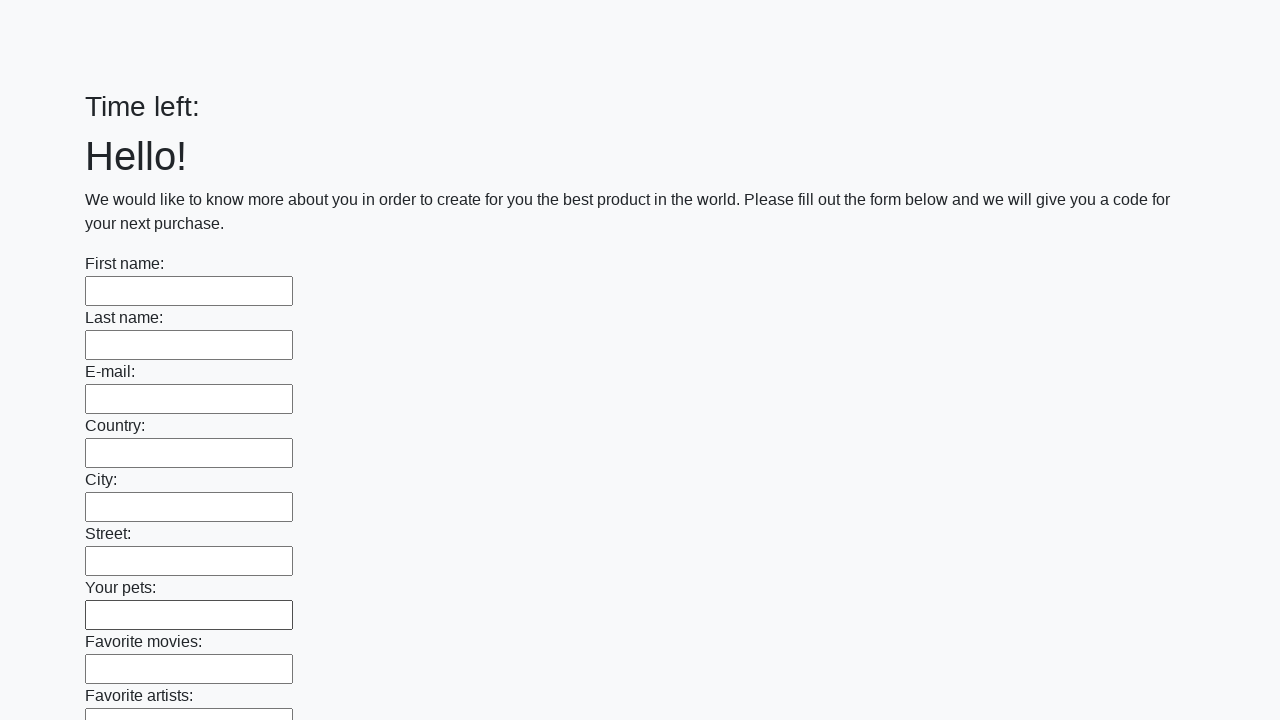

Waited 1000ms for form submission response
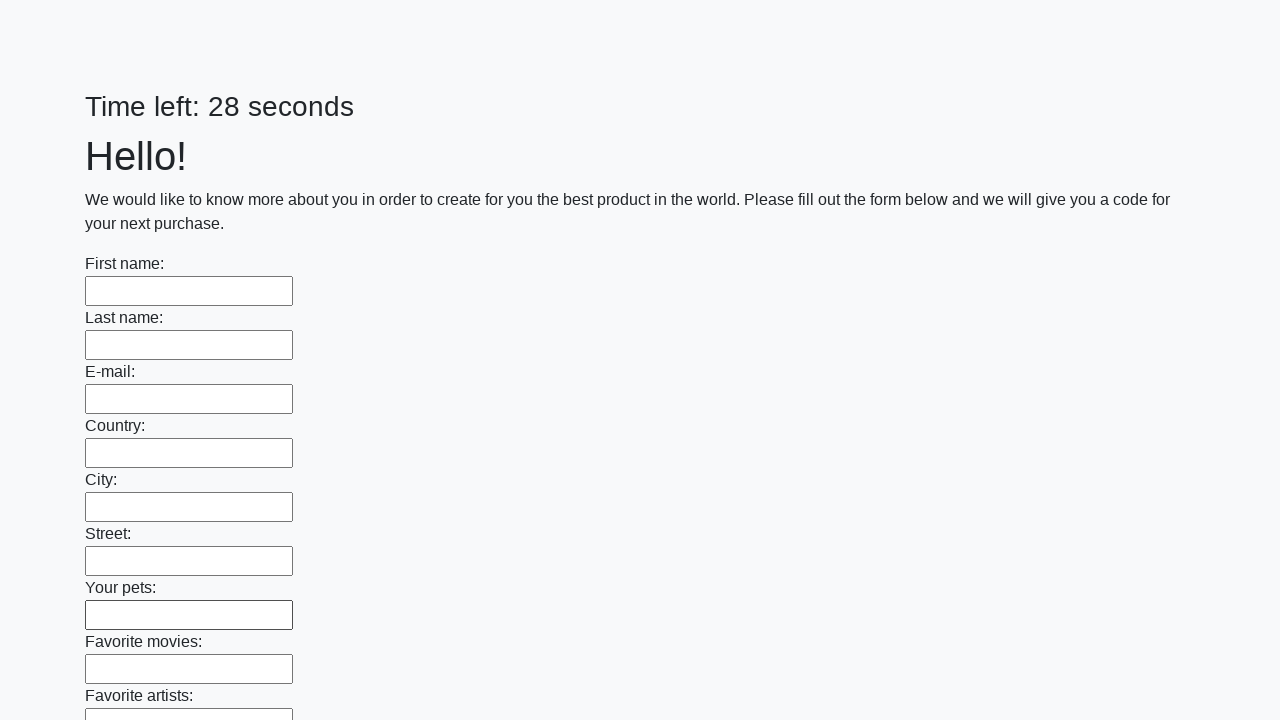

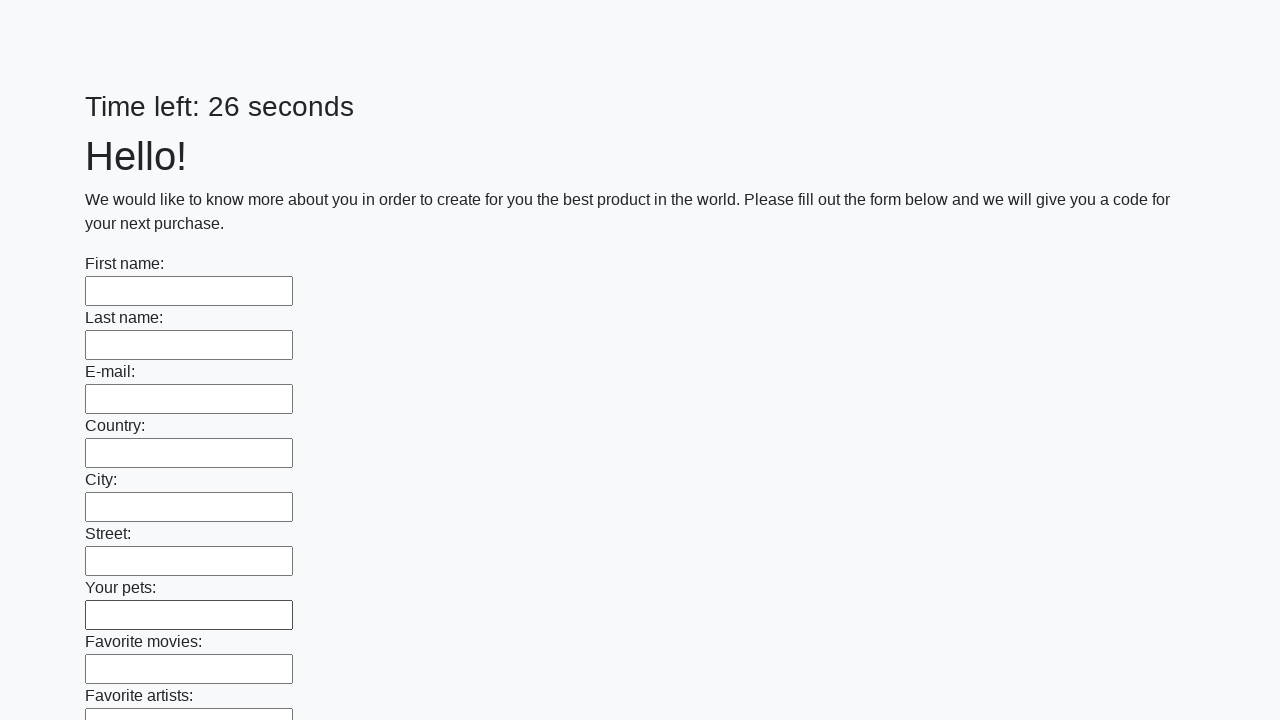